Fills a large form by populating all input fields with default text, then overwrites specific name fields with custom values before submitting

Starting URL: http://suninjuly.github.io/huge_form.html

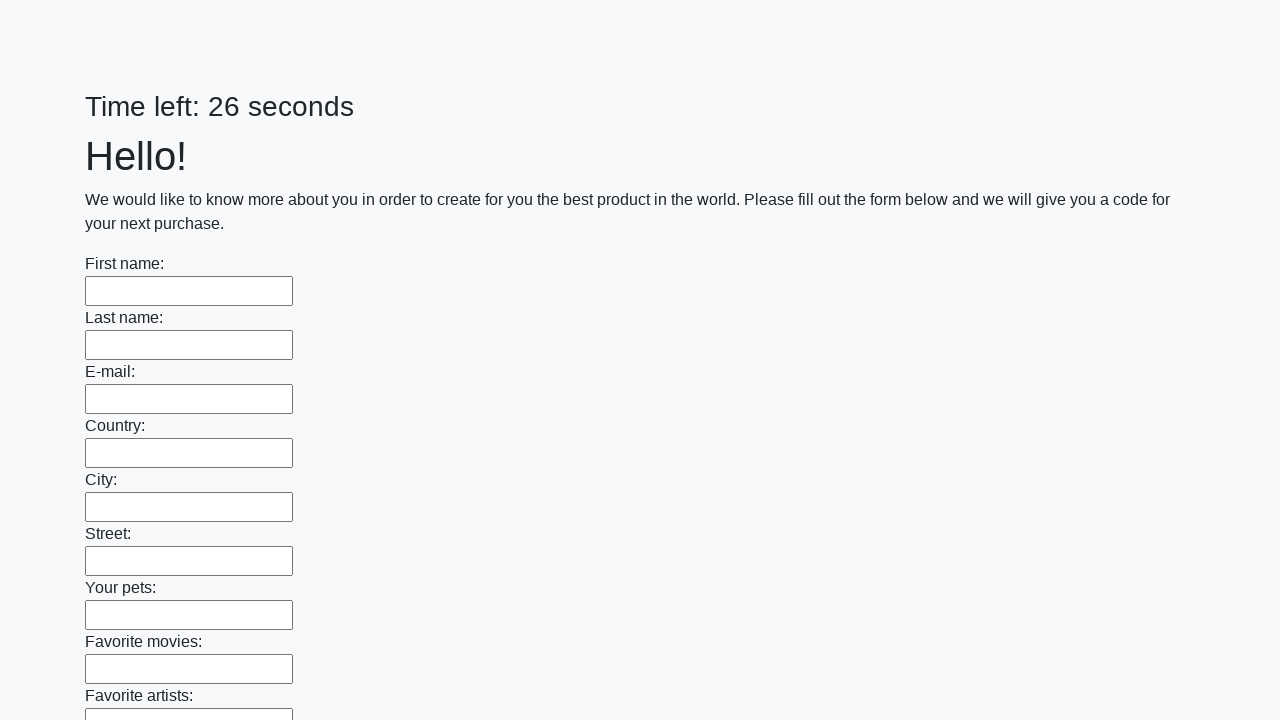

Filled input field with default text 'My answer' on input >> nth=0
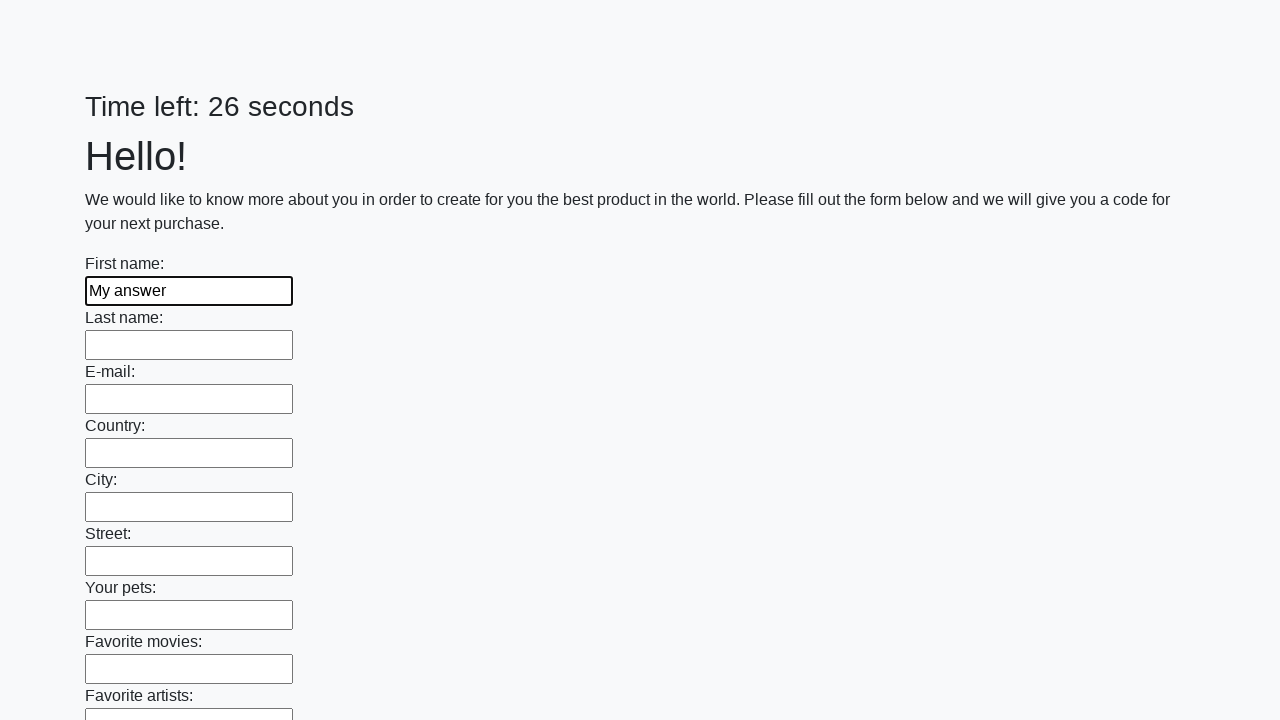

Filled input field with default text 'My answer' on input >> nth=1
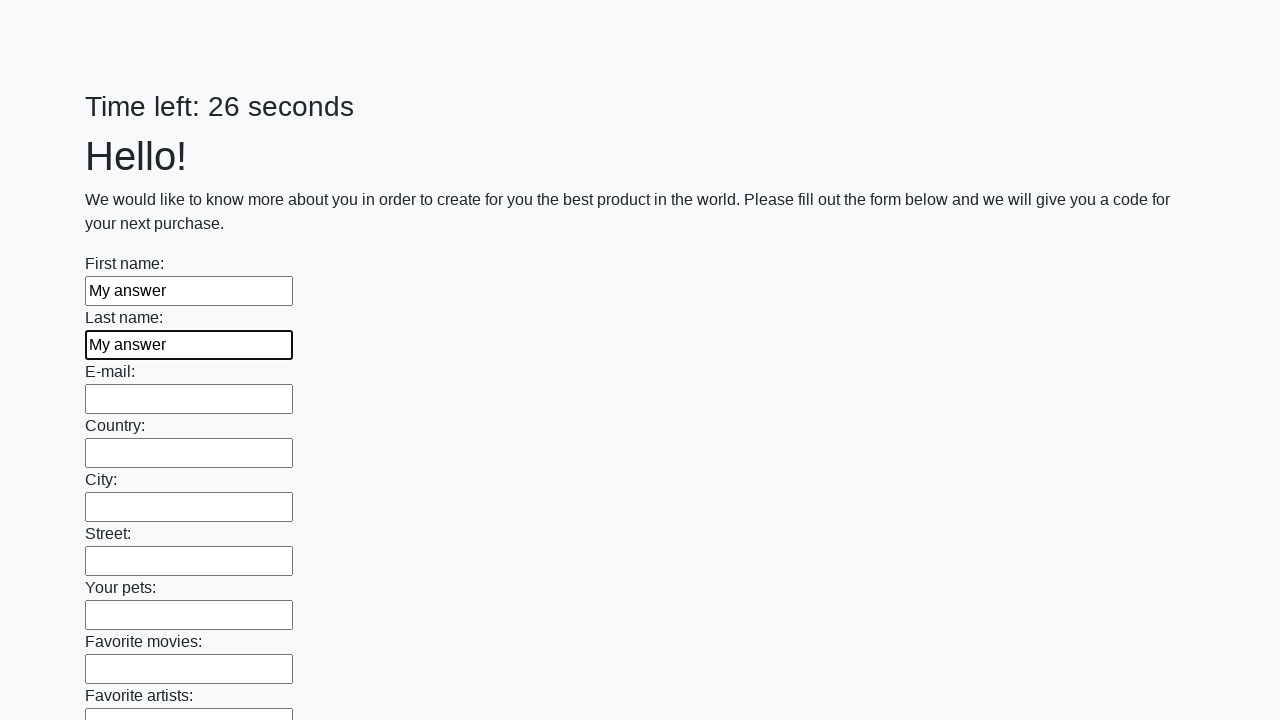

Filled input field with default text 'My answer' on input >> nth=2
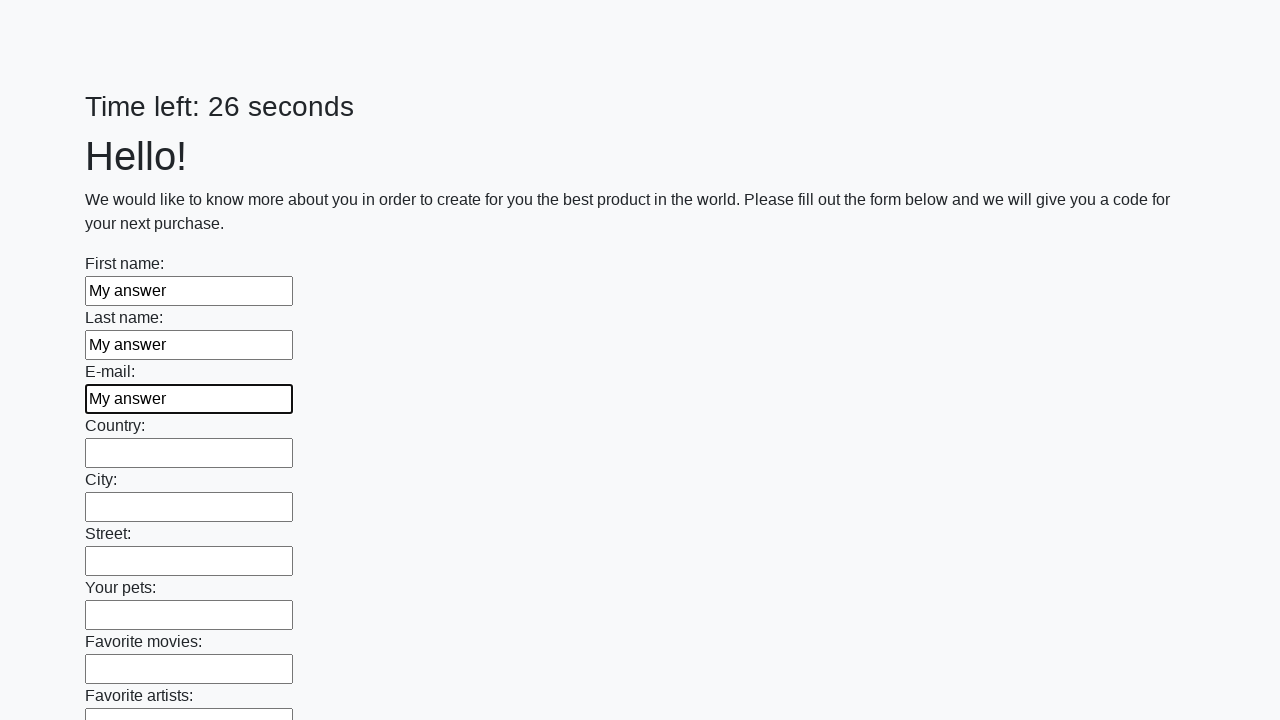

Filled input field with default text 'My answer' on input >> nth=3
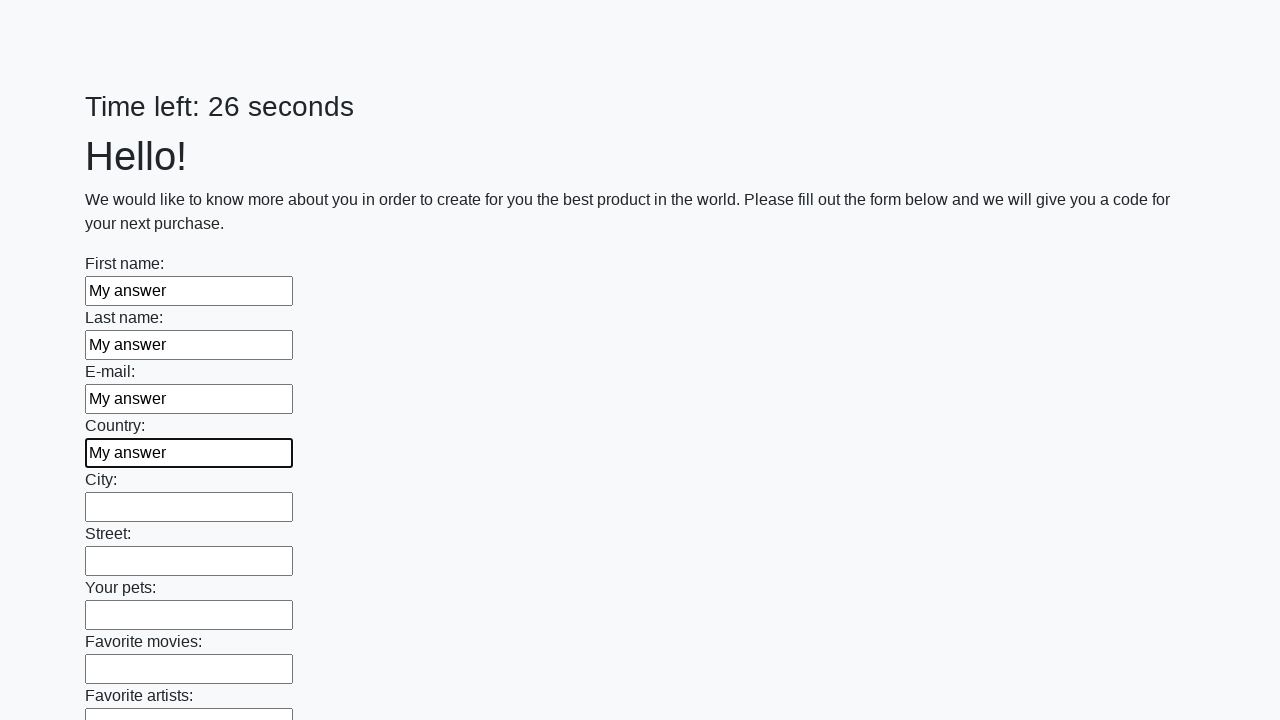

Filled input field with default text 'My answer' on input >> nth=4
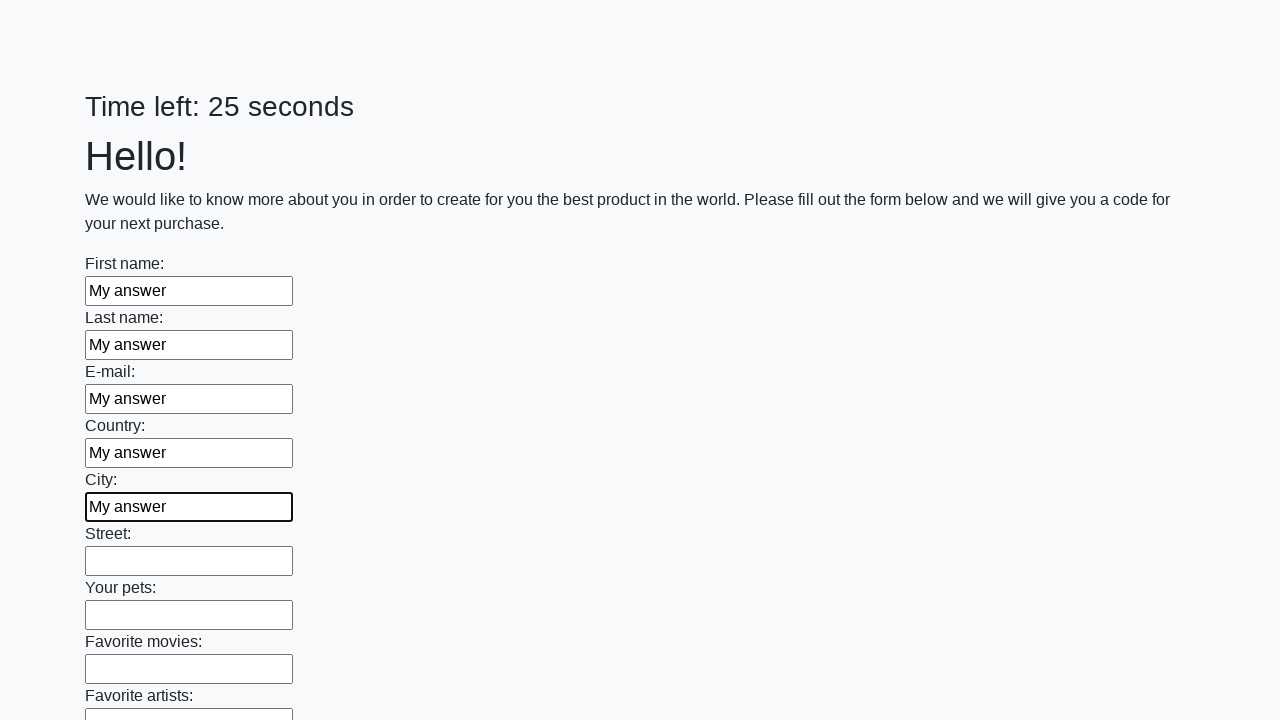

Filled input field with default text 'My answer' on input >> nth=5
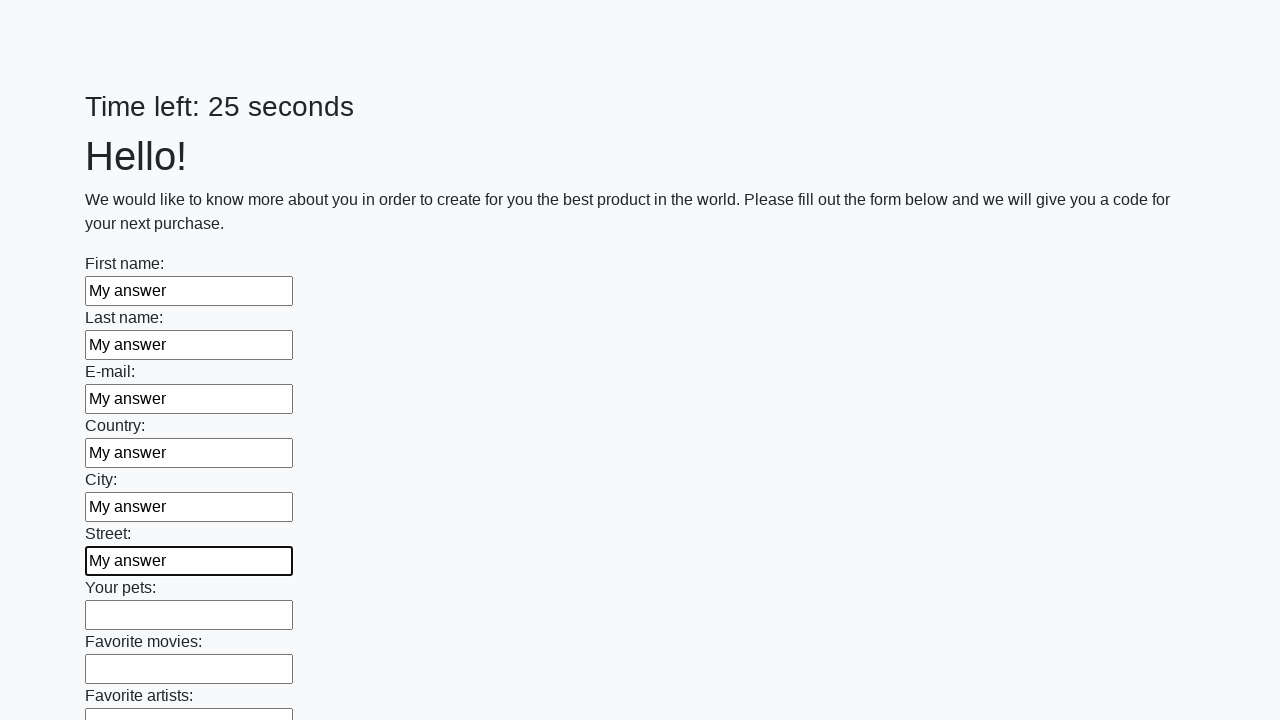

Filled input field with default text 'My answer' on input >> nth=6
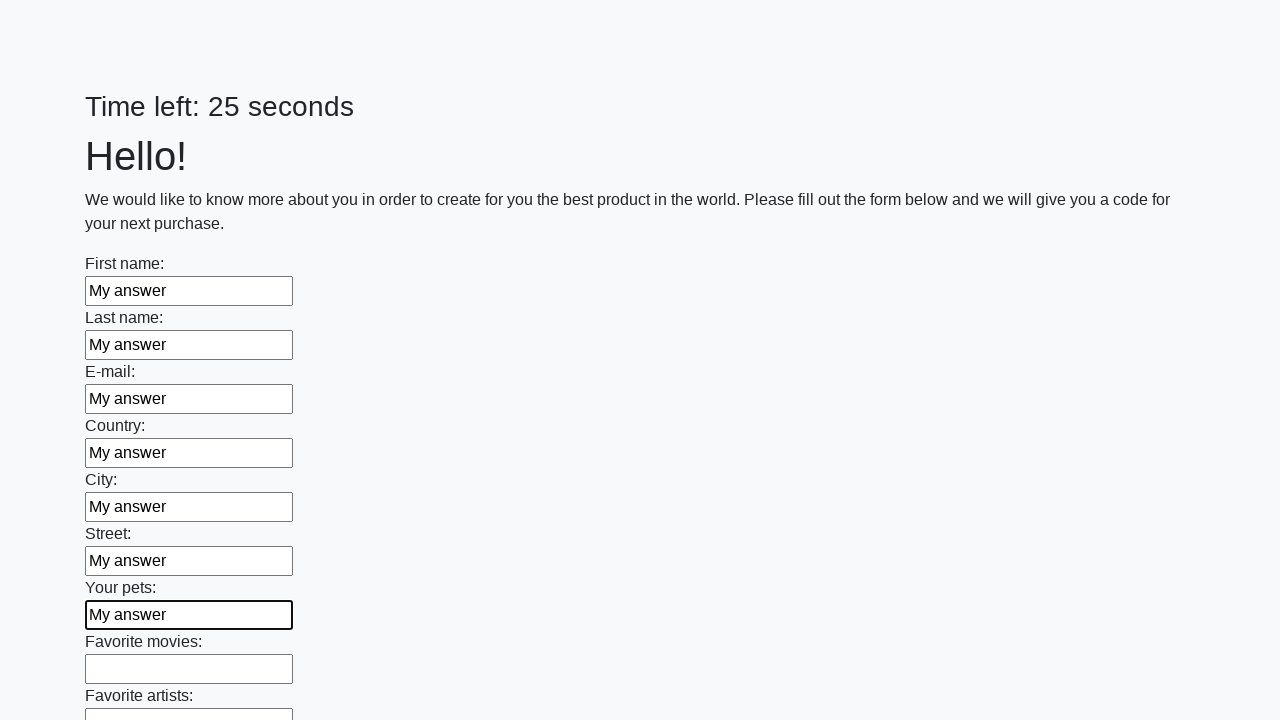

Filled input field with default text 'My answer' on input >> nth=7
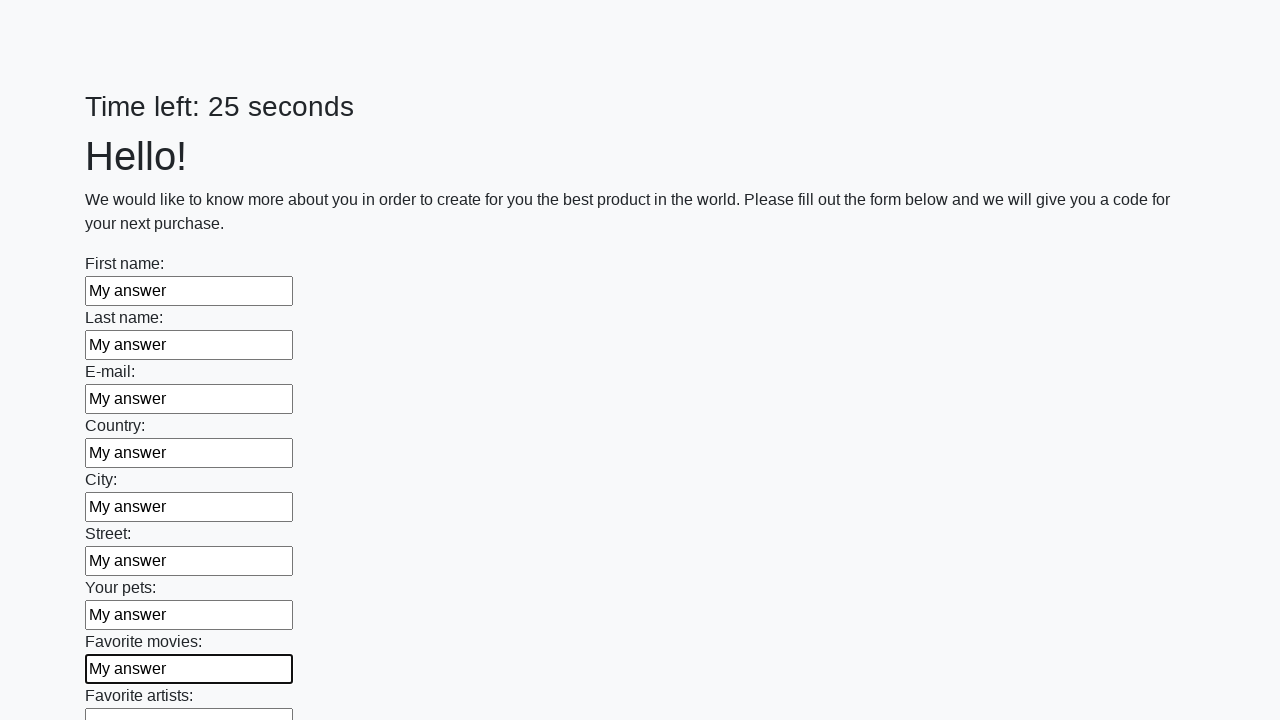

Filled input field with default text 'My answer' on input >> nth=8
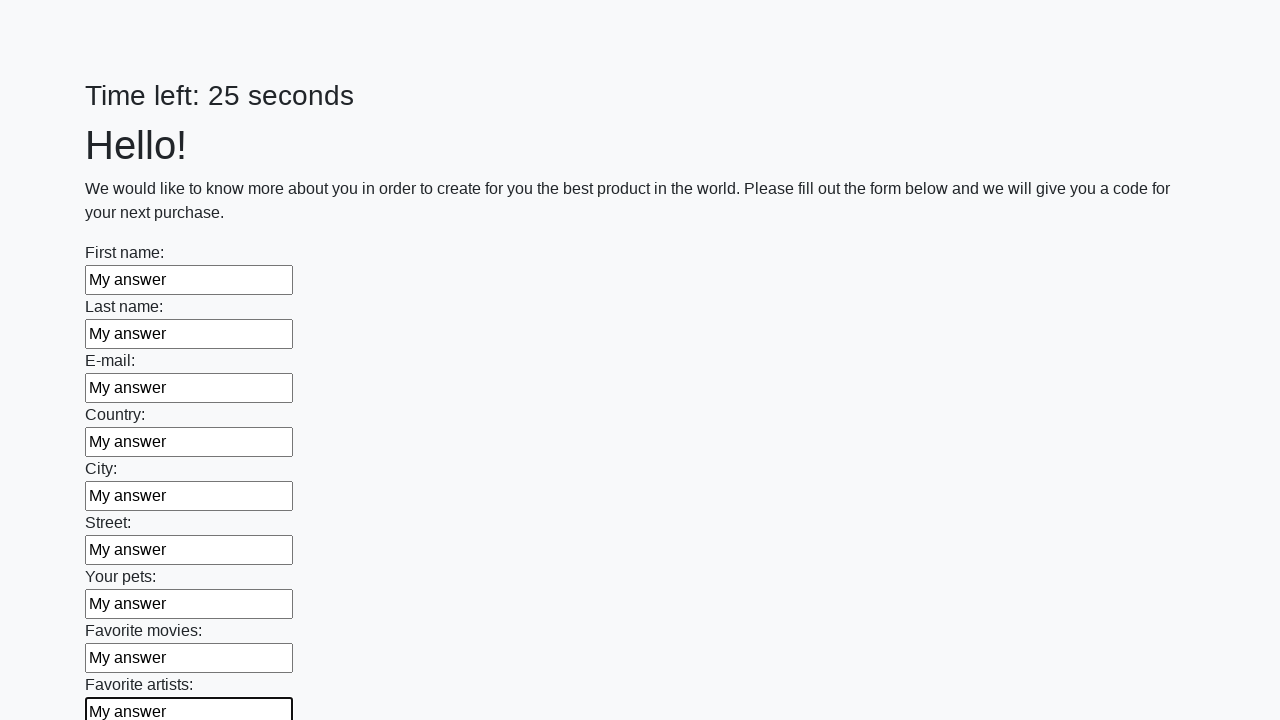

Filled input field with default text 'My answer' on input >> nth=9
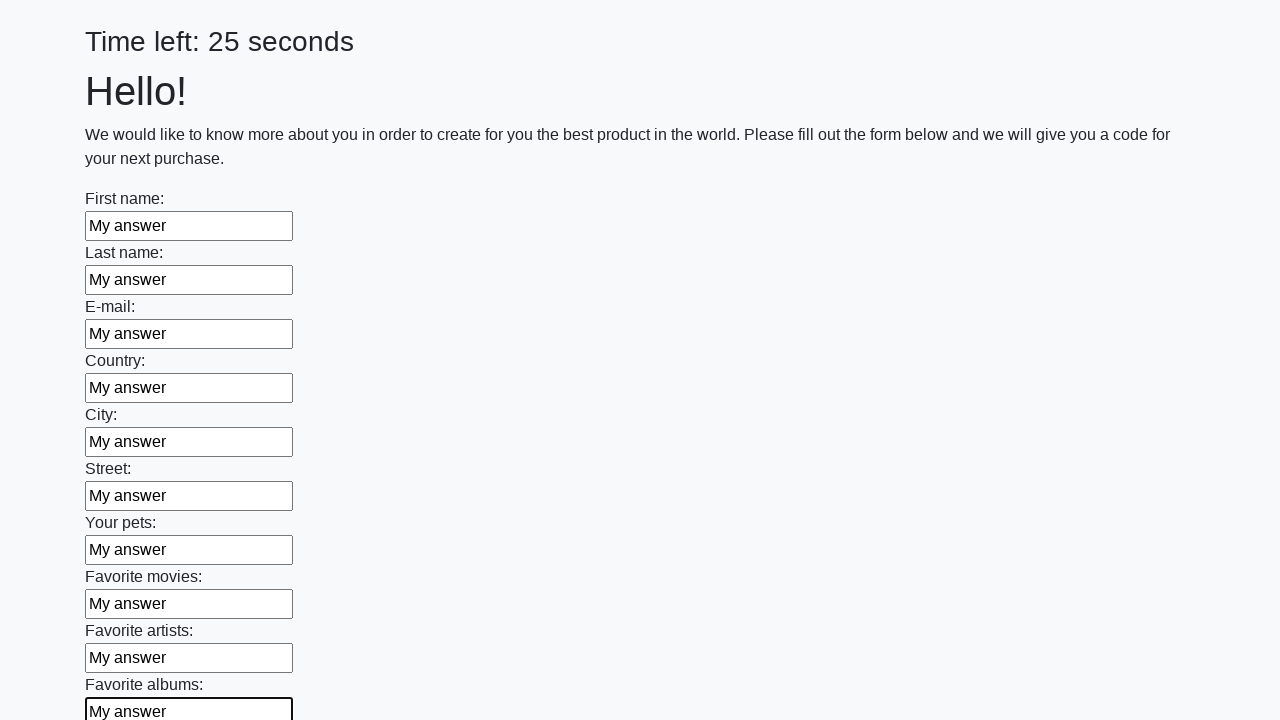

Filled input field with default text 'My answer' on input >> nth=10
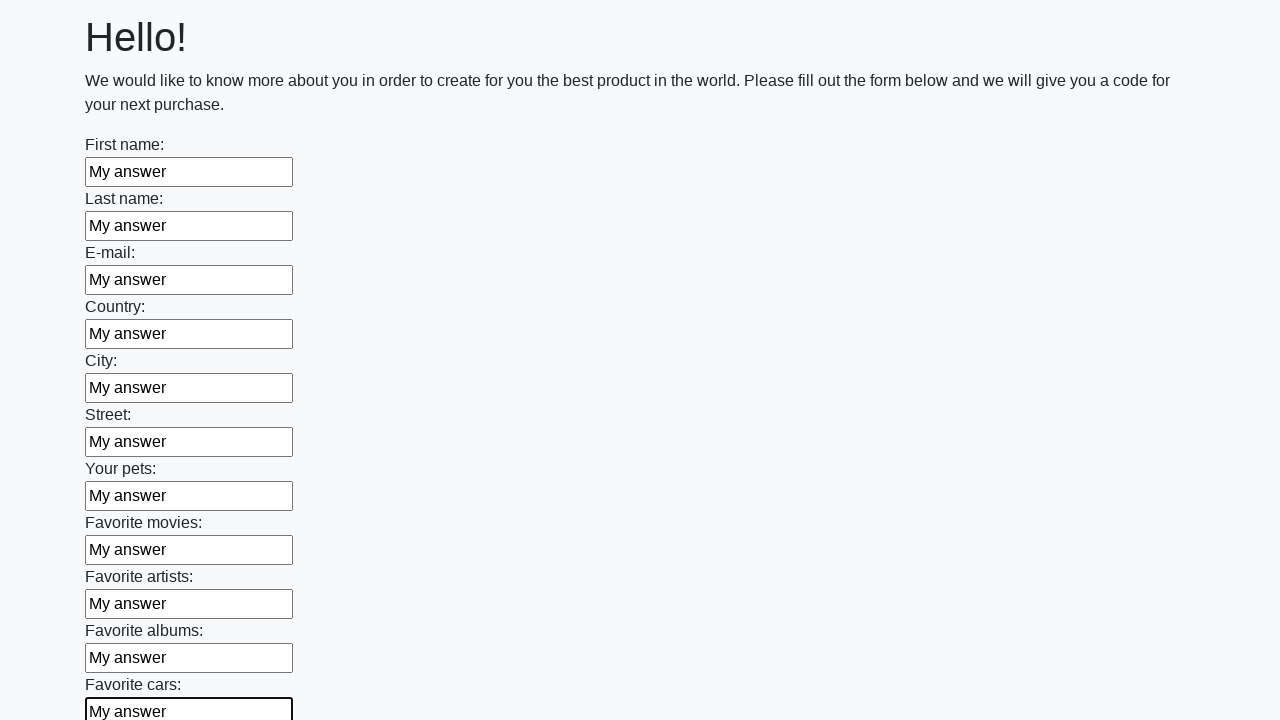

Filled input field with default text 'My answer' on input >> nth=11
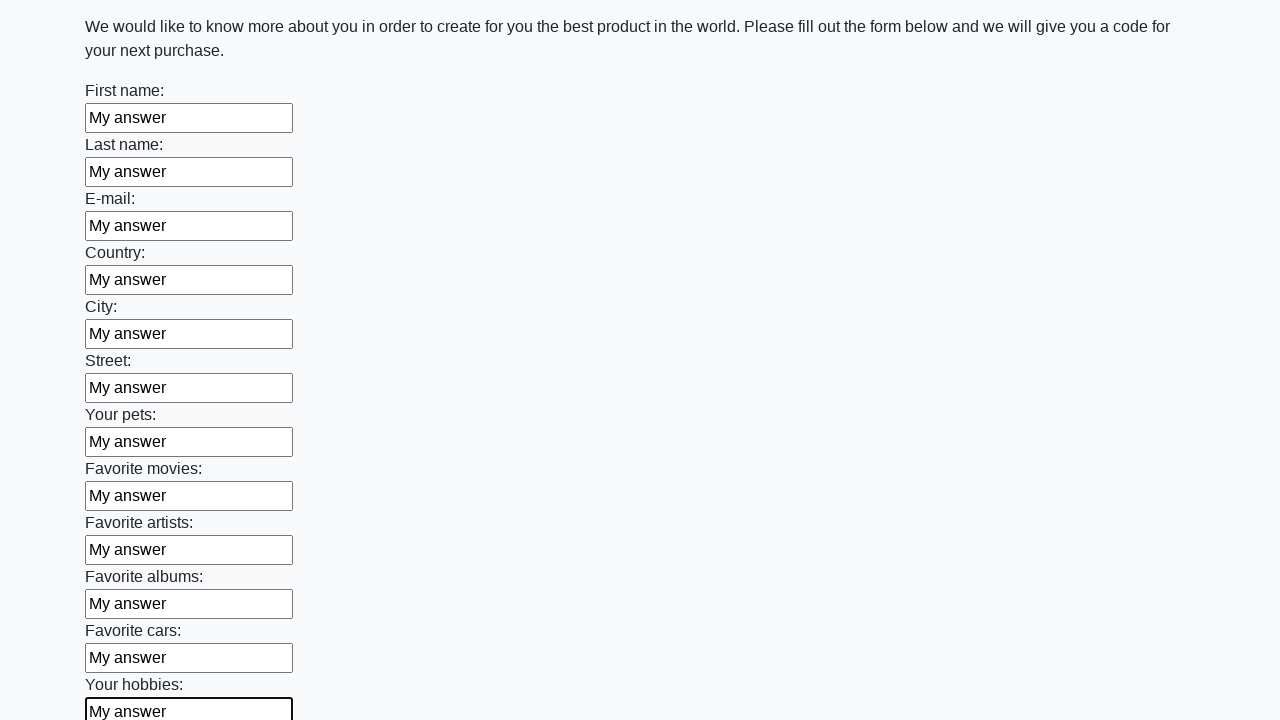

Filled input field with default text 'My answer' on input >> nth=12
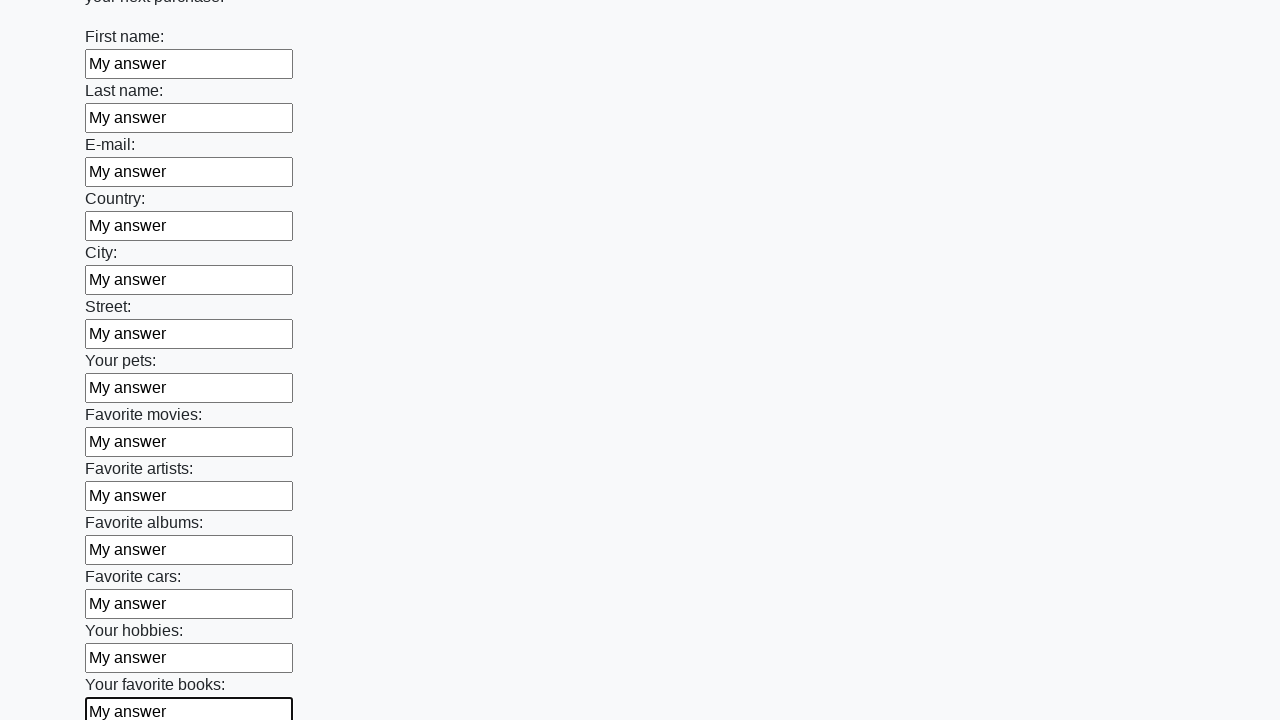

Filled input field with default text 'My answer' on input >> nth=13
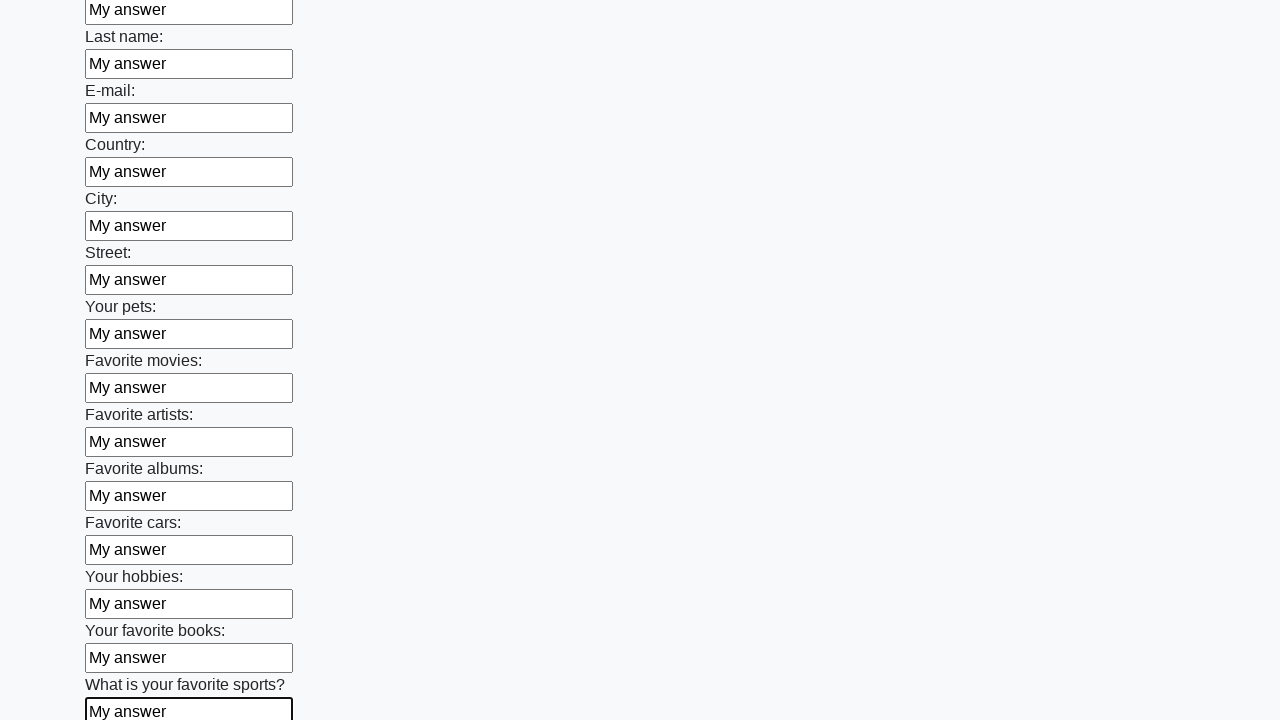

Filled input field with default text 'My answer' on input >> nth=14
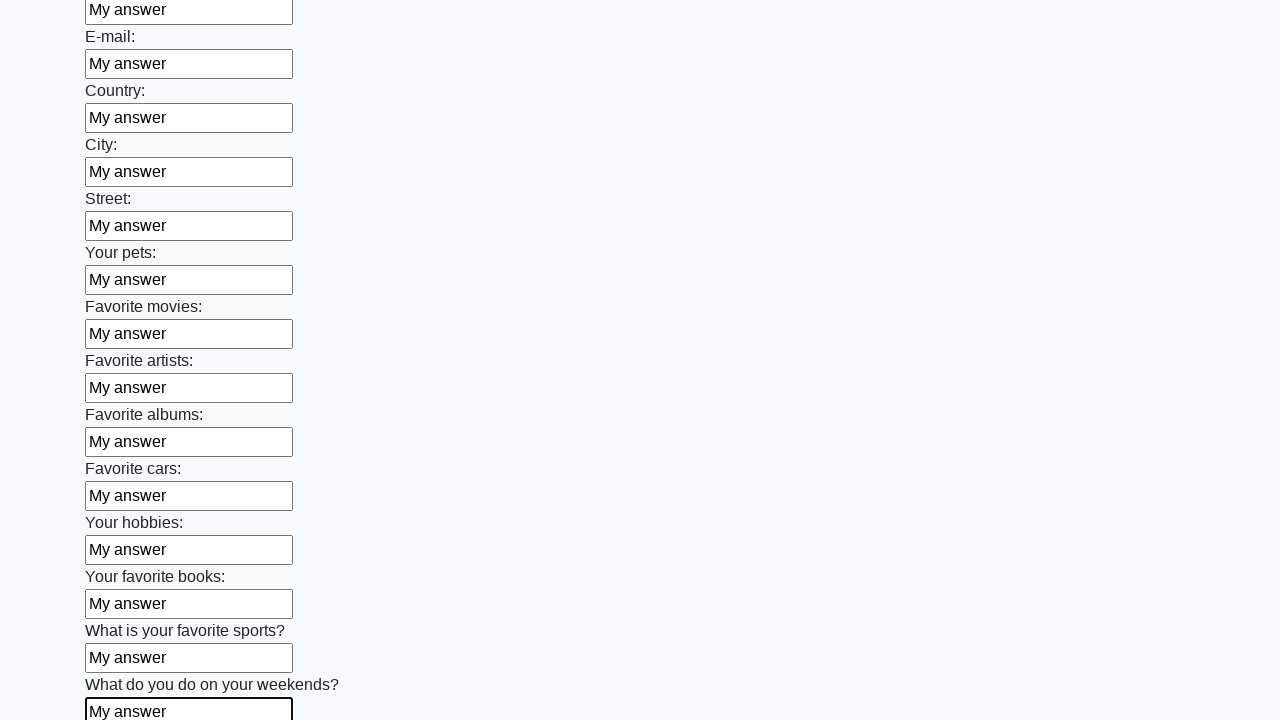

Filled input field with default text 'My answer' on input >> nth=15
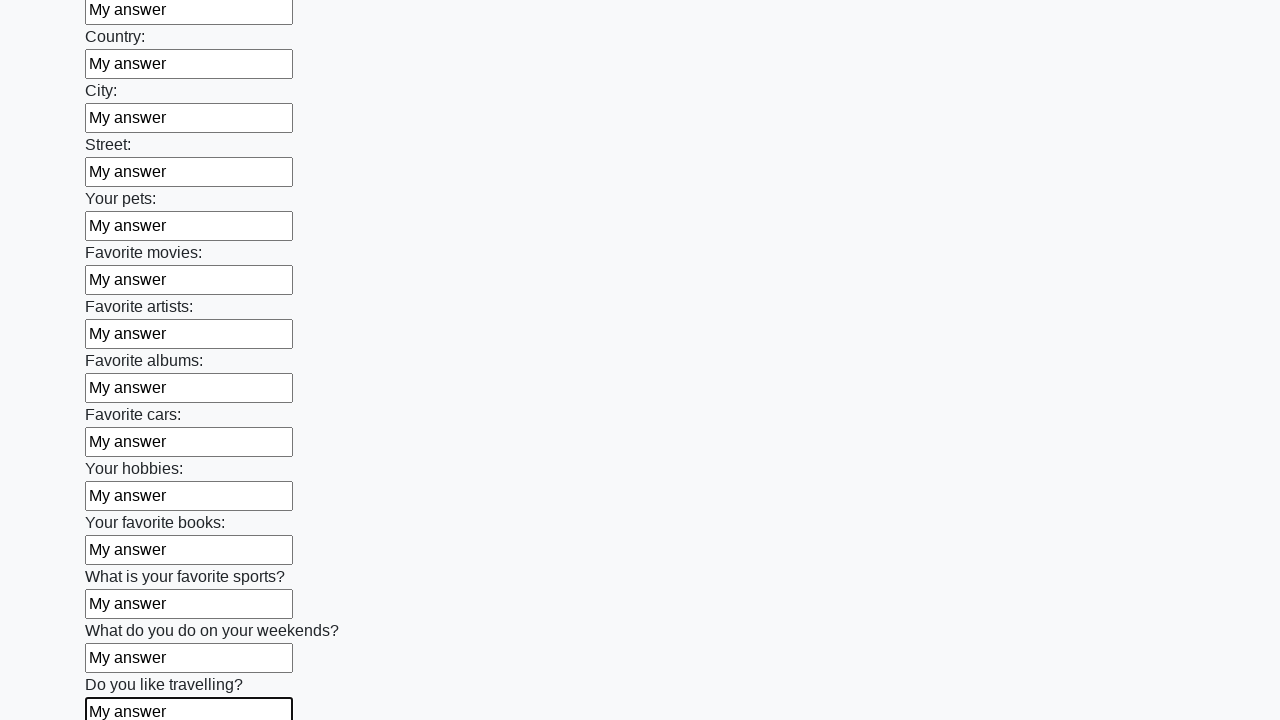

Filled input field with default text 'My answer' on input >> nth=16
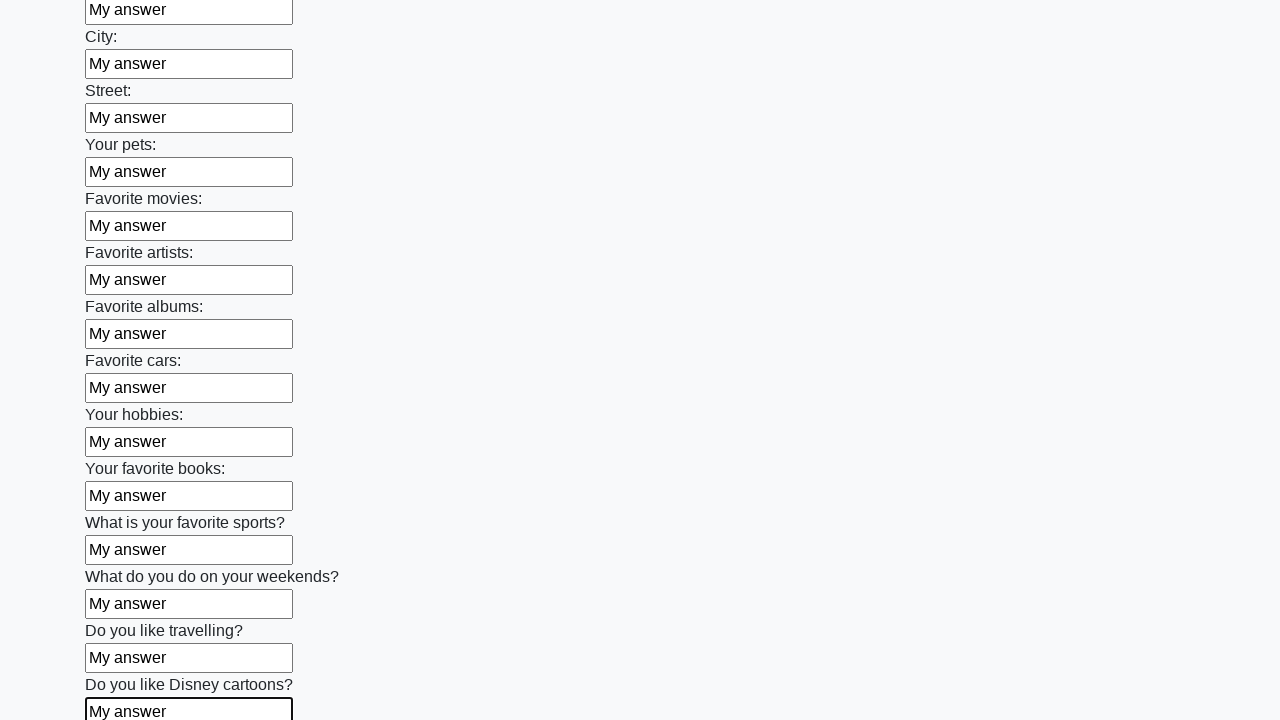

Filled input field with default text 'My answer' on input >> nth=17
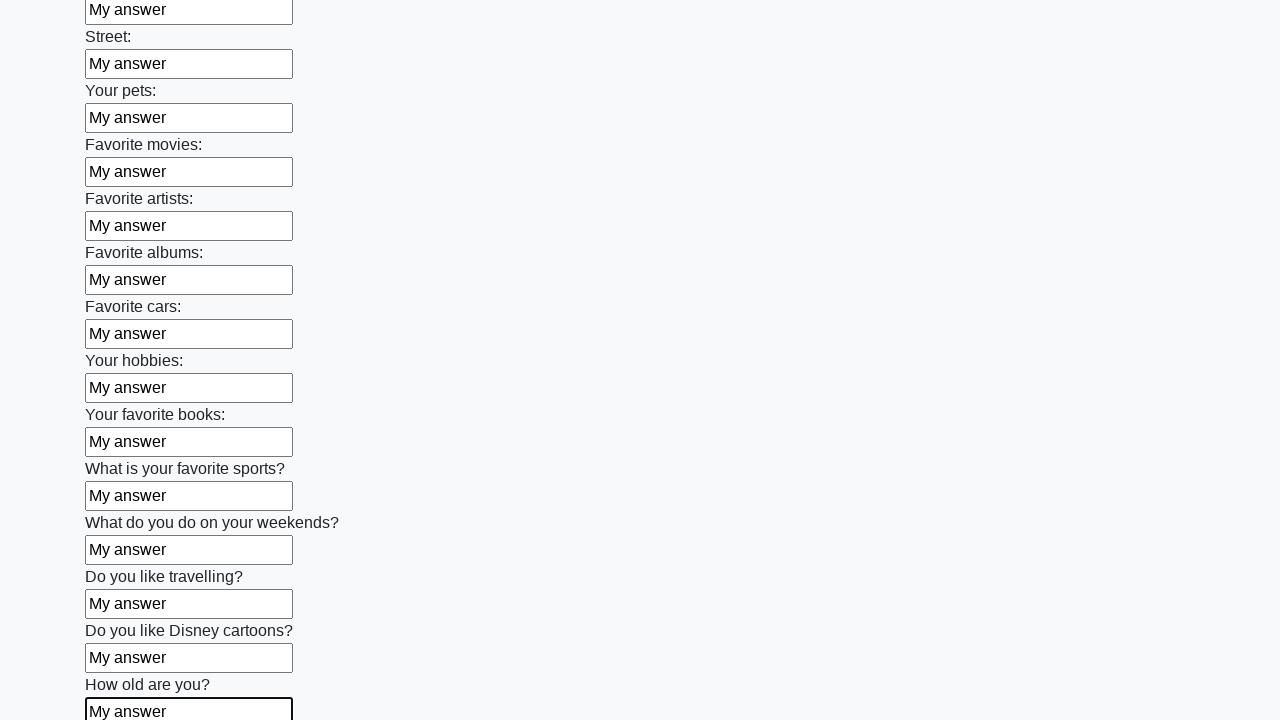

Filled input field with default text 'My answer' on input >> nth=18
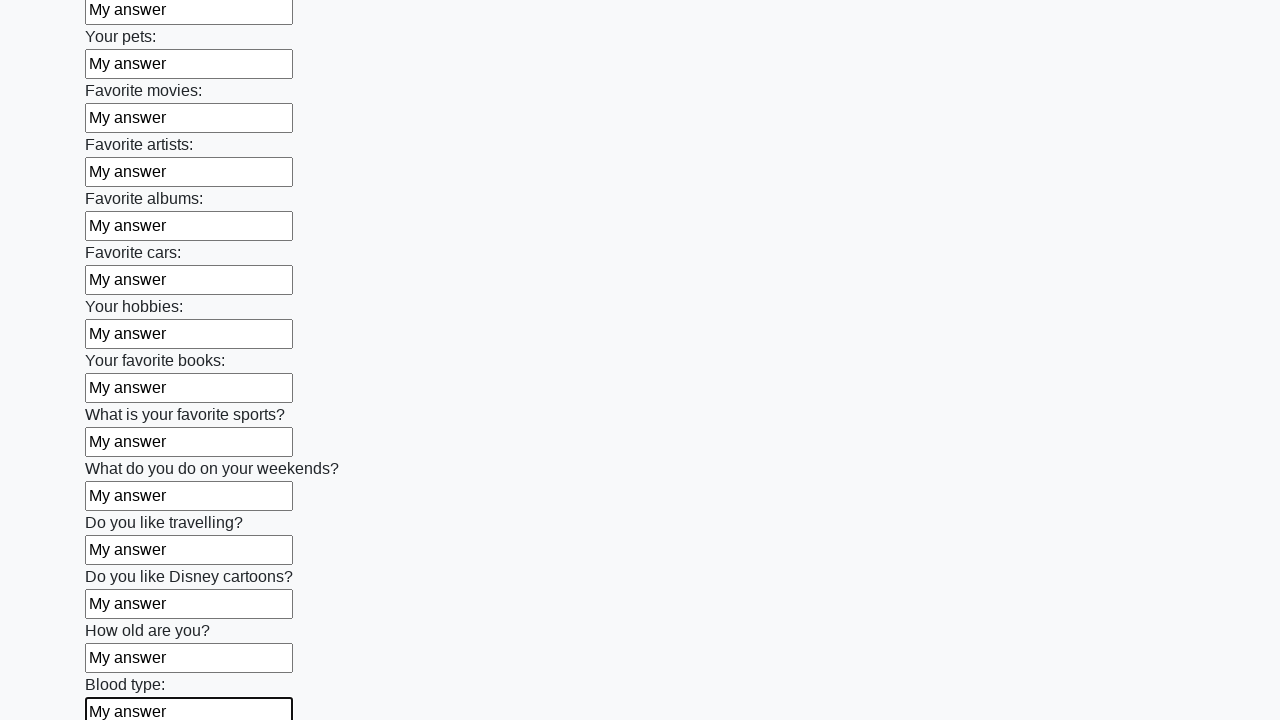

Filled input field with default text 'My answer' on input >> nth=19
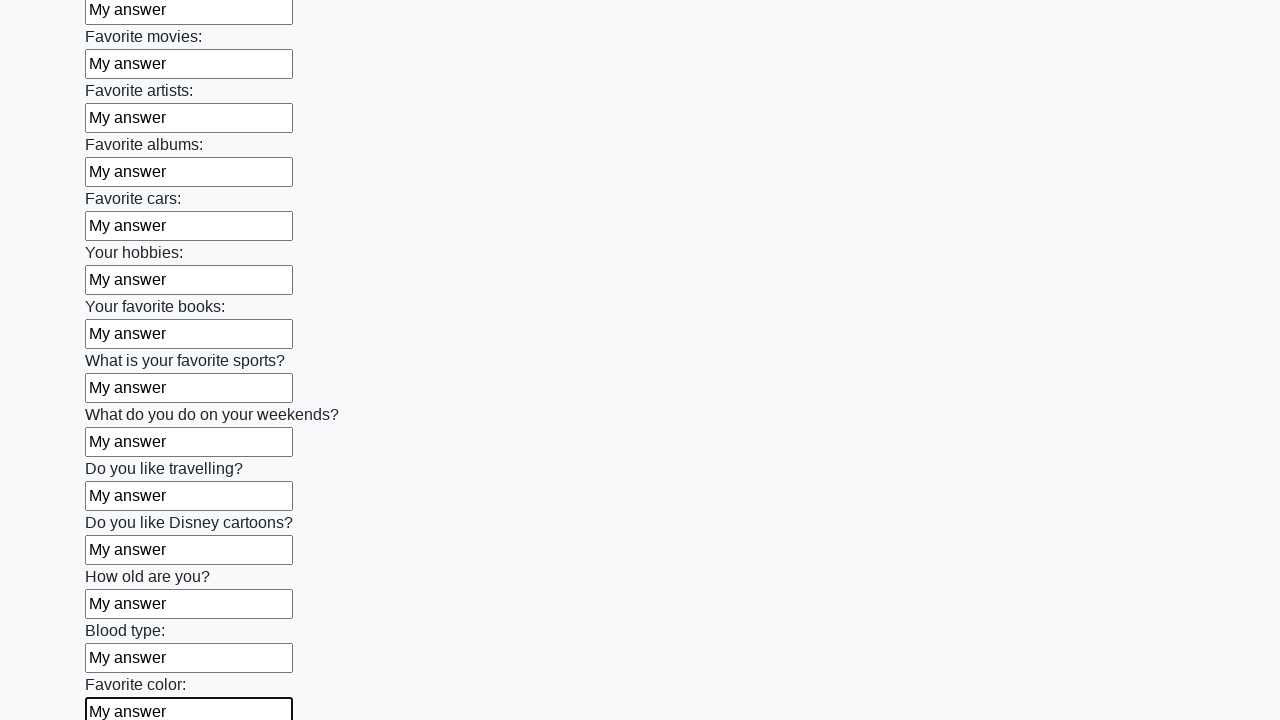

Filled input field with default text 'My answer' on input >> nth=20
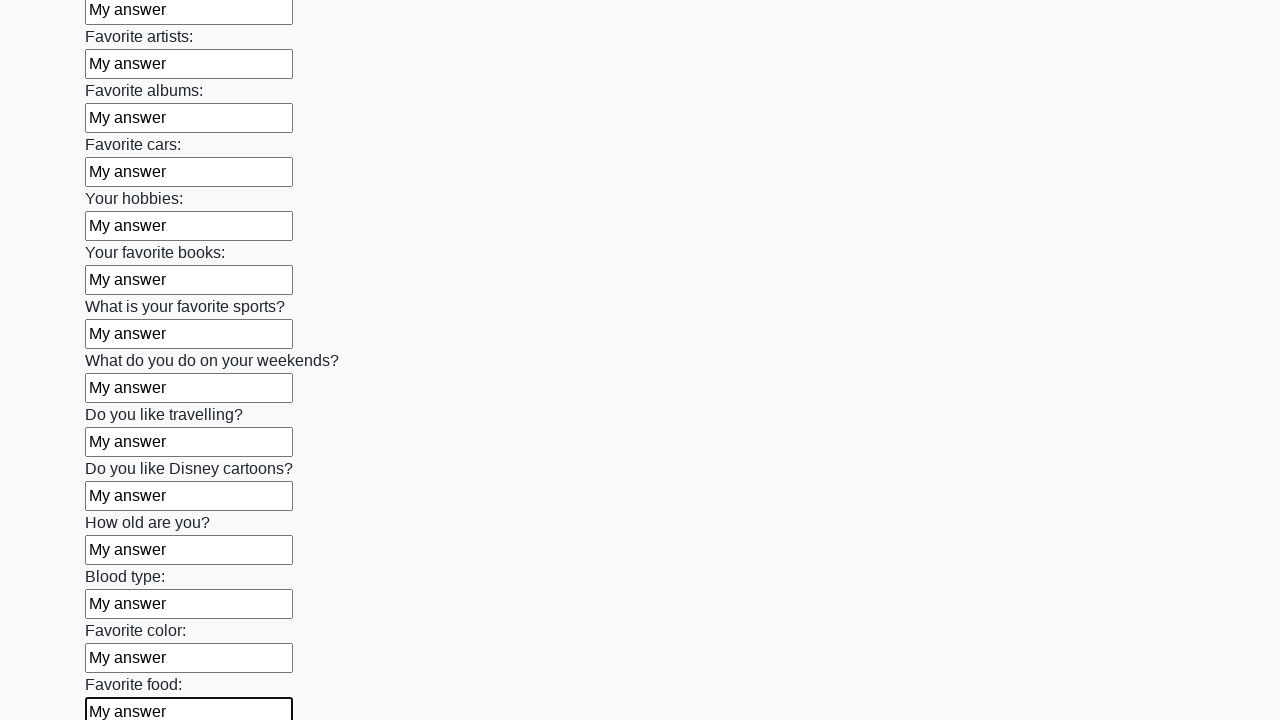

Filled input field with default text 'My answer' on input >> nth=21
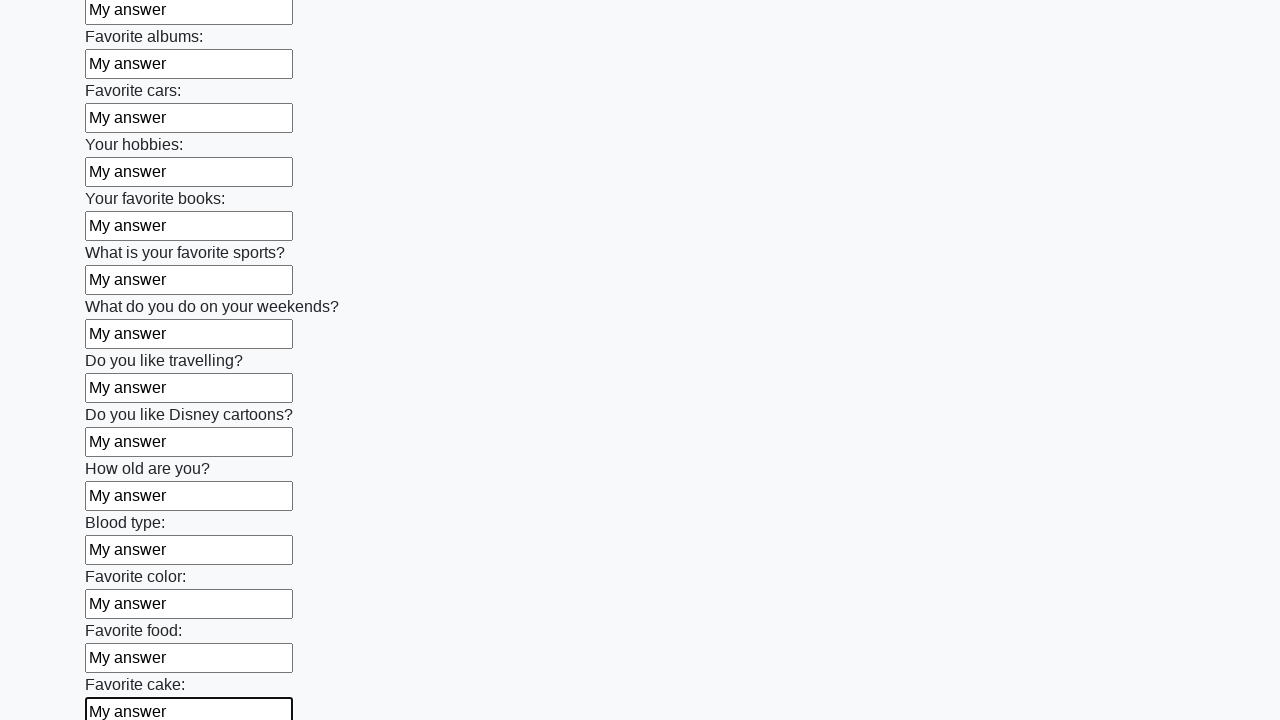

Filled input field with default text 'My answer' on input >> nth=22
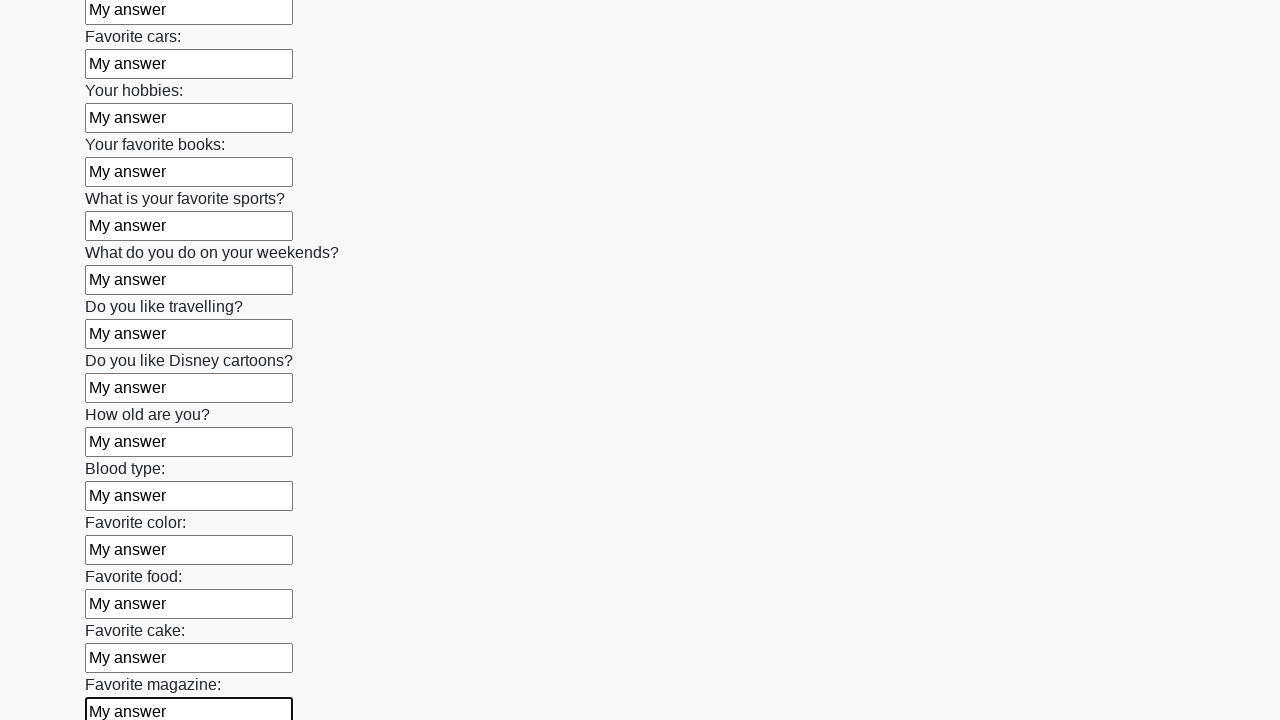

Filled input field with default text 'My answer' on input >> nth=23
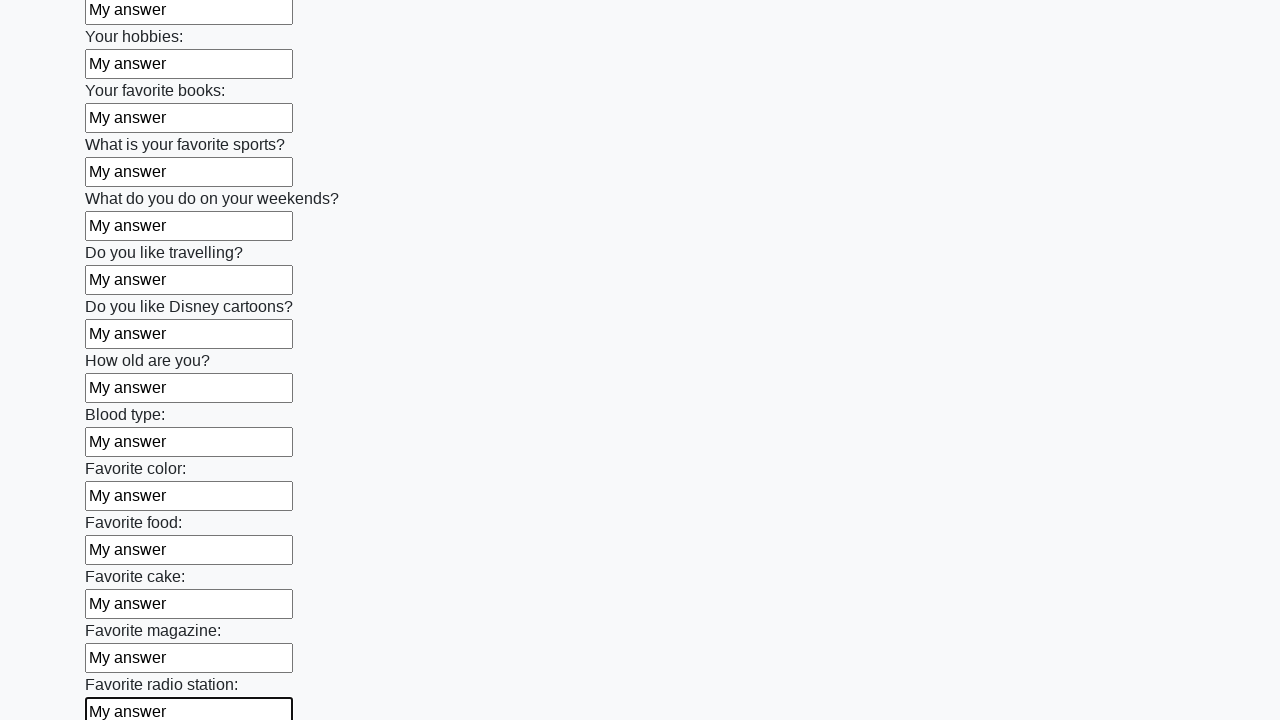

Filled input field with default text 'My answer' on input >> nth=24
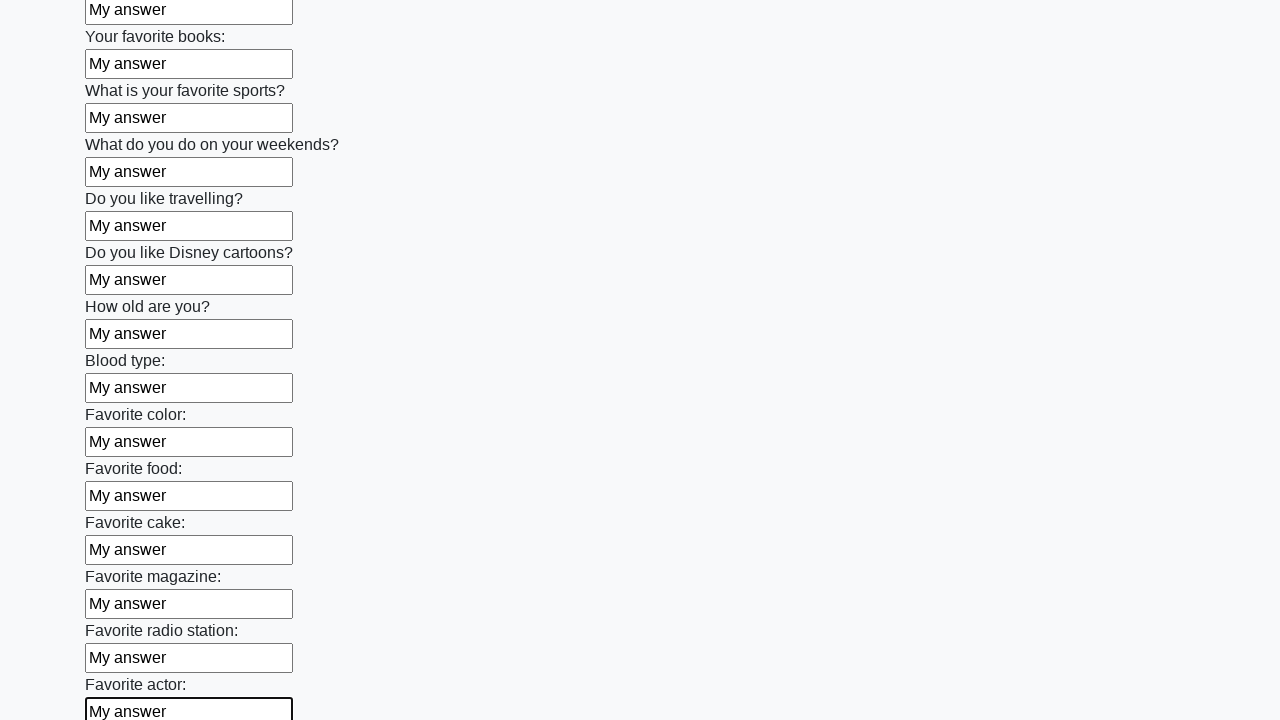

Filled input field with default text 'My answer' on input >> nth=25
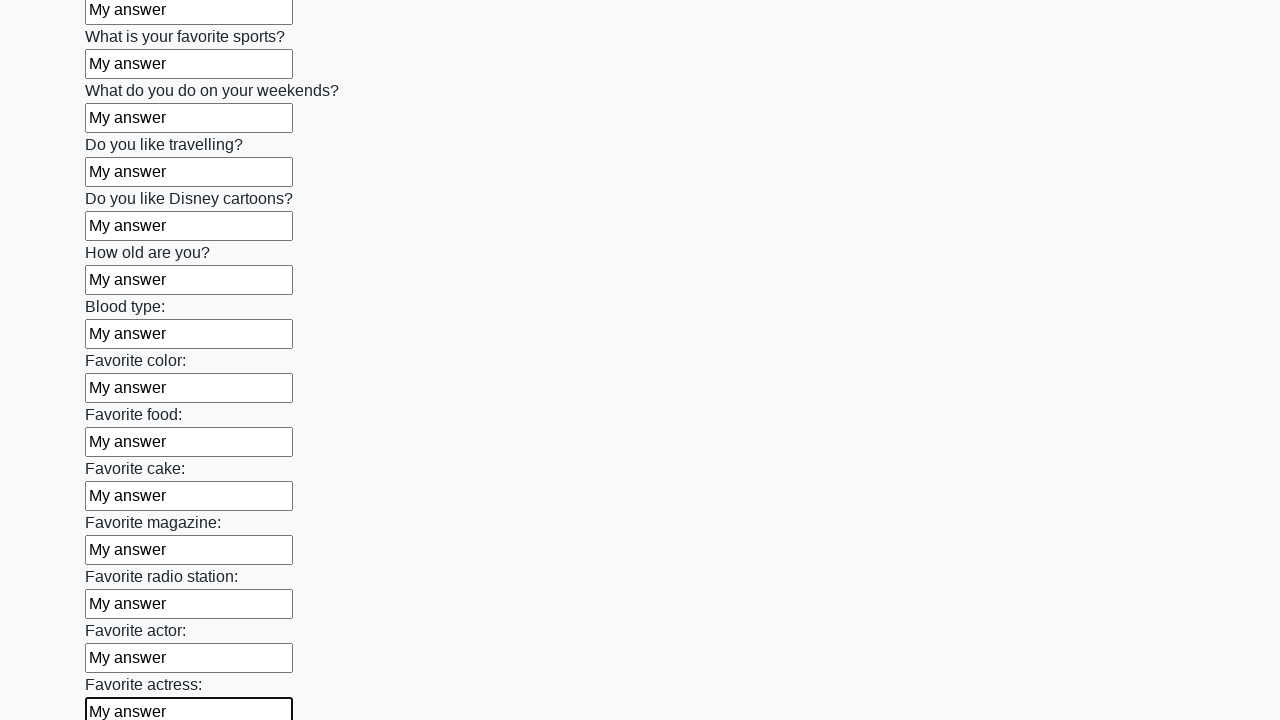

Filled input field with default text 'My answer' on input >> nth=26
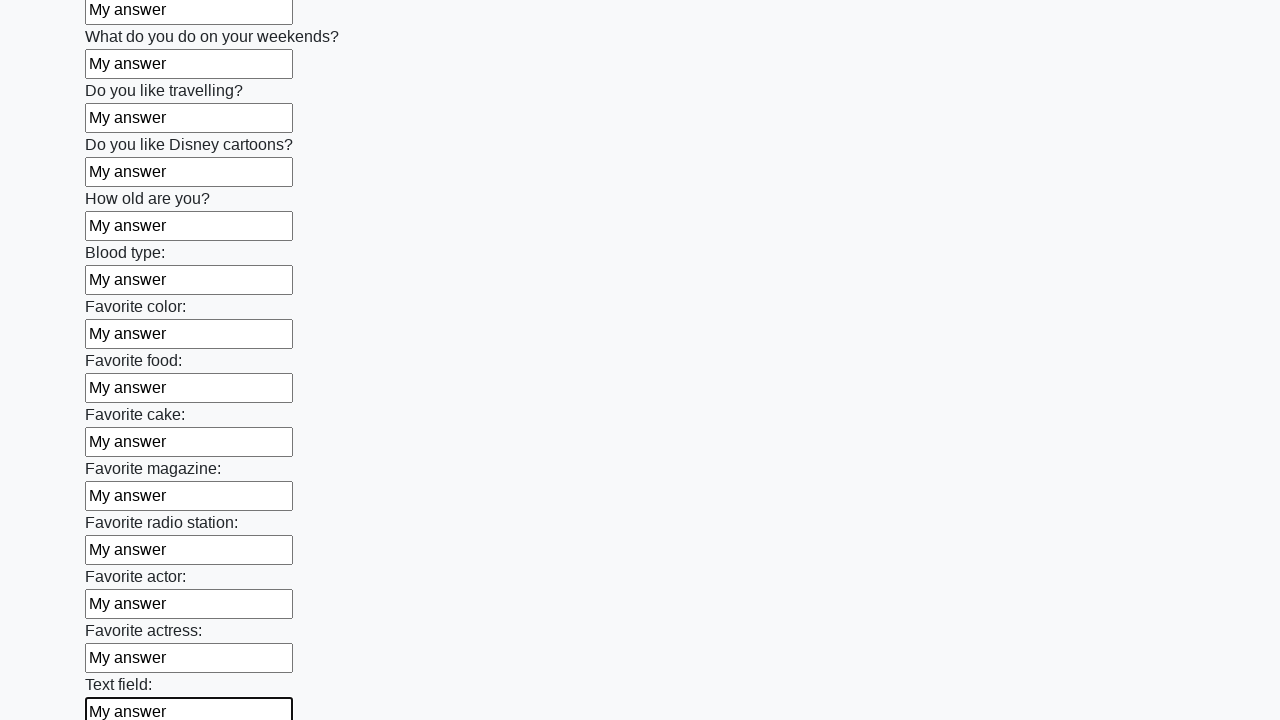

Filled input field with default text 'My answer' on input >> nth=27
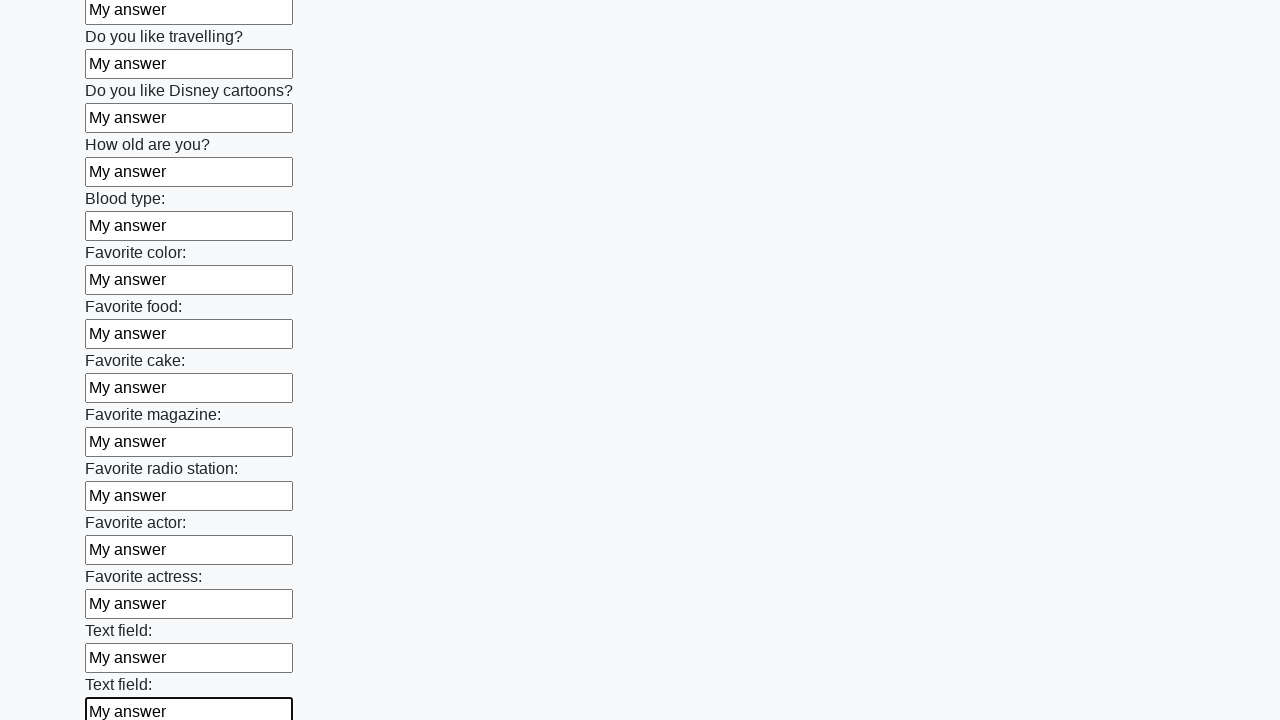

Filled input field with default text 'My answer' on input >> nth=28
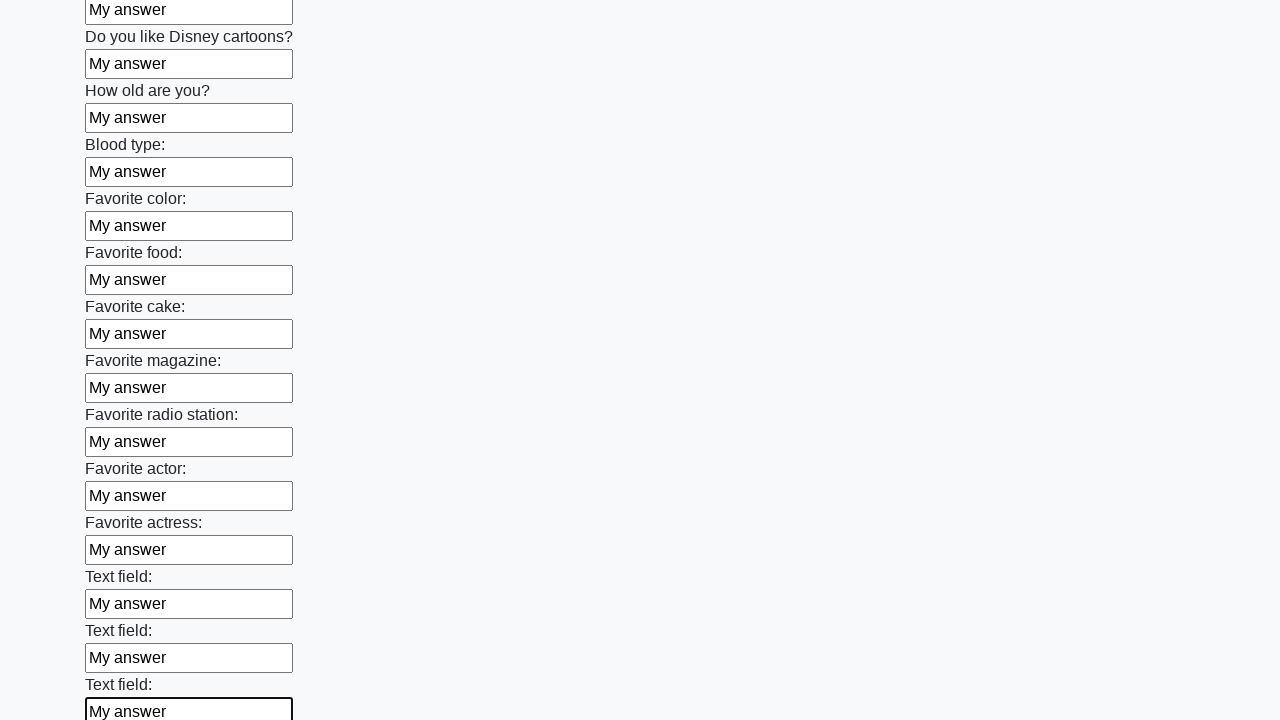

Filled input field with default text 'My answer' on input >> nth=29
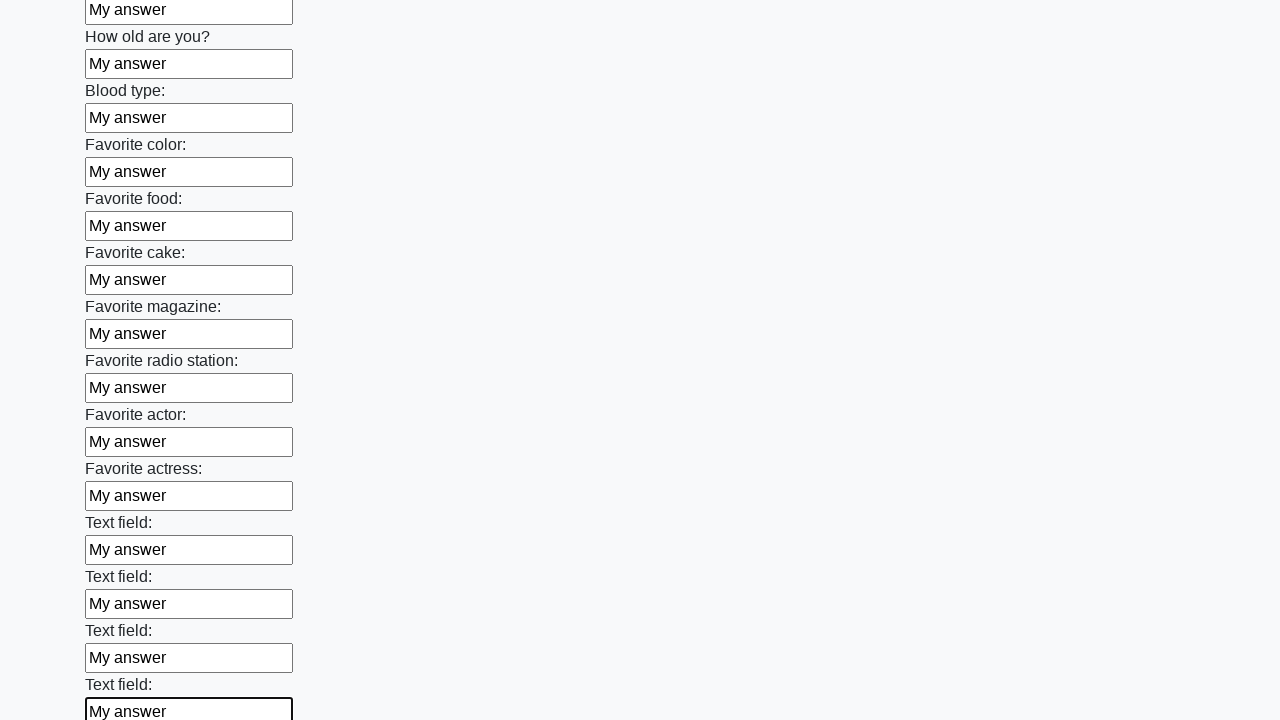

Filled input field with default text 'My answer' on input >> nth=30
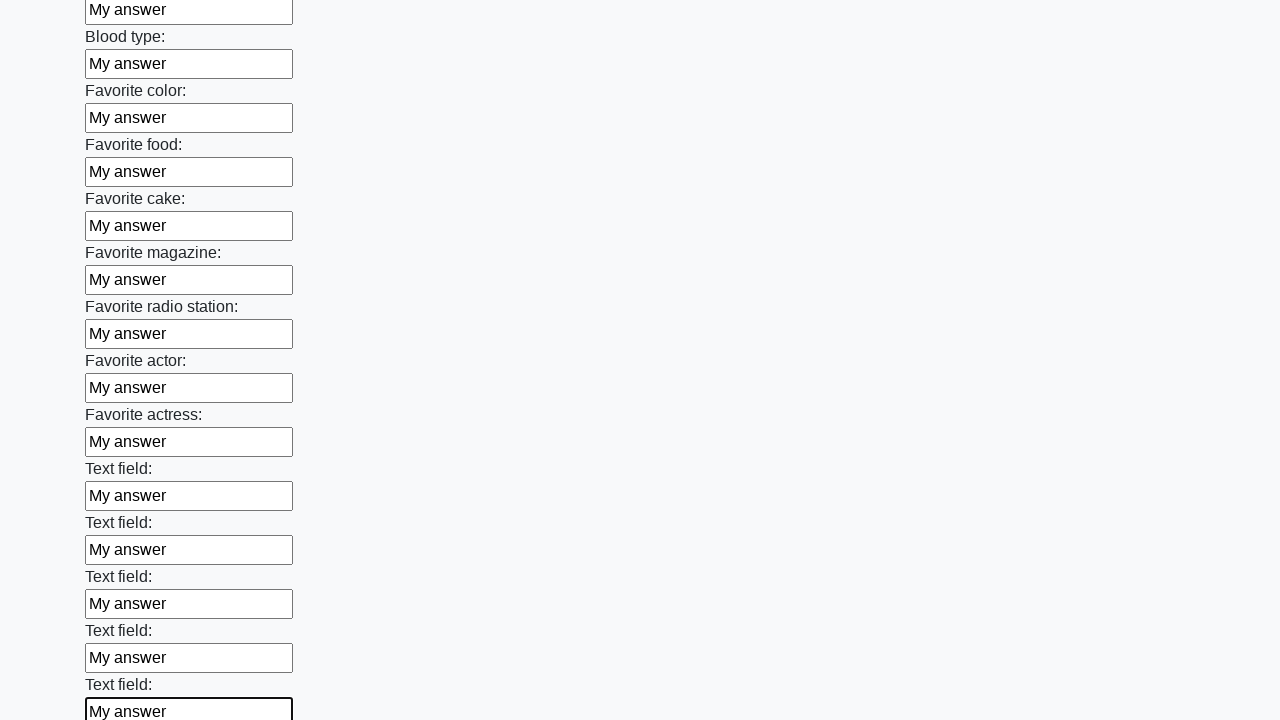

Filled input field with default text 'My answer' on input >> nth=31
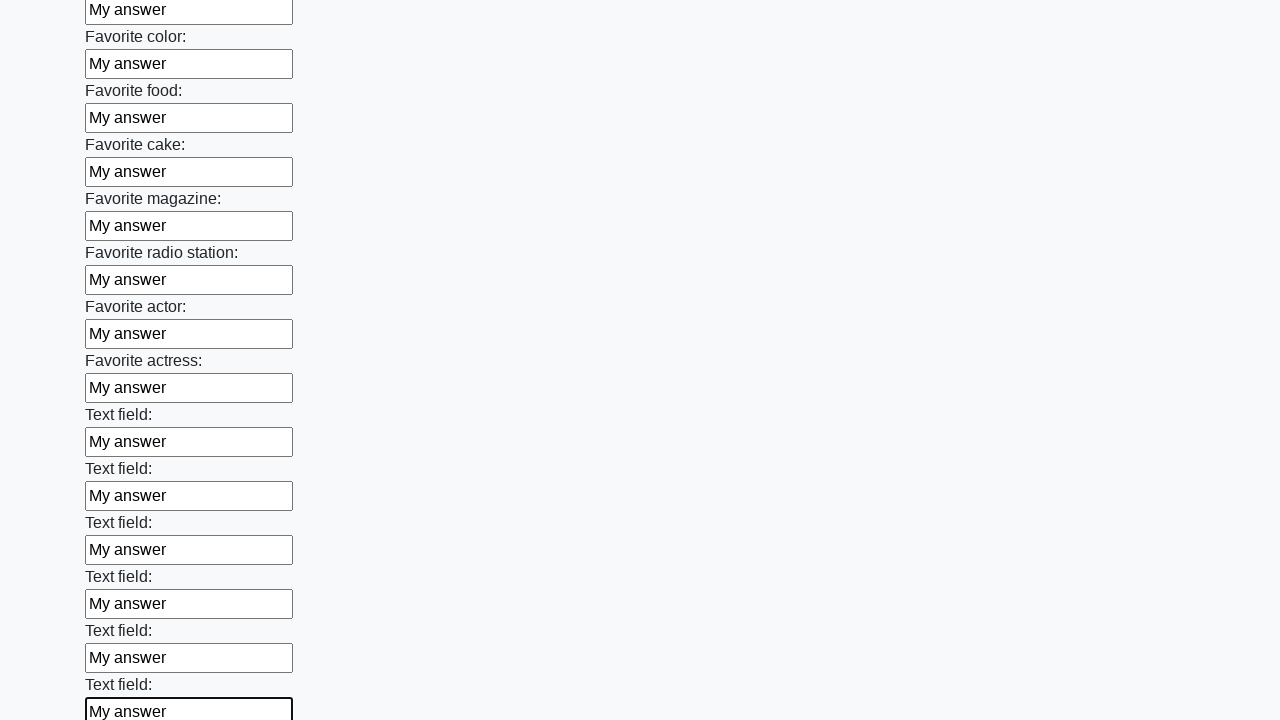

Filled input field with default text 'My answer' on input >> nth=32
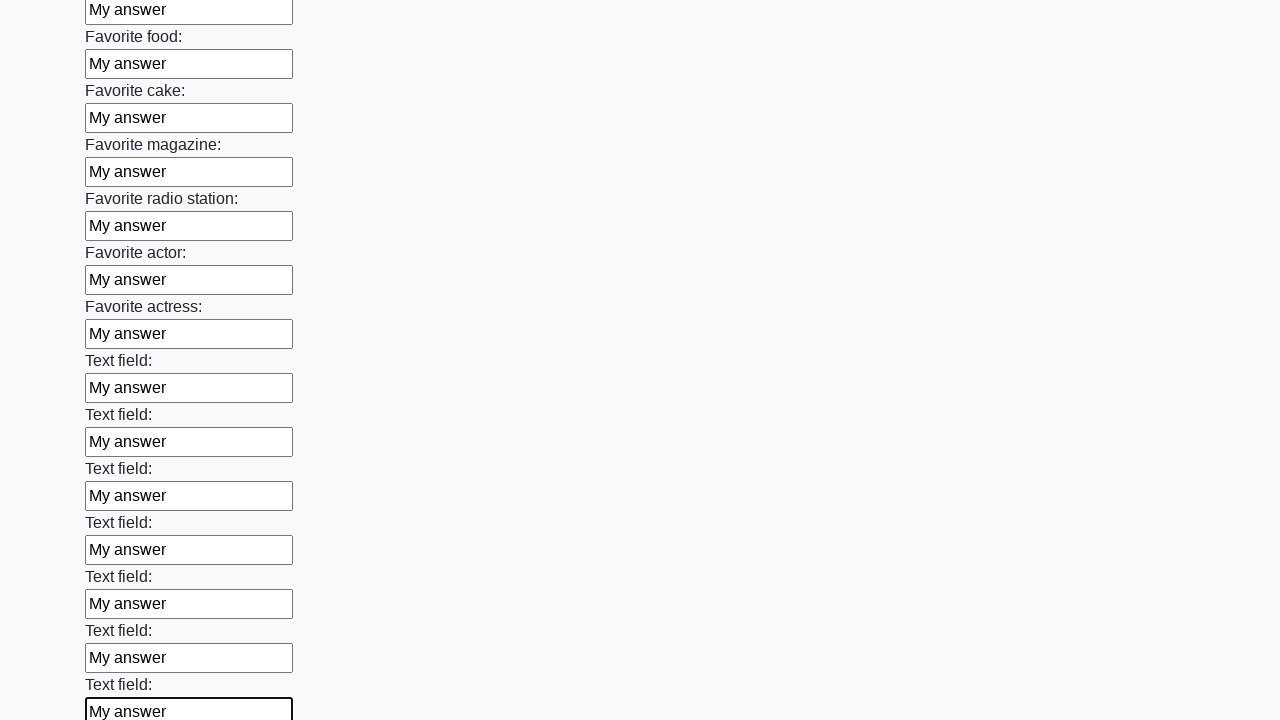

Filled input field with default text 'My answer' on input >> nth=33
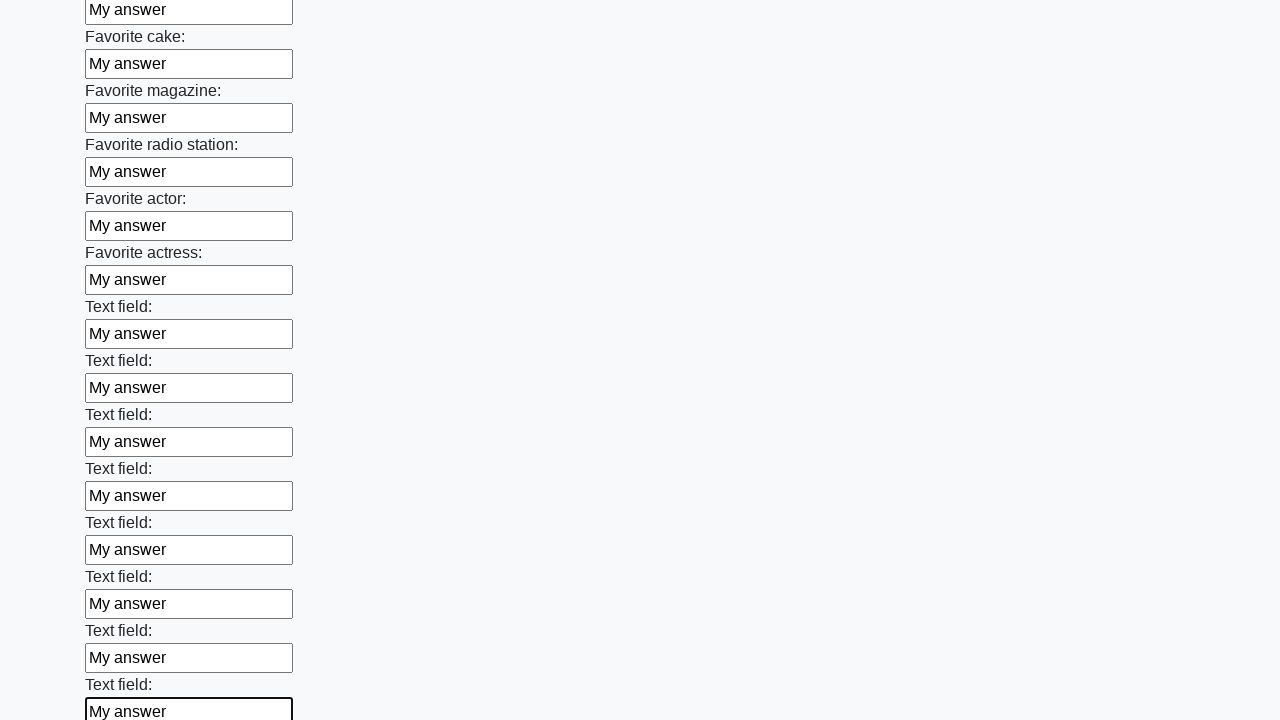

Filled input field with default text 'My answer' on input >> nth=34
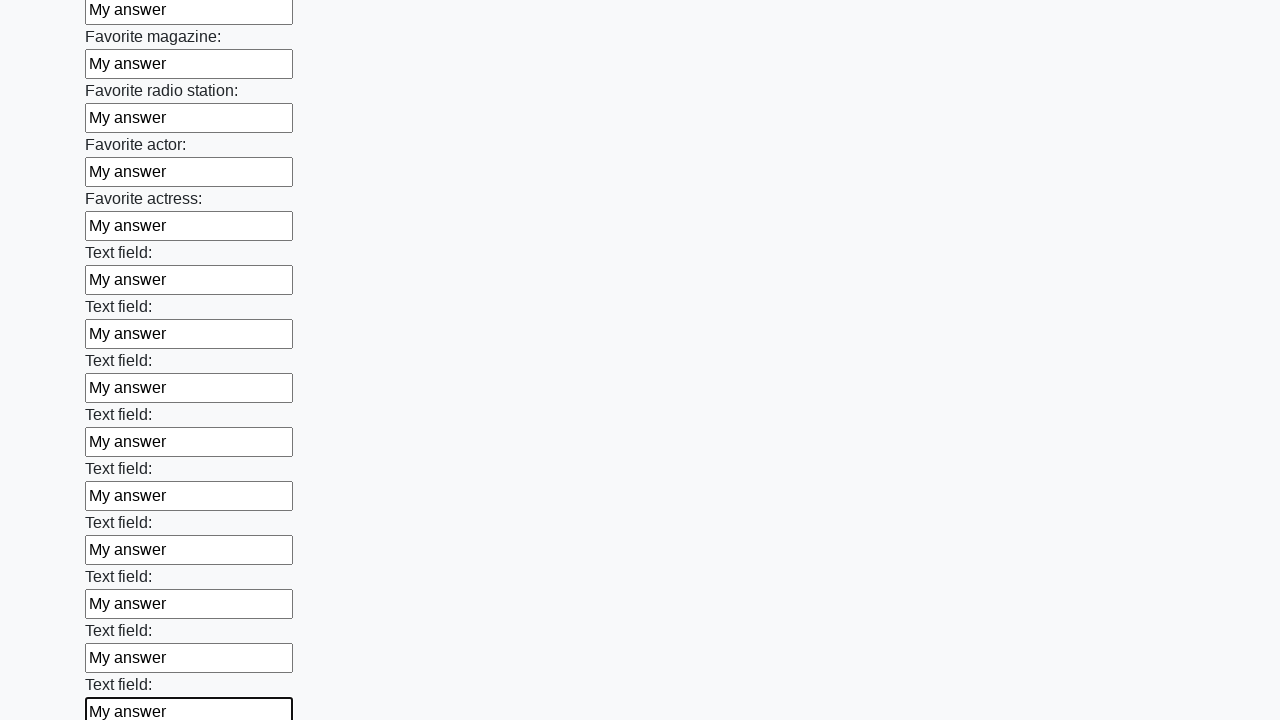

Filled input field with default text 'My answer' on input >> nth=35
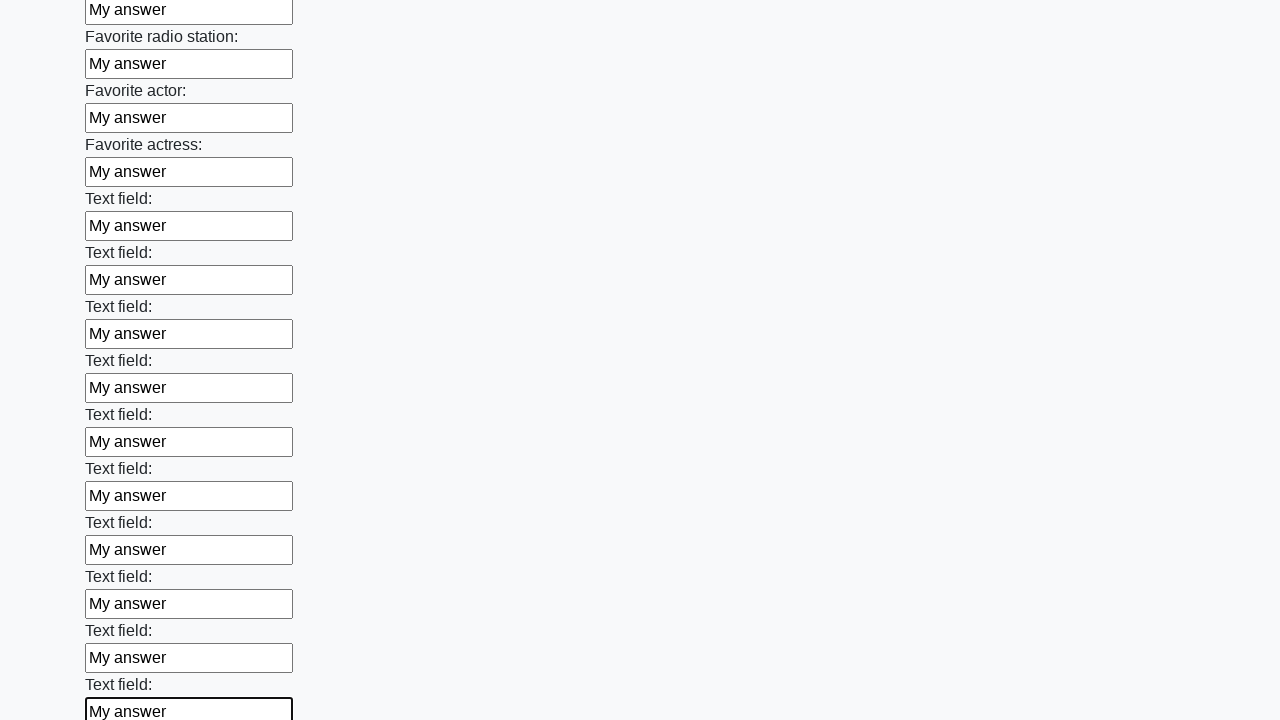

Filled input field with default text 'My answer' on input >> nth=36
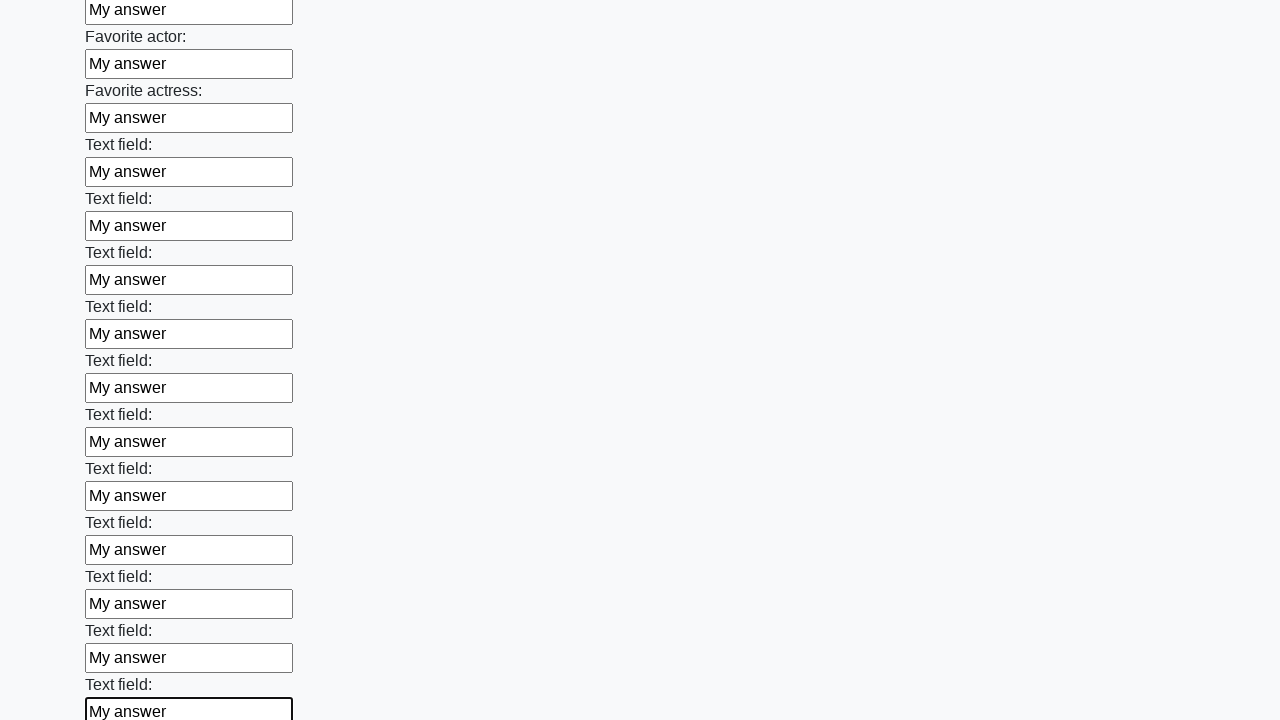

Filled input field with default text 'My answer' on input >> nth=37
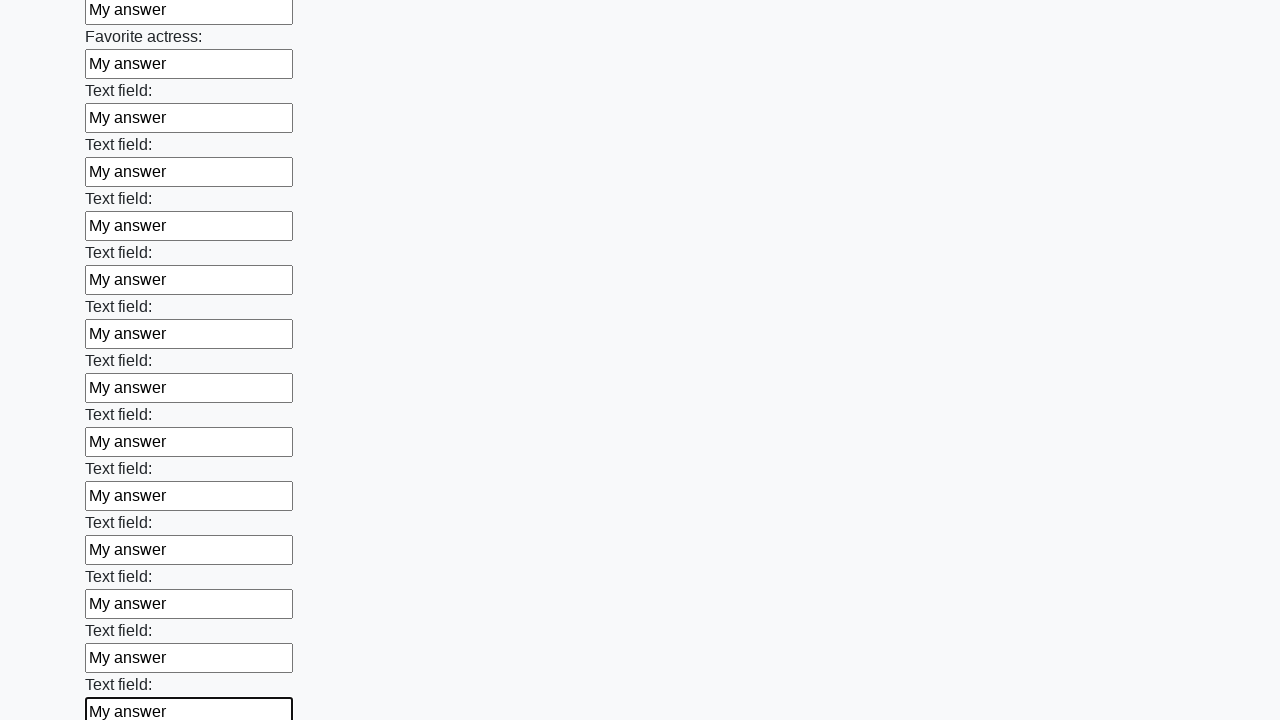

Filled input field with default text 'My answer' on input >> nth=38
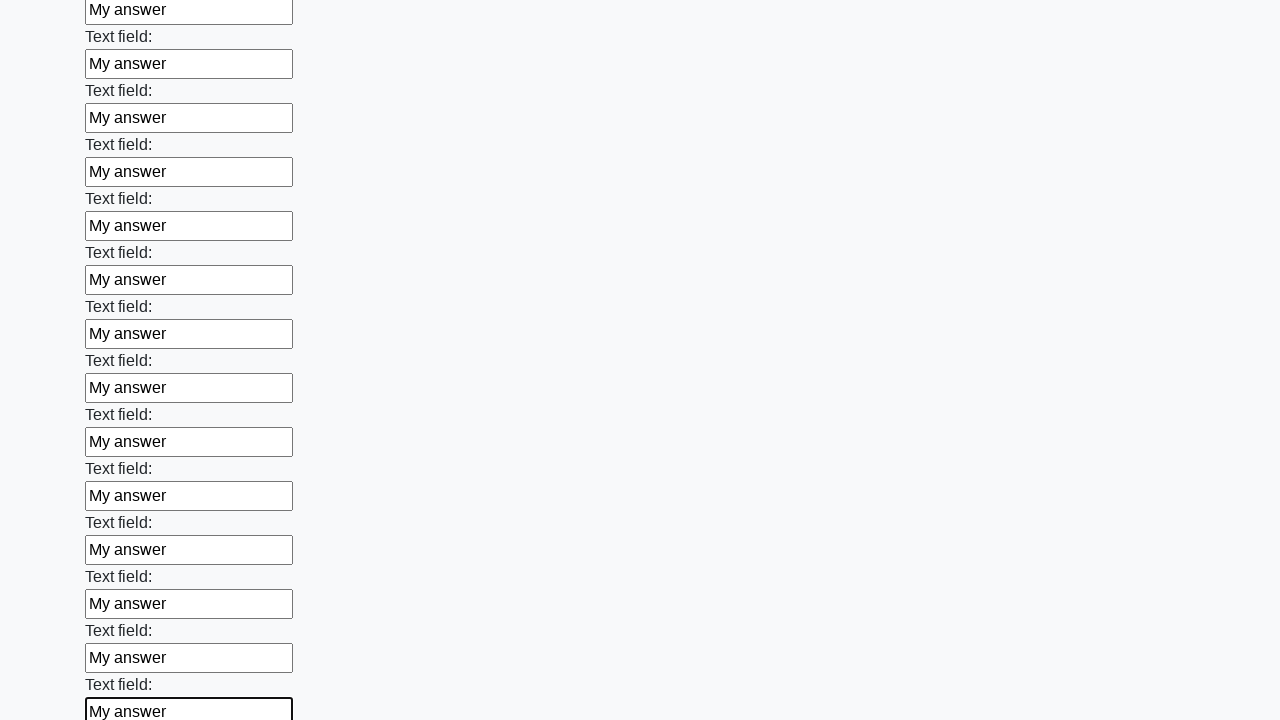

Filled input field with default text 'My answer' on input >> nth=39
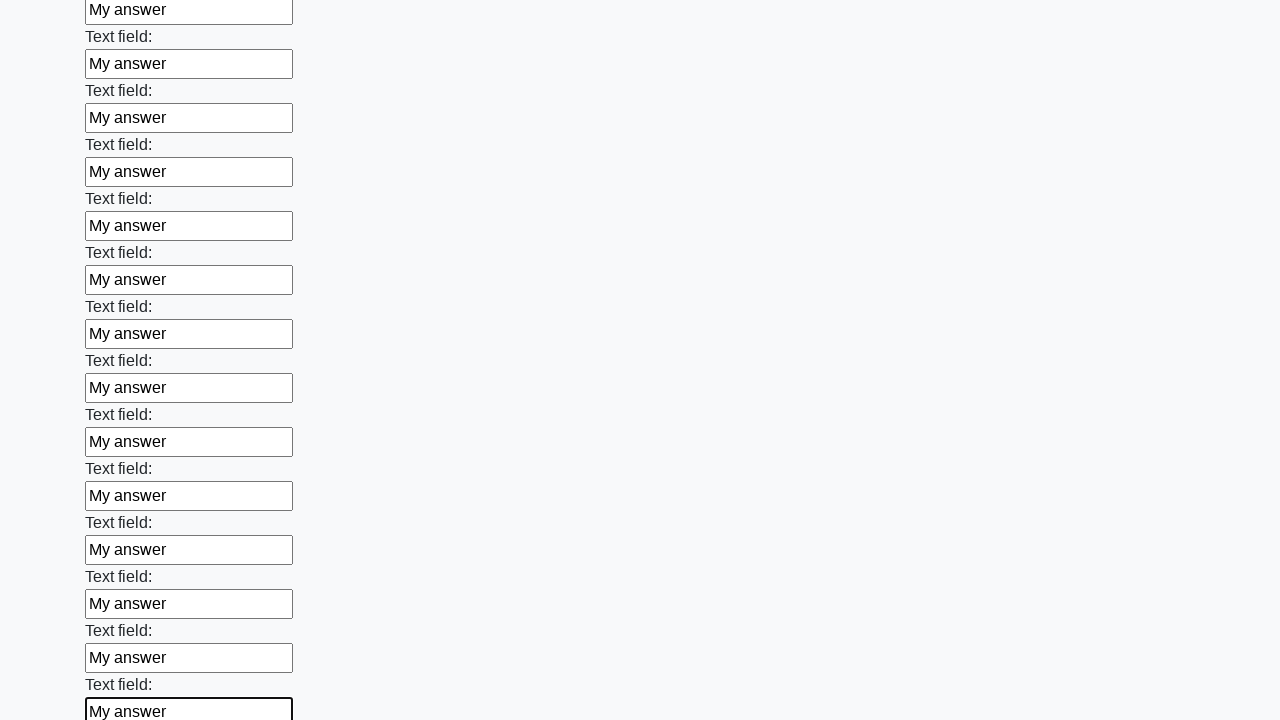

Filled input field with default text 'My answer' on input >> nth=40
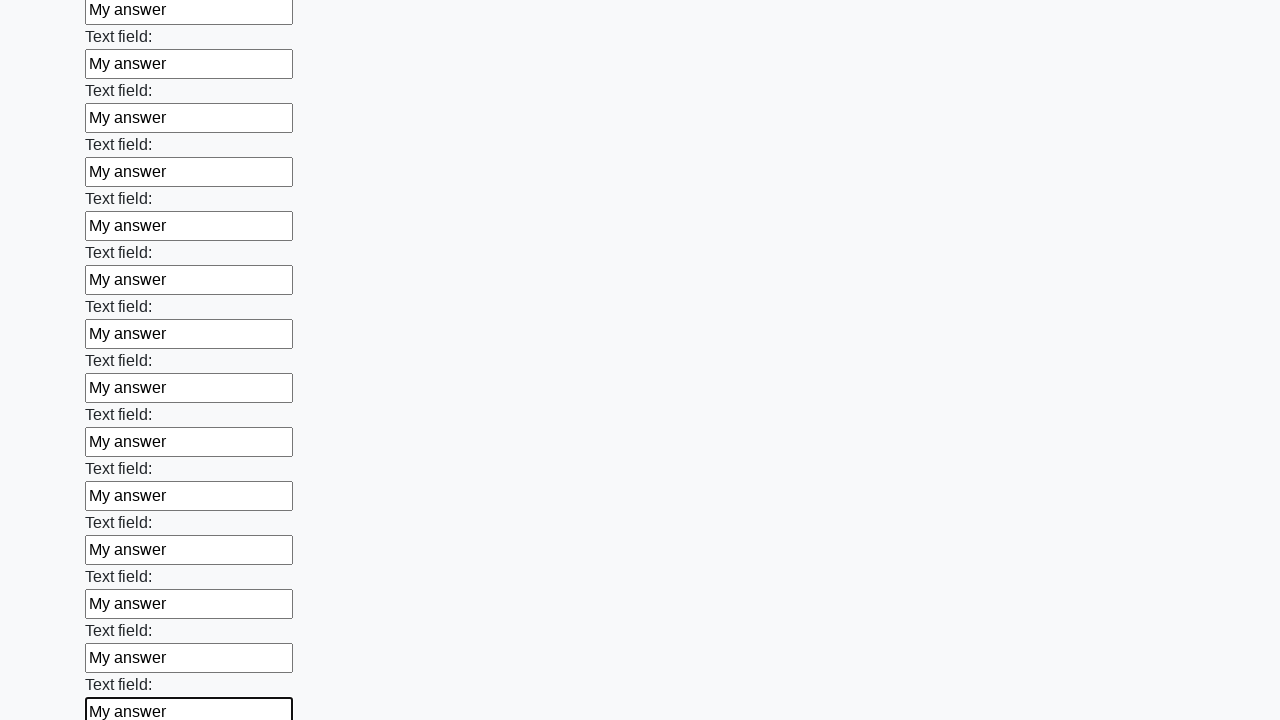

Filled input field with default text 'My answer' on input >> nth=41
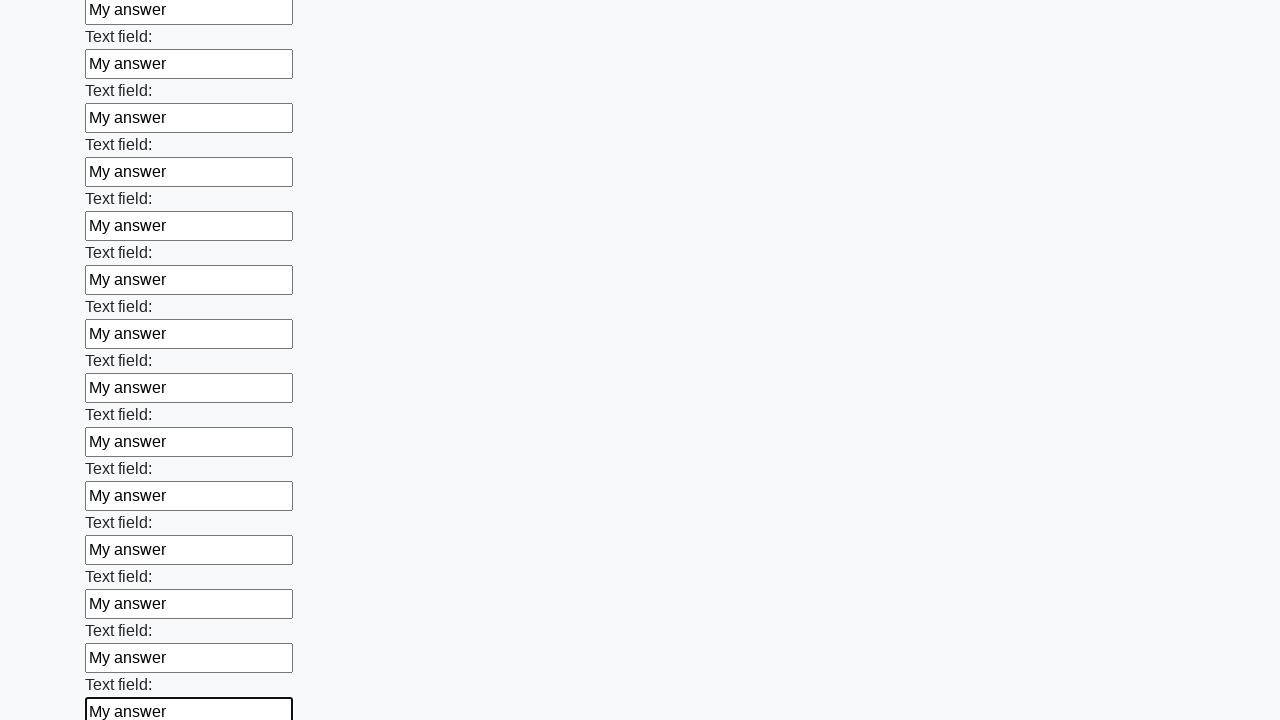

Filled input field with default text 'My answer' on input >> nth=42
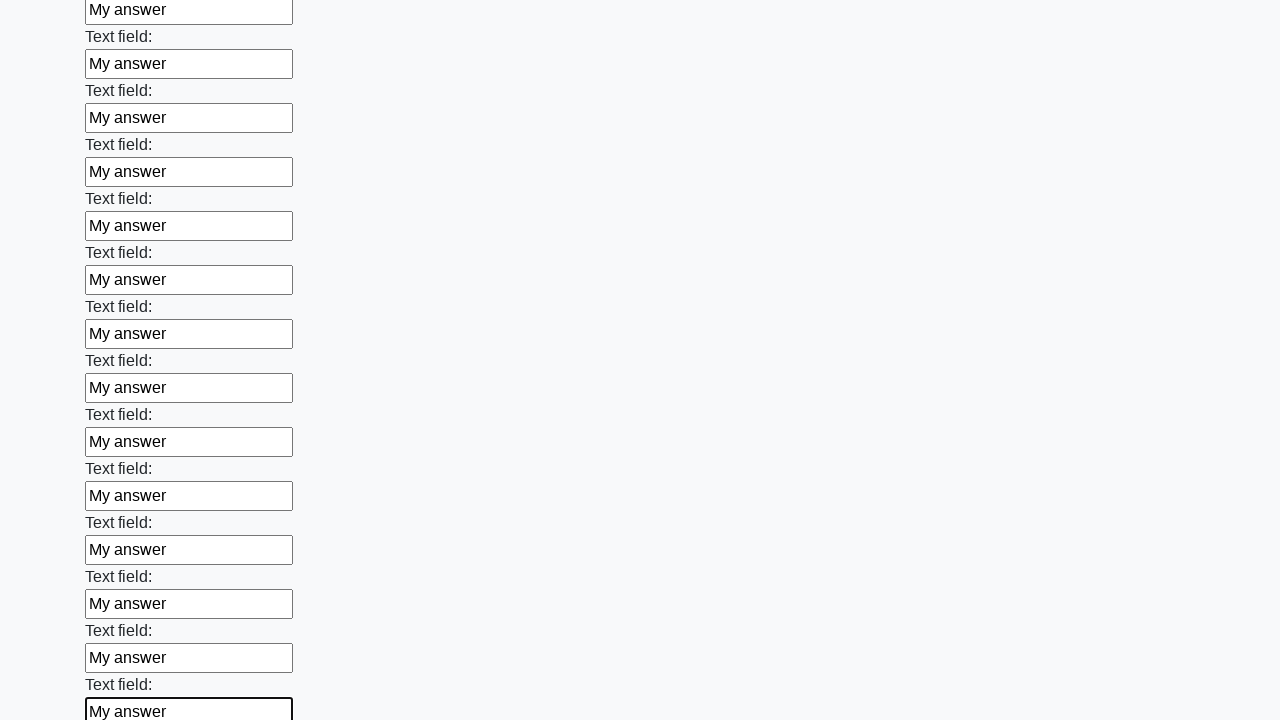

Filled input field with default text 'My answer' on input >> nth=43
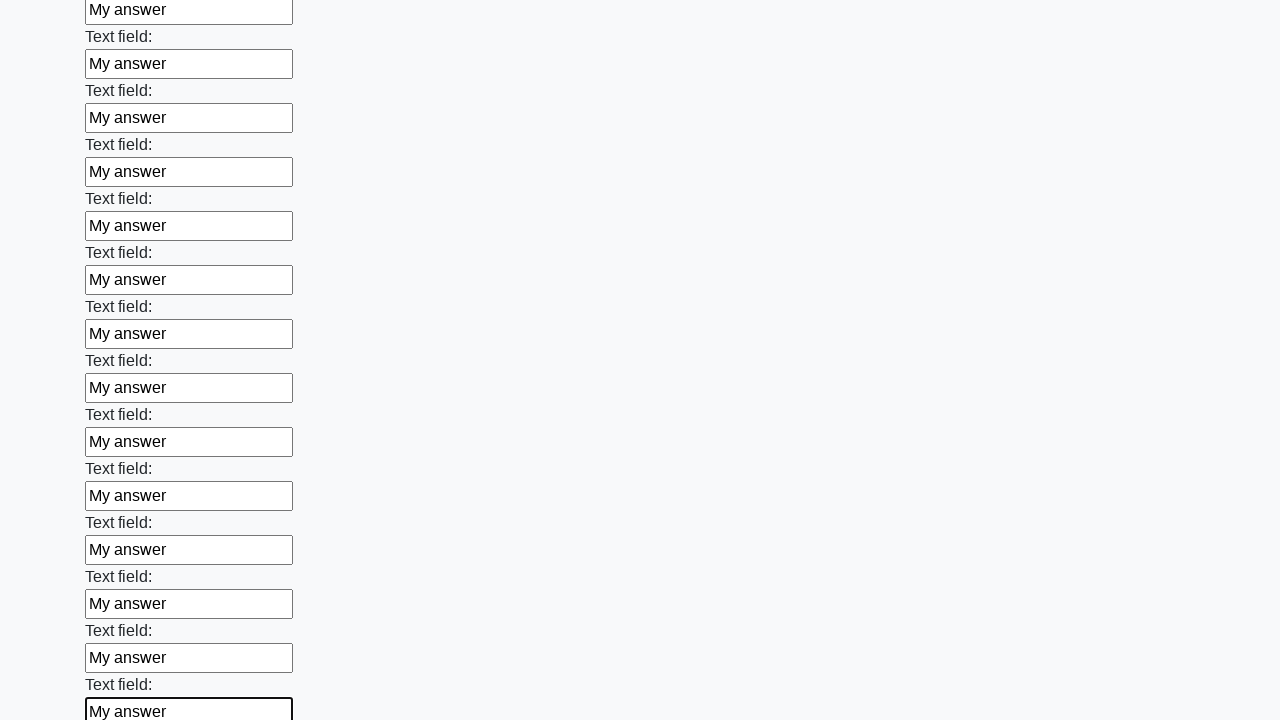

Filled input field with default text 'My answer' on input >> nth=44
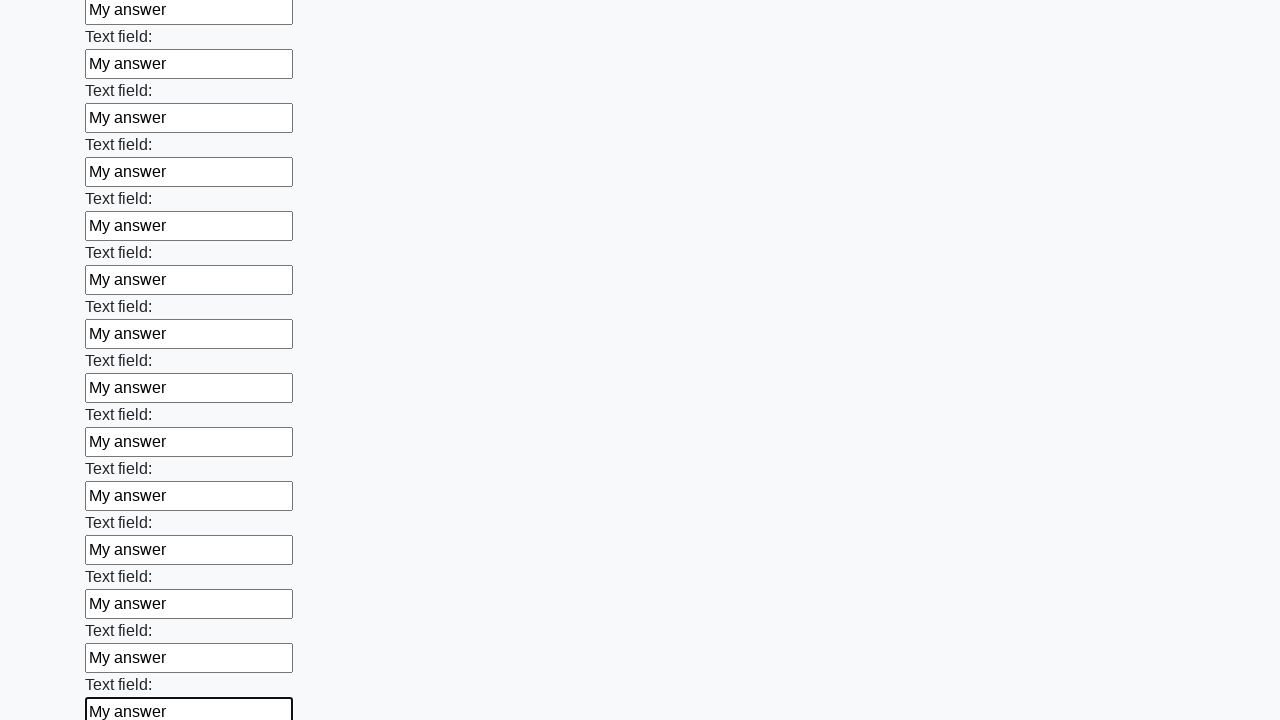

Filled input field with default text 'My answer' on input >> nth=45
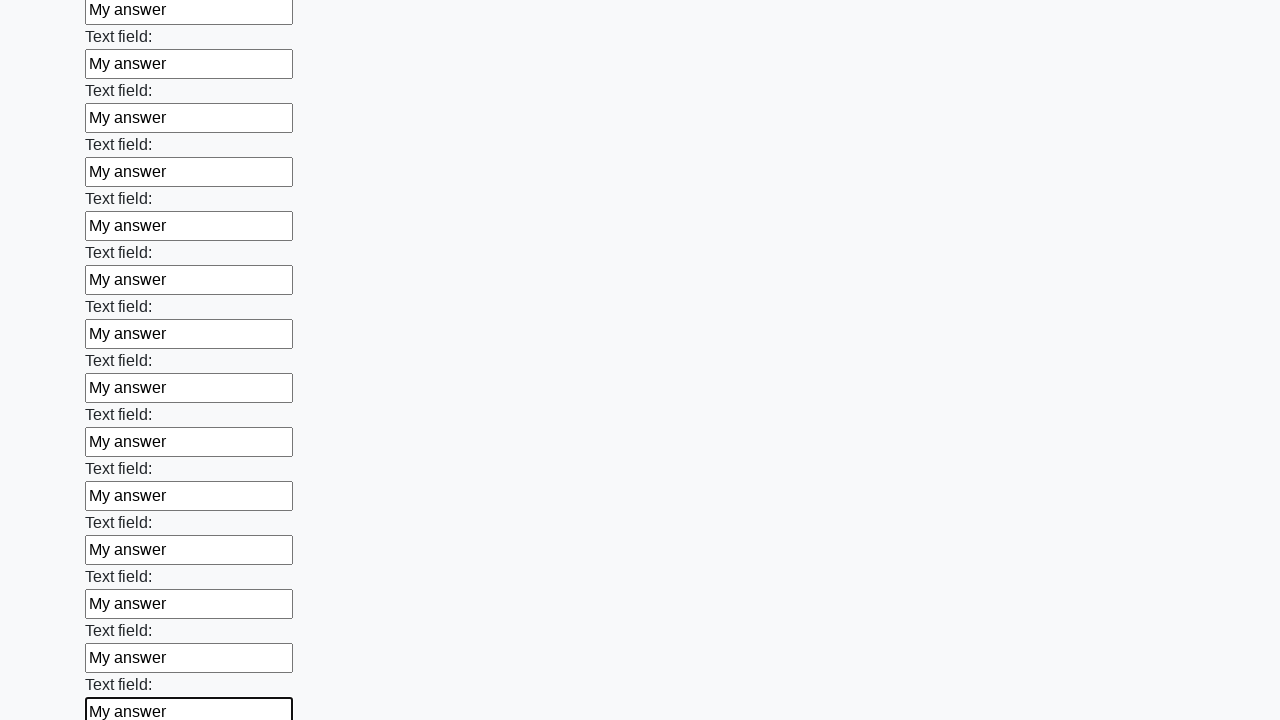

Filled input field with default text 'My answer' on input >> nth=46
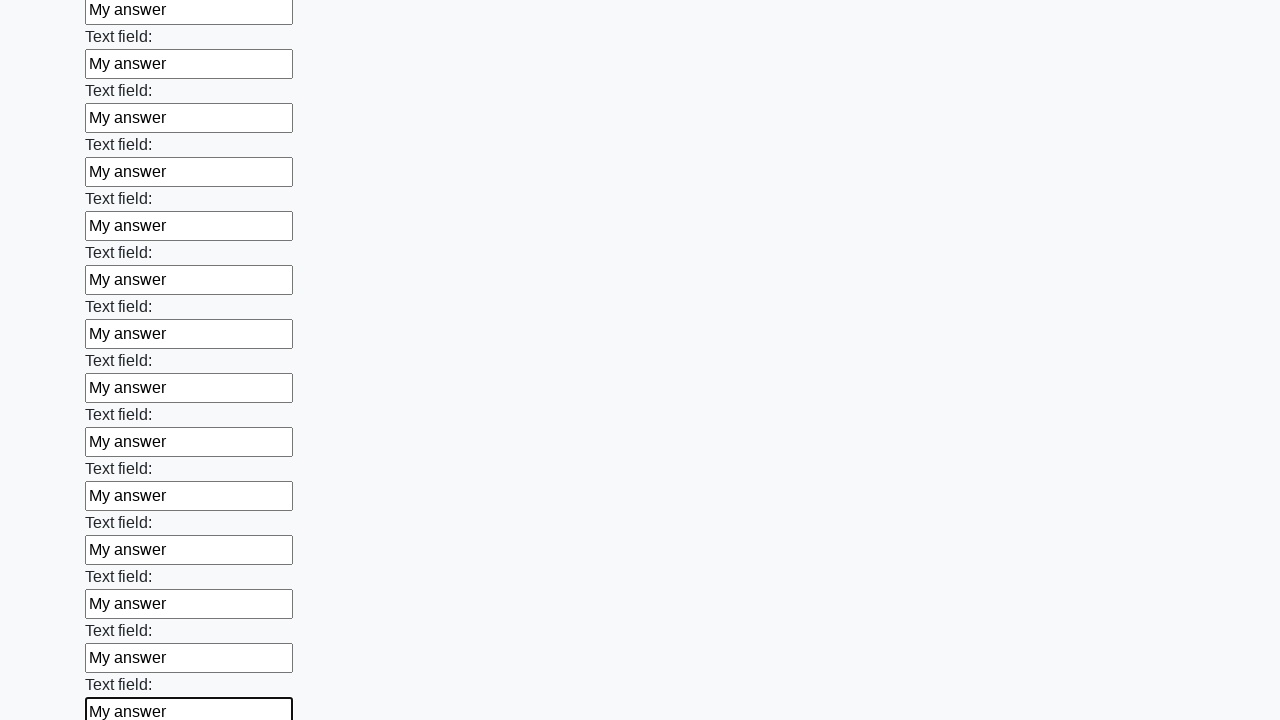

Filled input field with default text 'My answer' on input >> nth=47
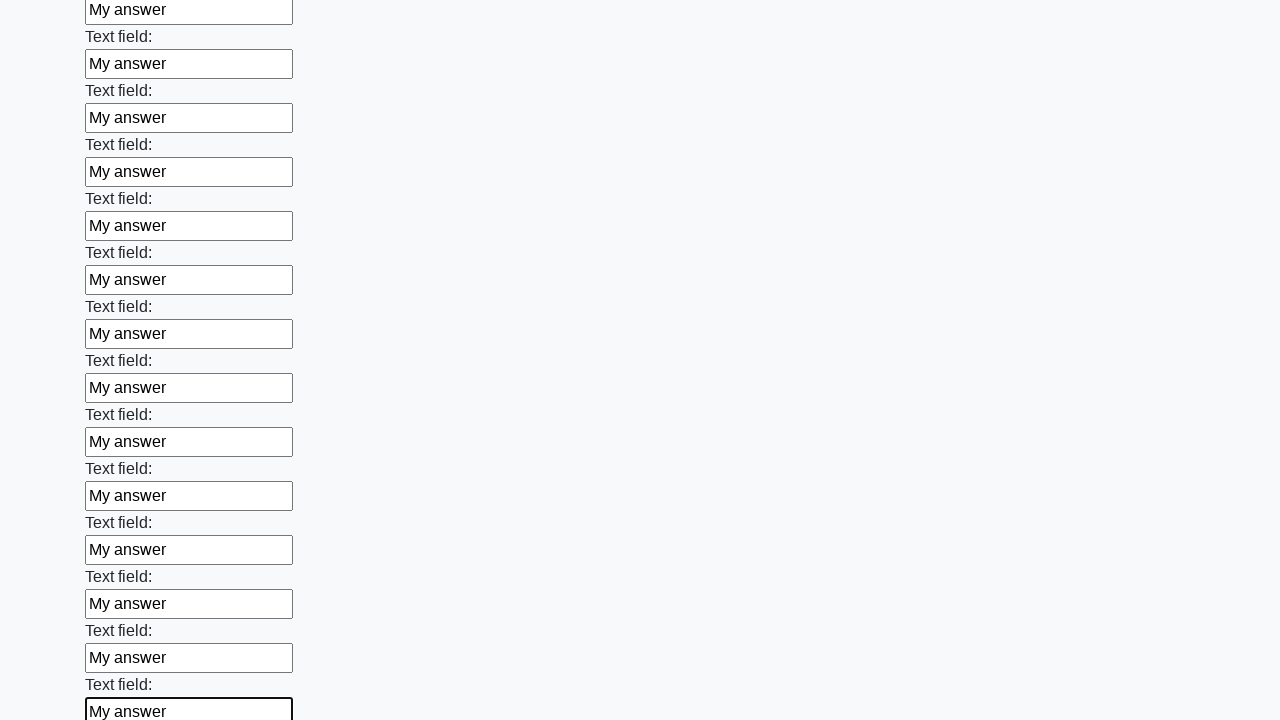

Filled input field with default text 'My answer' on input >> nth=48
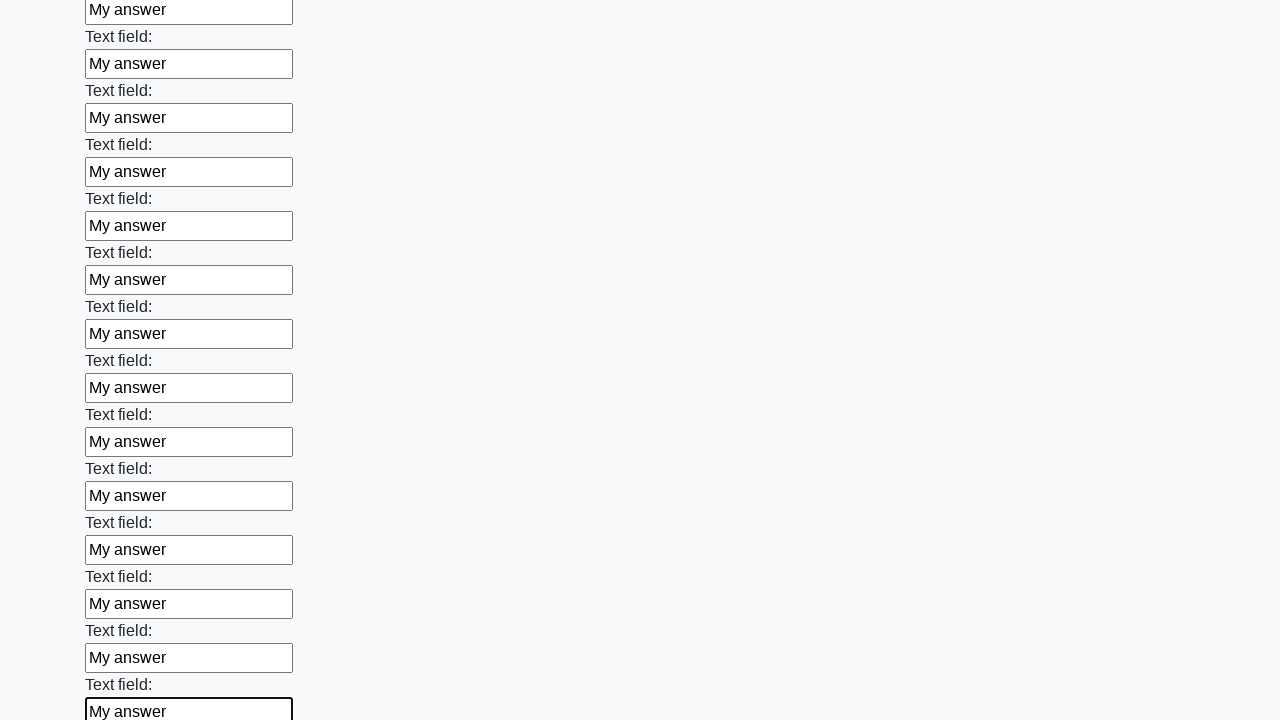

Filled input field with default text 'My answer' on input >> nth=49
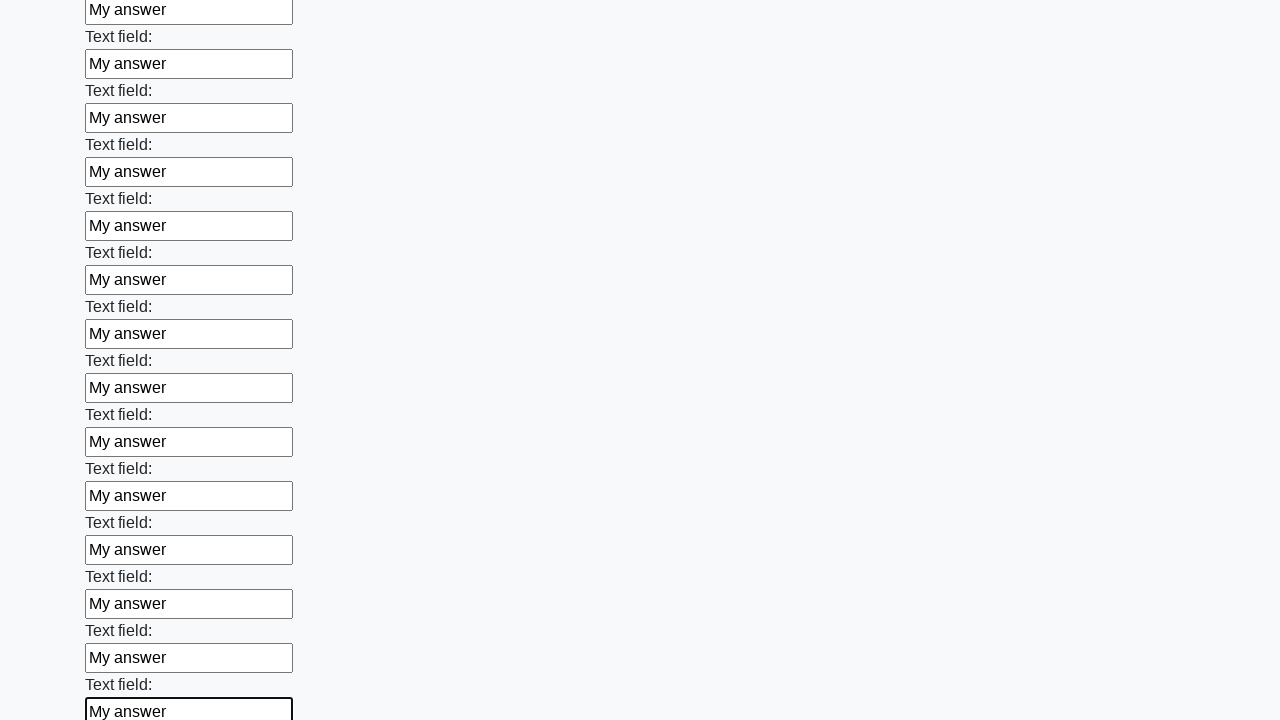

Filled input field with default text 'My answer' on input >> nth=50
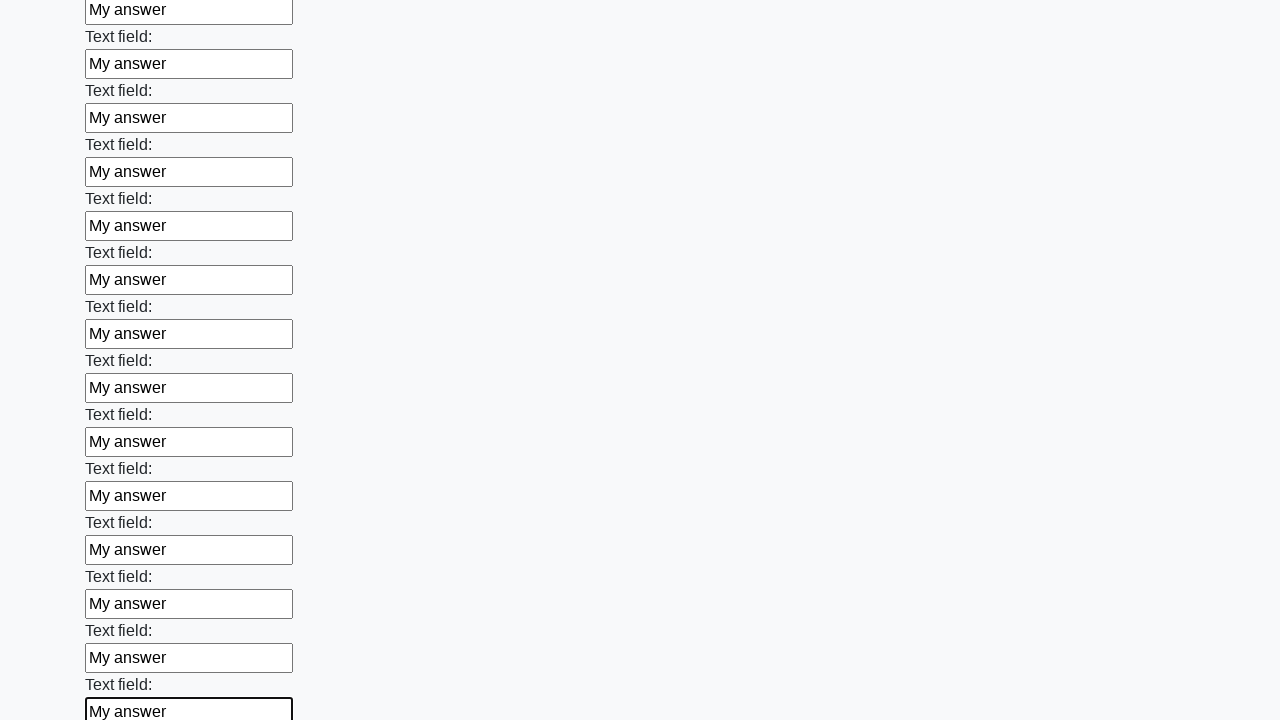

Filled input field with default text 'My answer' on input >> nth=51
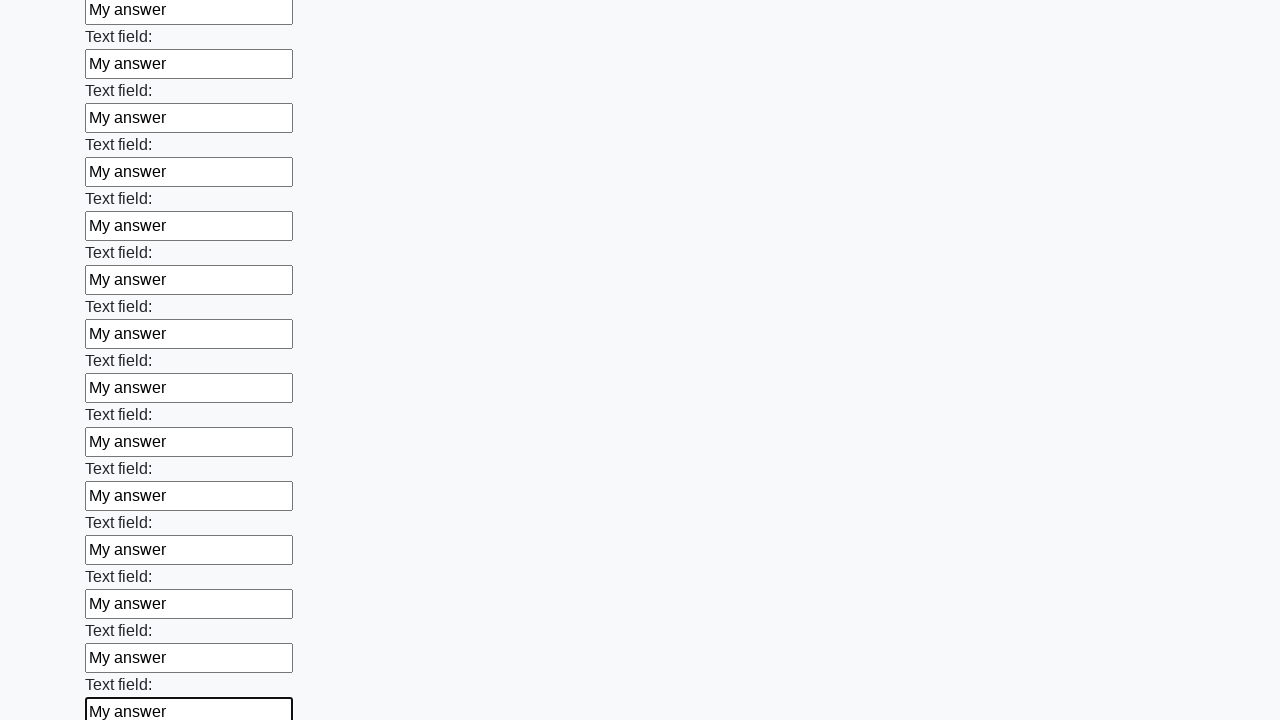

Filled input field with default text 'My answer' on input >> nth=52
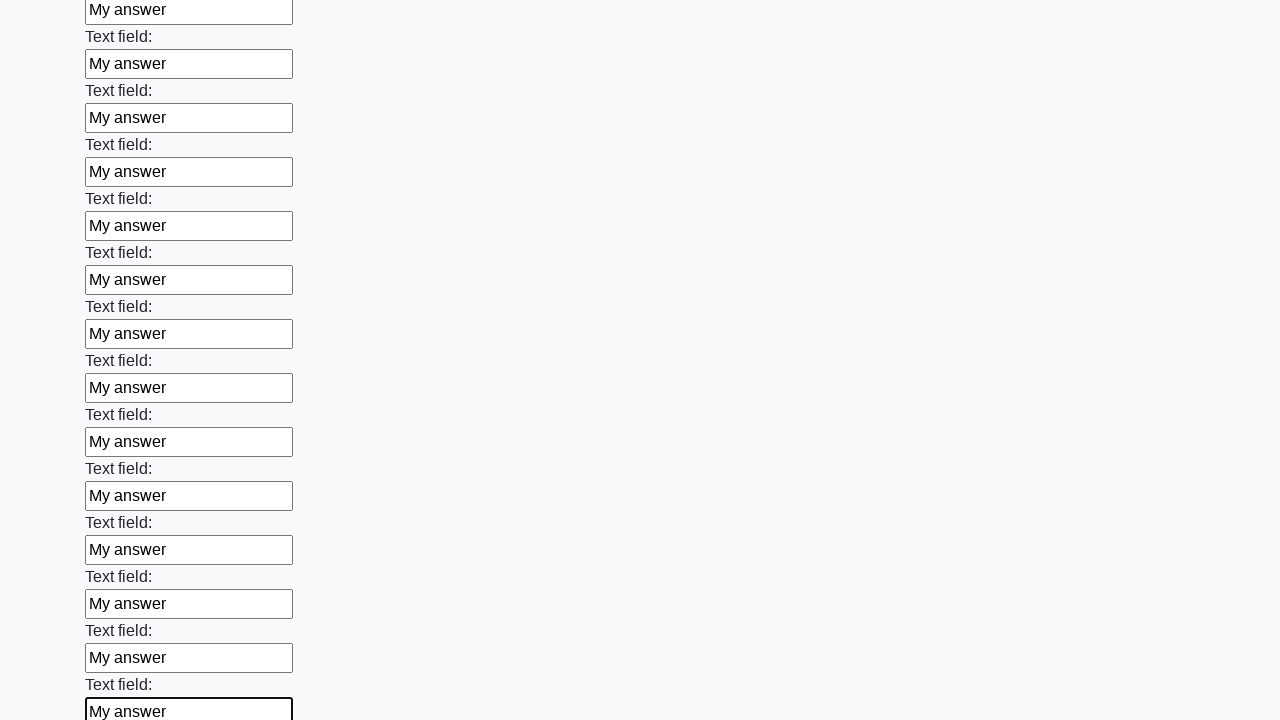

Filled input field with default text 'My answer' on input >> nth=53
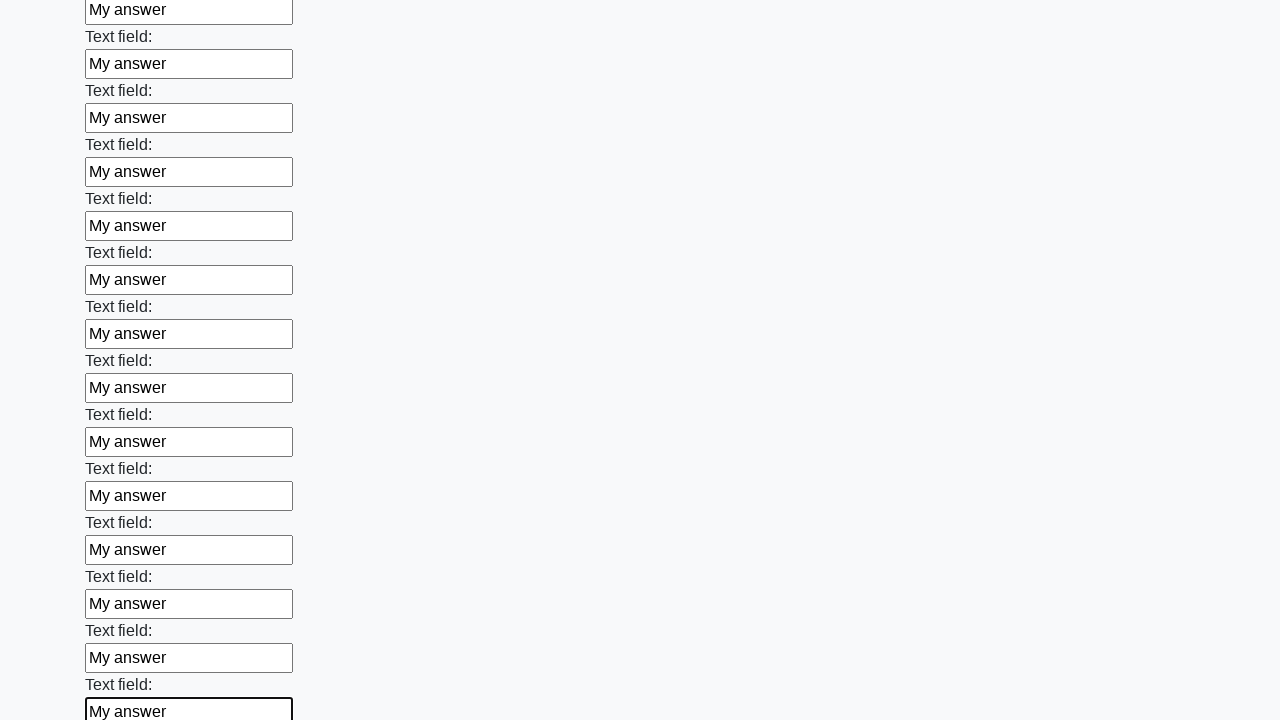

Filled input field with default text 'My answer' on input >> nth=54
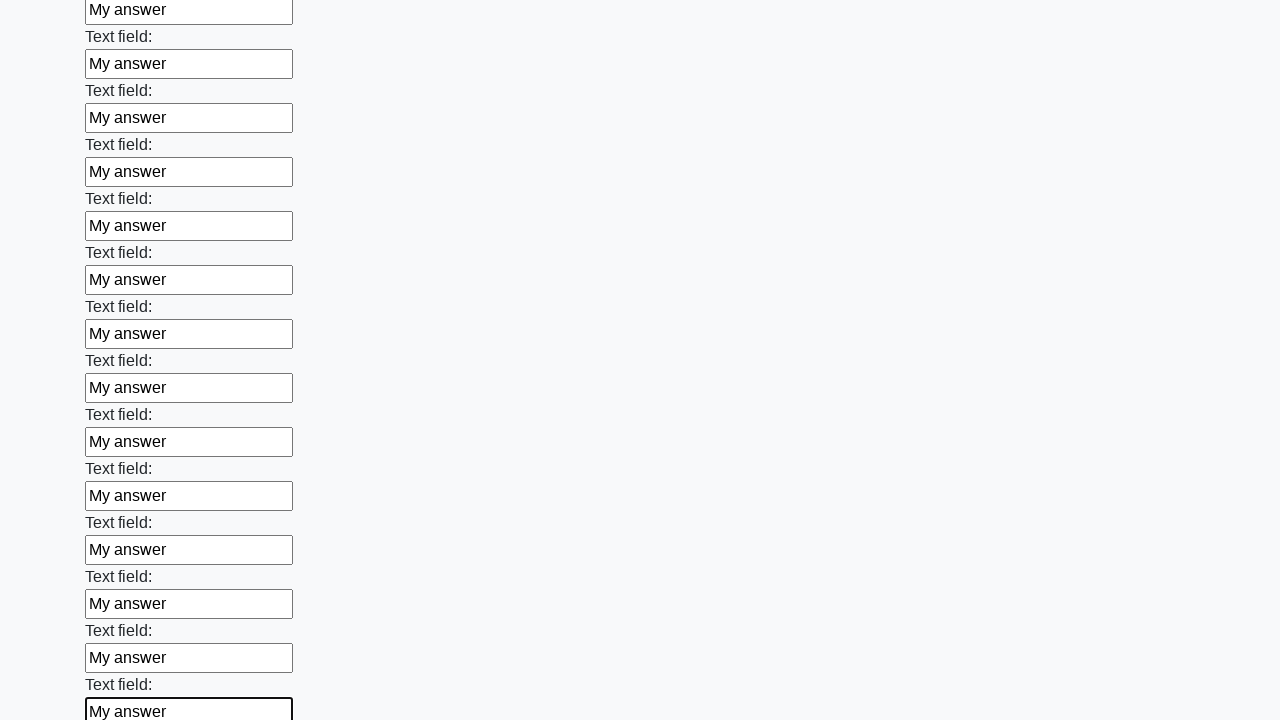

Filled input field with default text 'My answer' on input >> nth=55
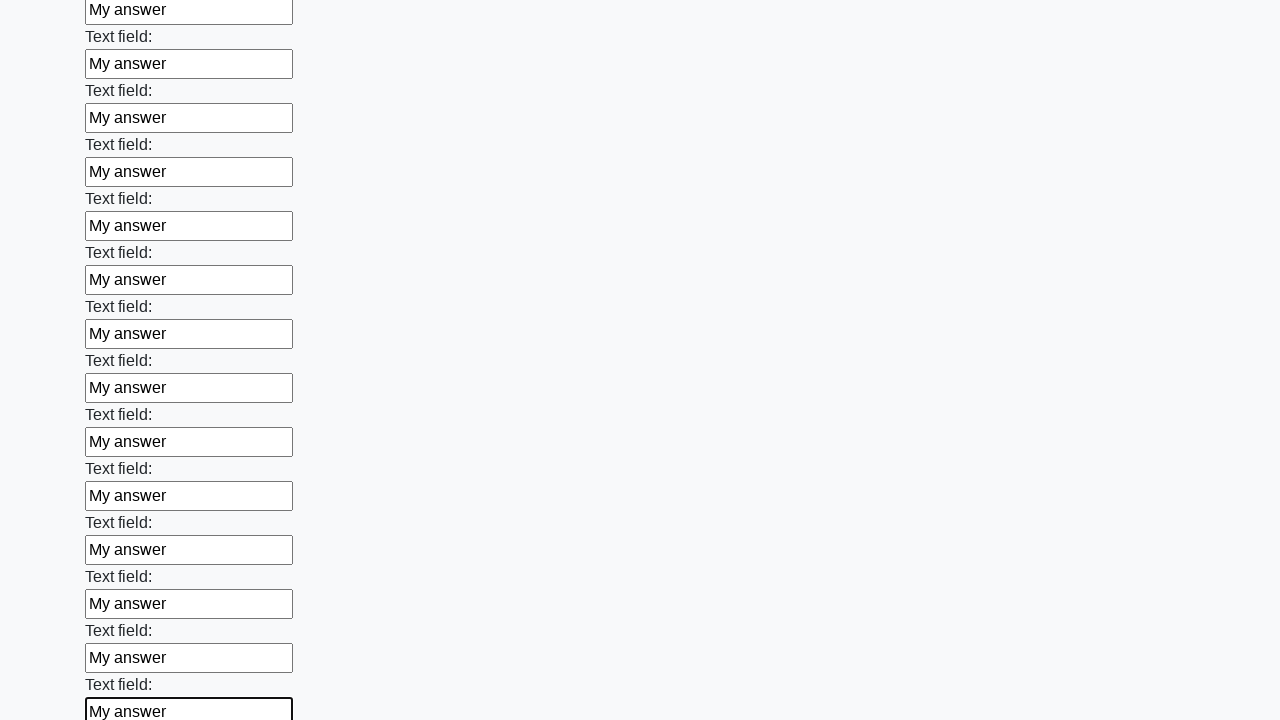

Filled input field with default text 'My answer' on input >> nth=56
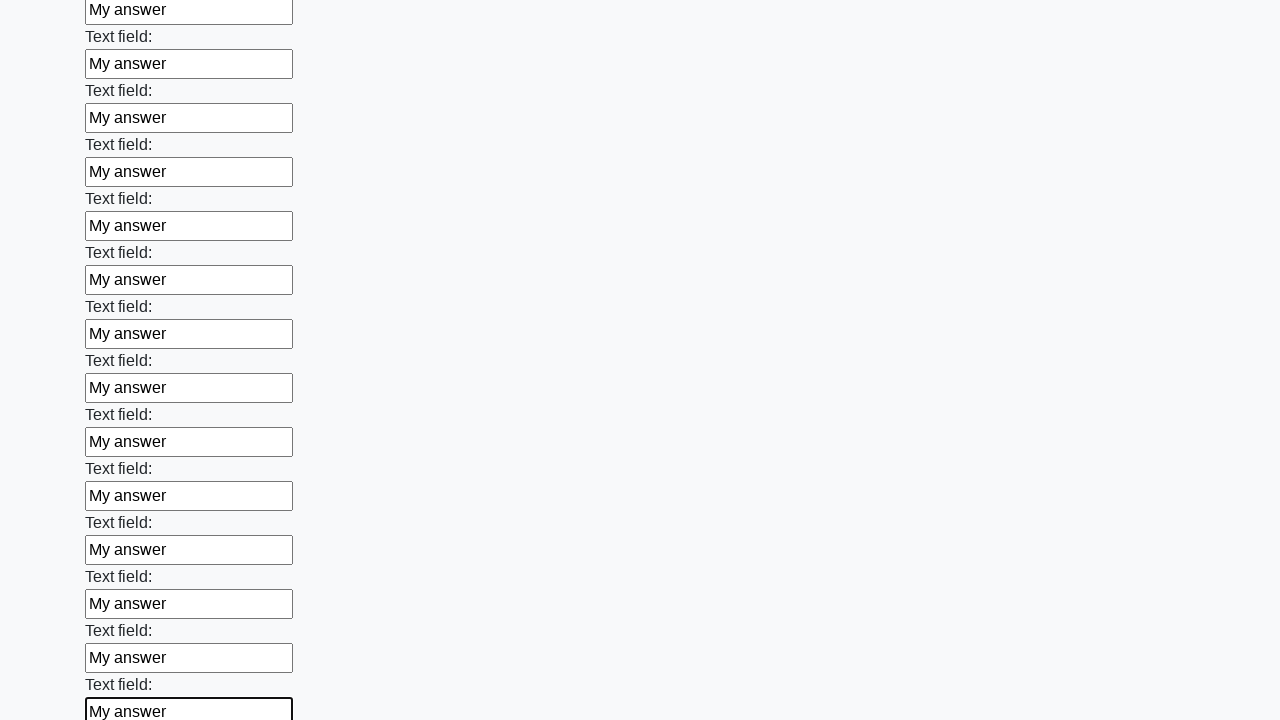

Filled input field with default text 'My answer' on input >> nth=57
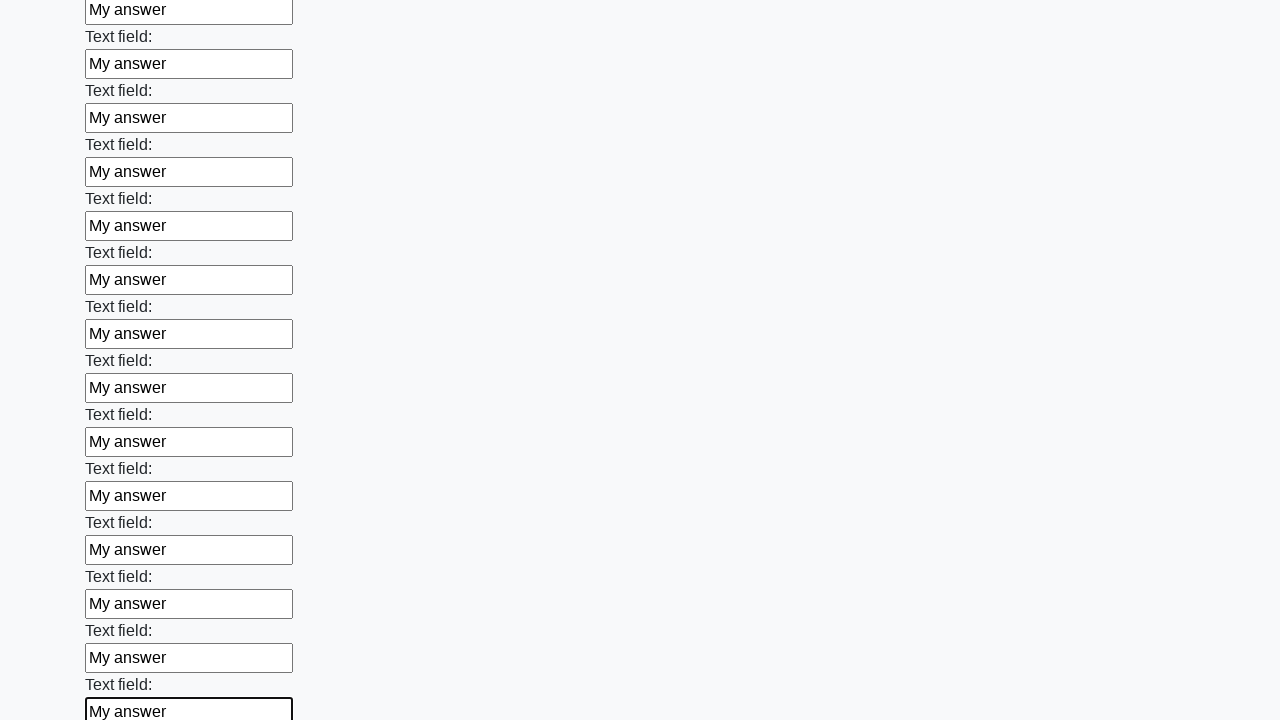

Filled input field with default text 'My answer' on input >> nth=58
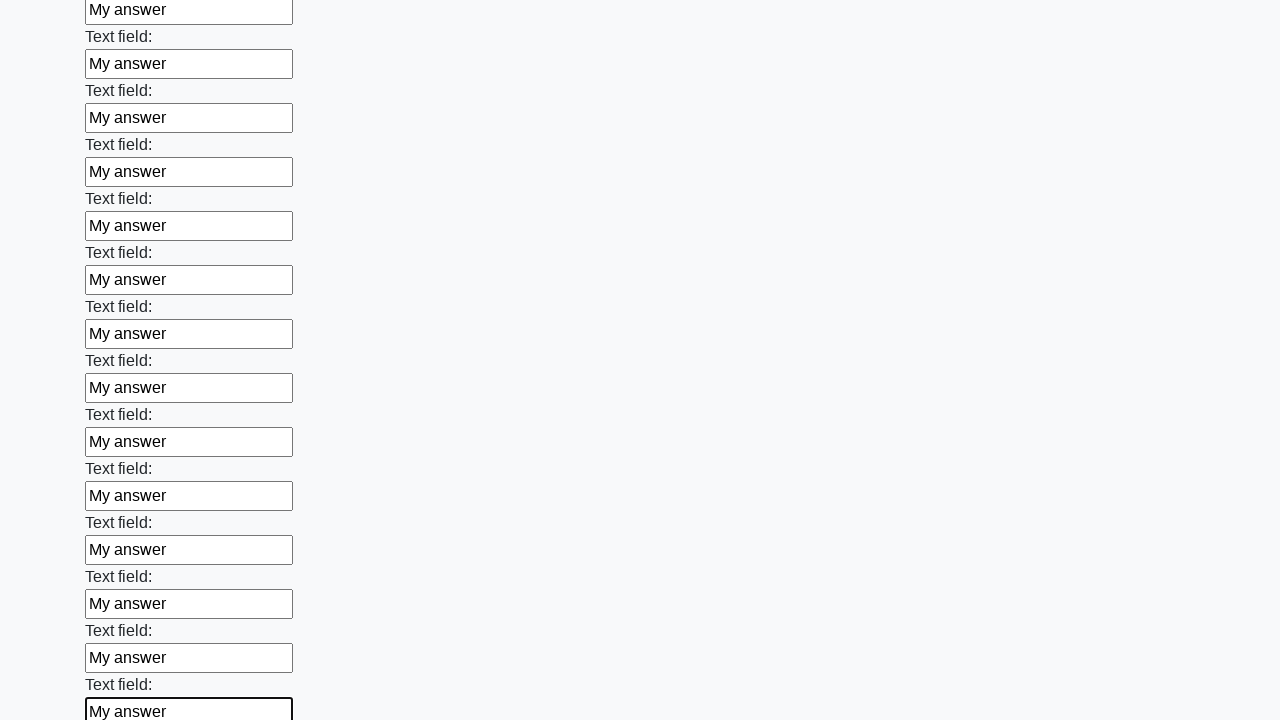

Filled input field with default text 'My answer' on input >> nth=59
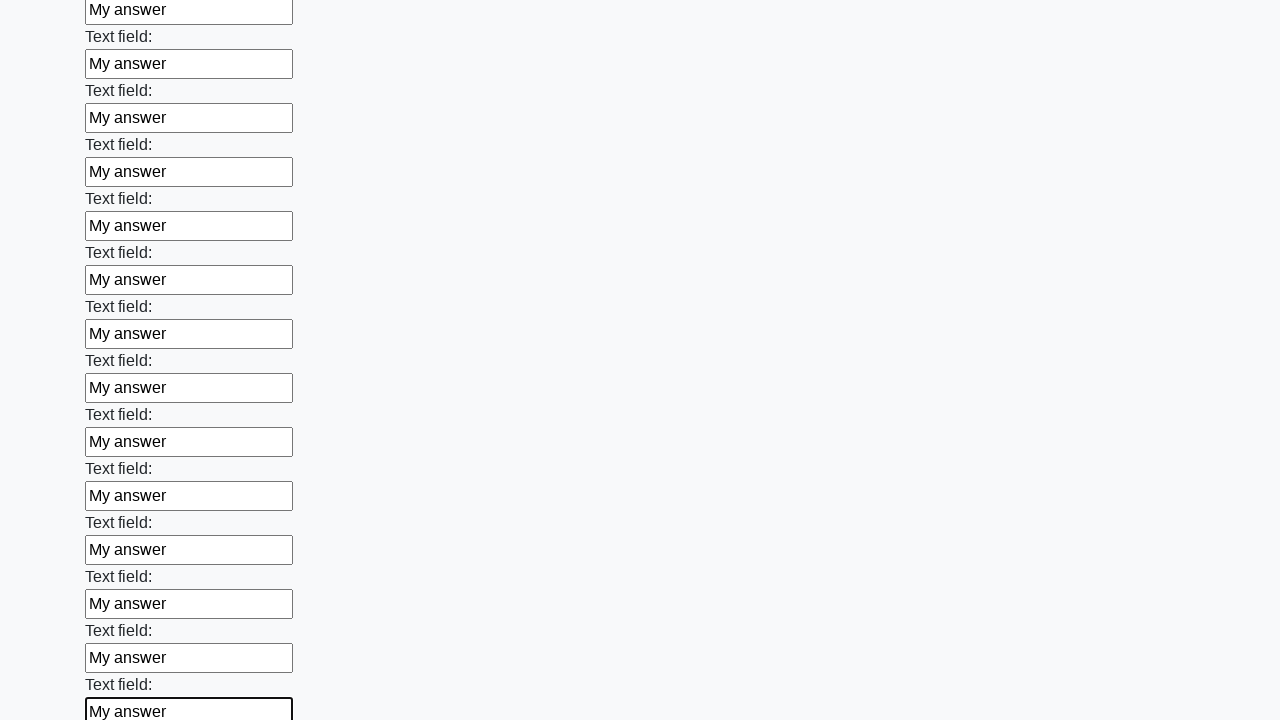

Filled input field with default text 'My answer' on input >> nth=60
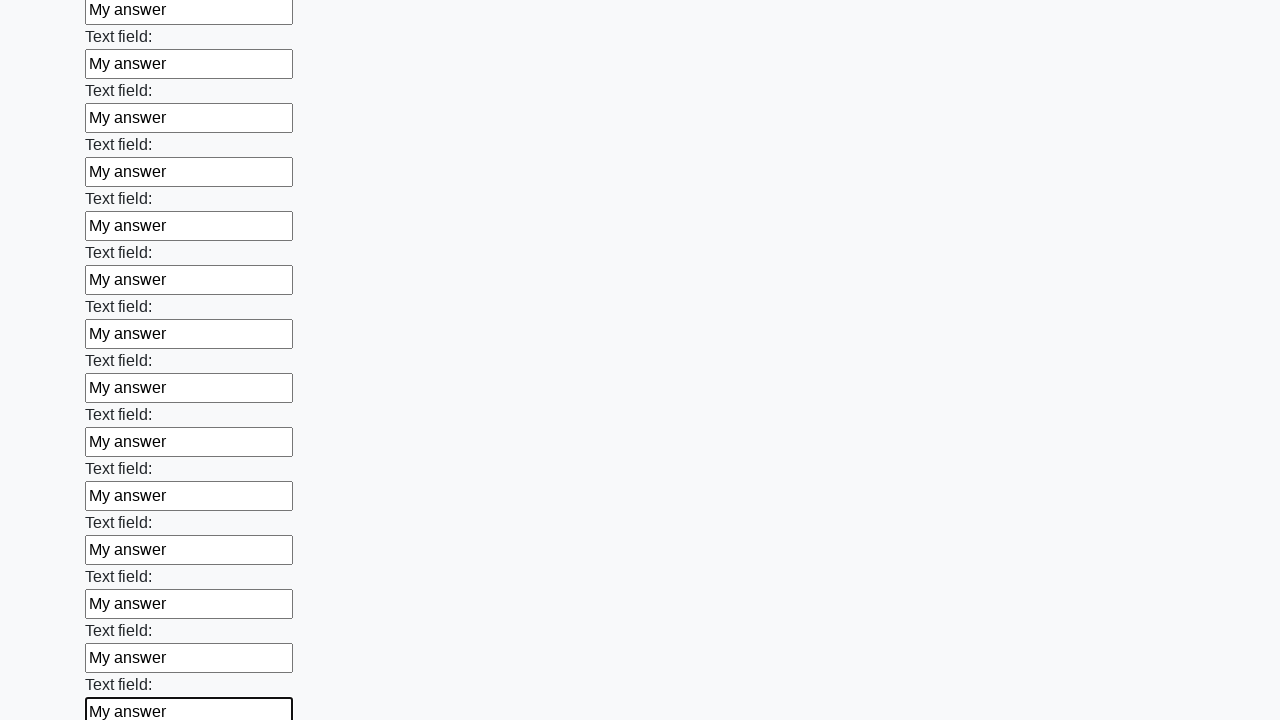

Filled input field with default text 'My answer' on input >> nth=61
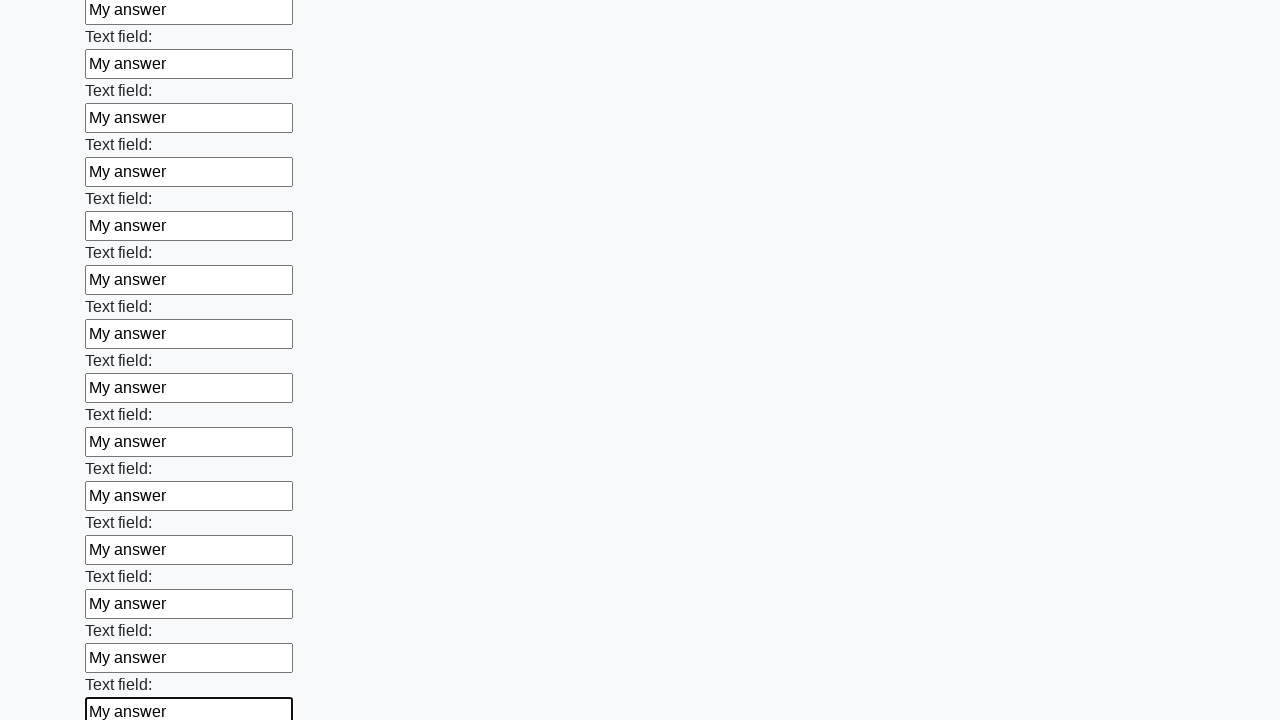

Filled input field with default text 'My answer' on input >> nth=62
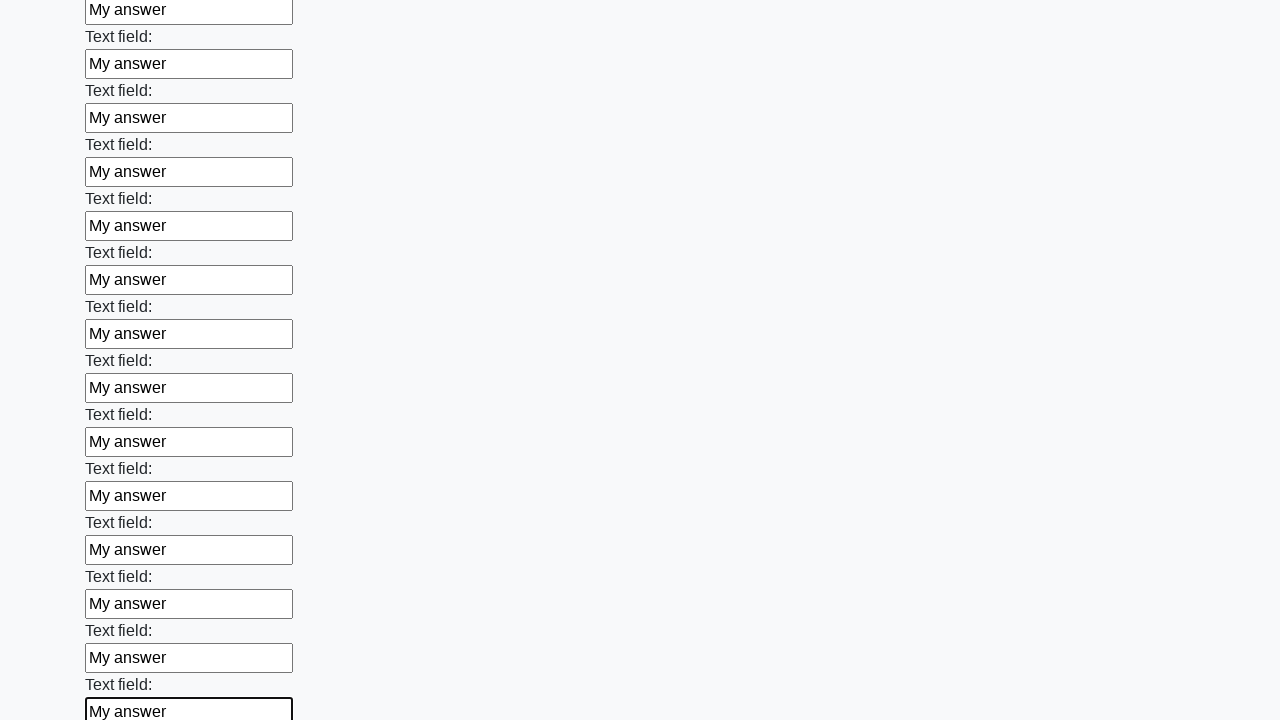

Filled input field with default text 'My answer' on input >> nth=63
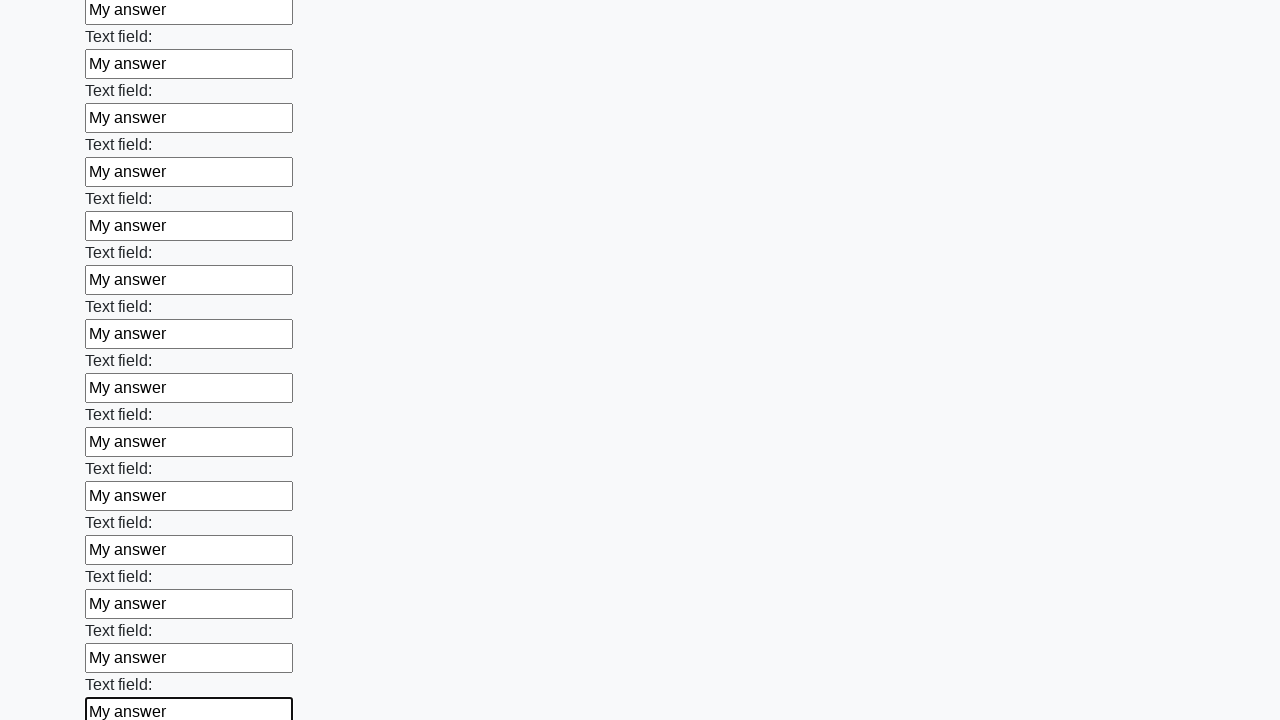

Filled input field with default text 'My answer' on input >> nth=64
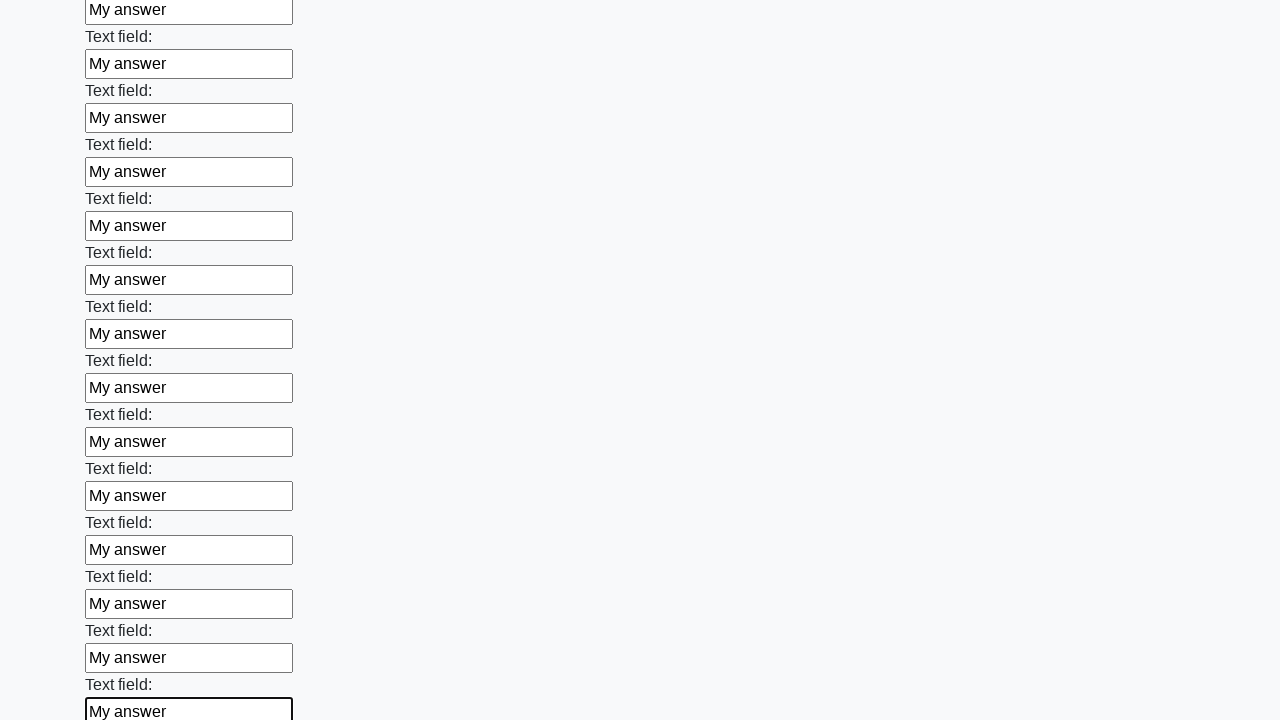

Filled input field with default text 'My answer' on input >> nth=65
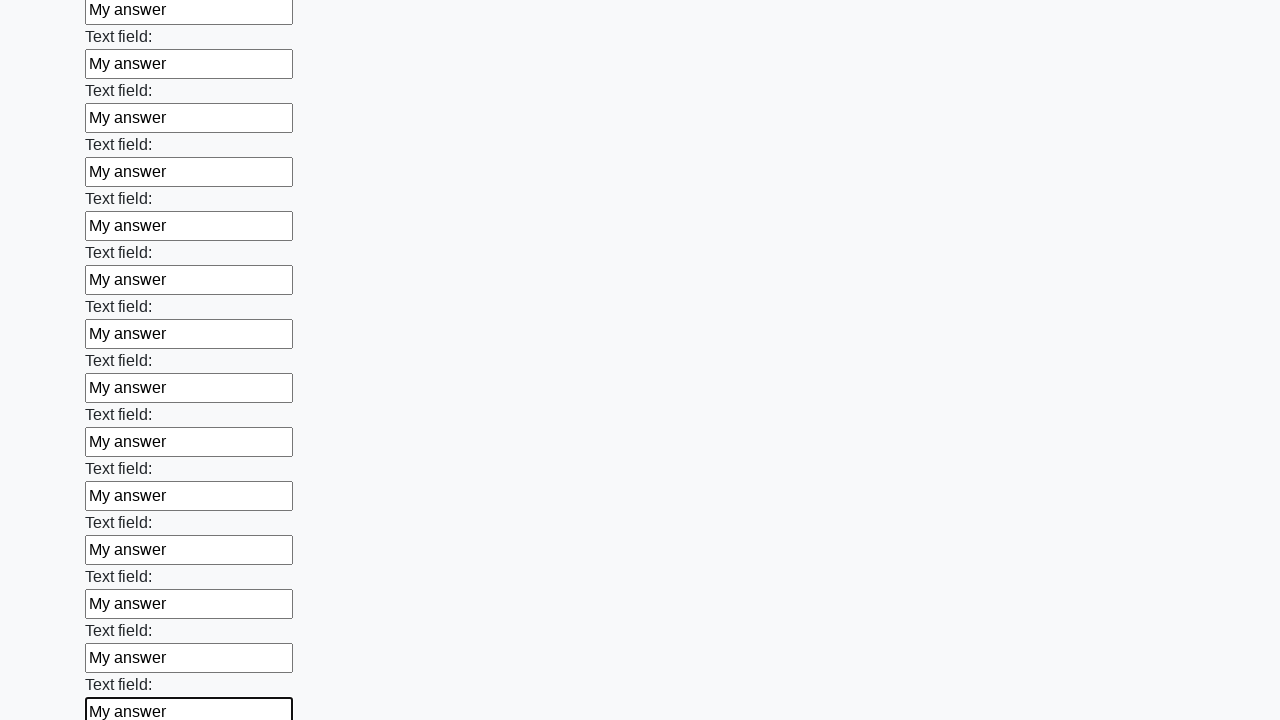

Filled input field with default text 'My answer' on input >> nth=66
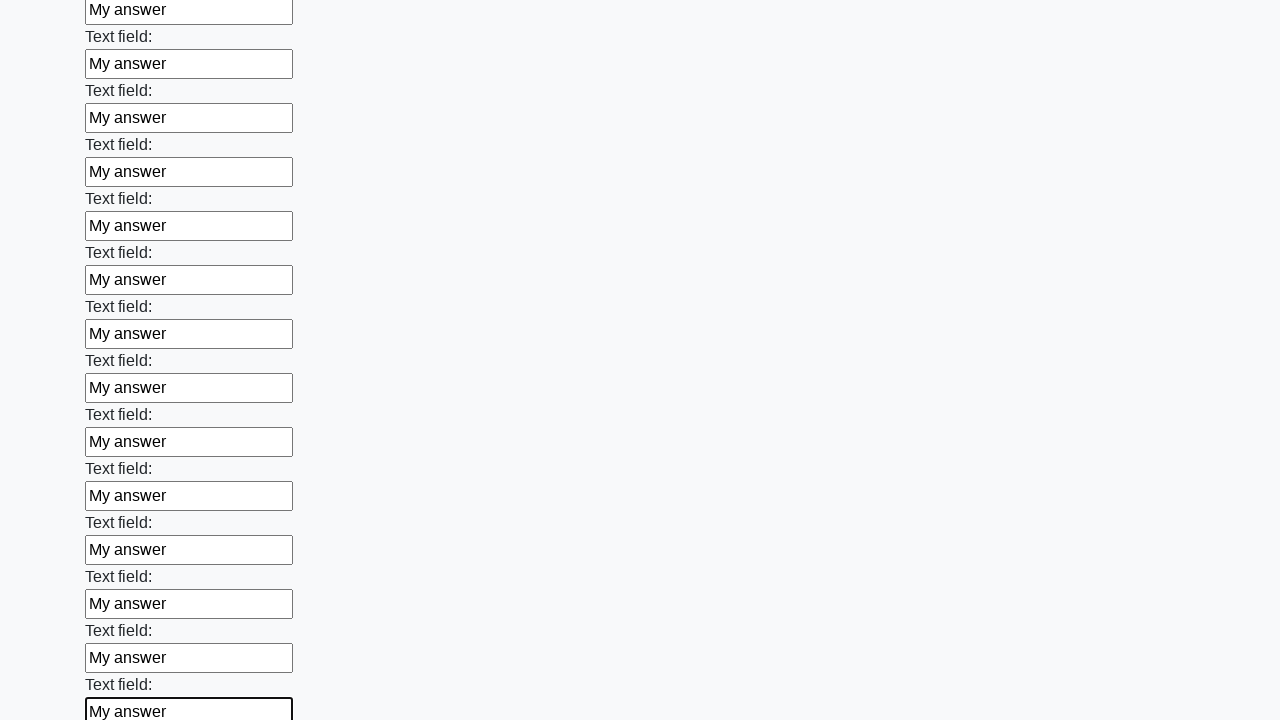

Filled input field with default text 'My answer' on input >> nth=67
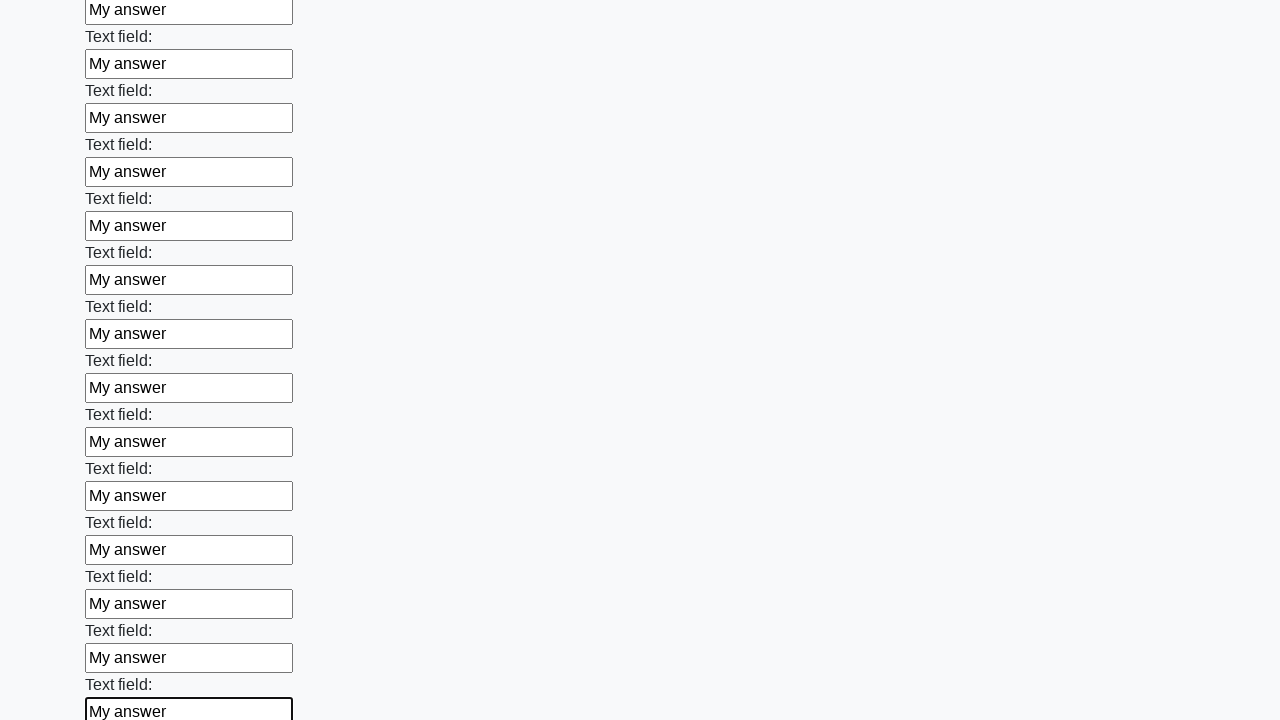

Filled input field with default text 'My answer' on input >> nth=68
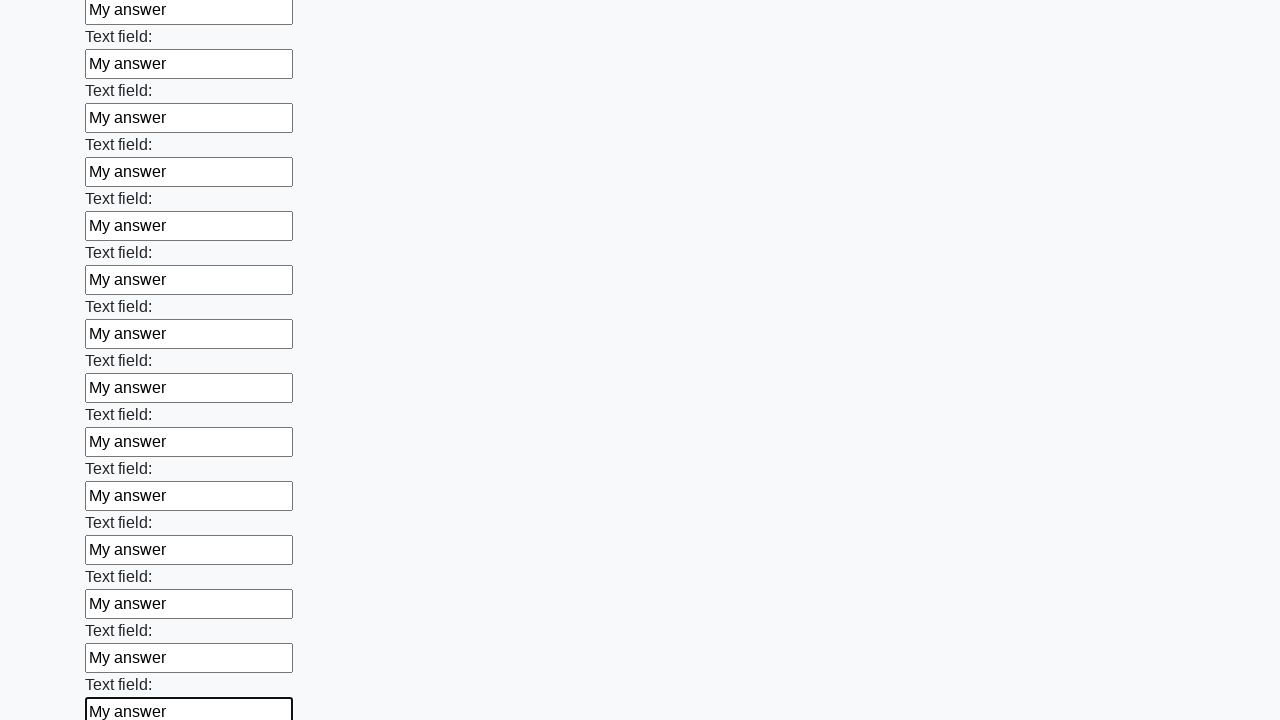

Filled input field with default text 'My answer' on input >> nth=69
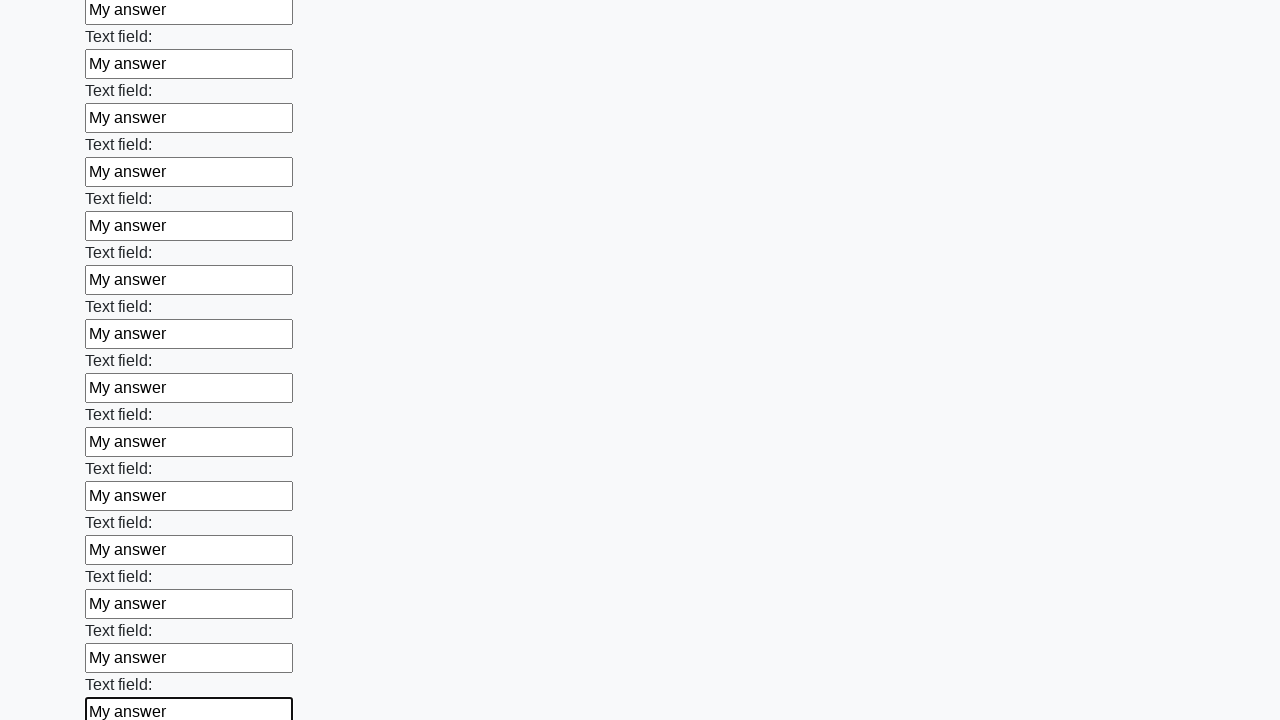

Filled input field with default text 'My answer' on input >> nth=70
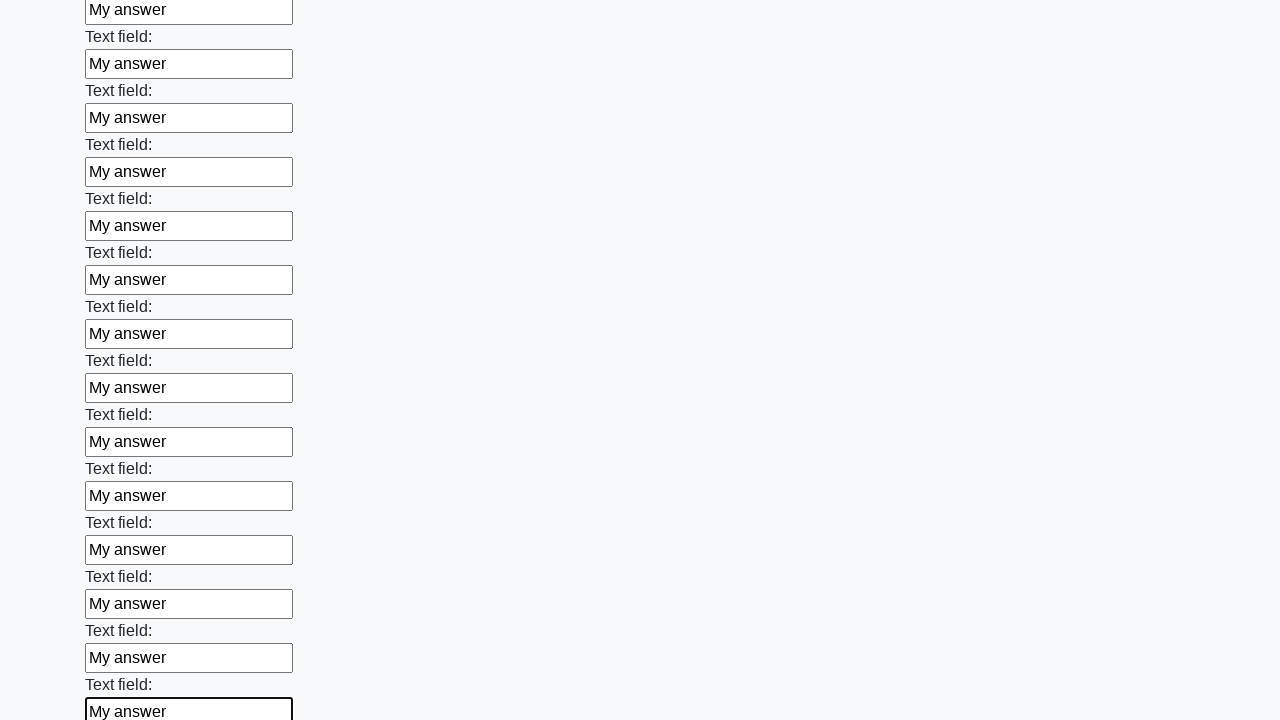

Filled input field with default text 'My answer' on input >> nth=71
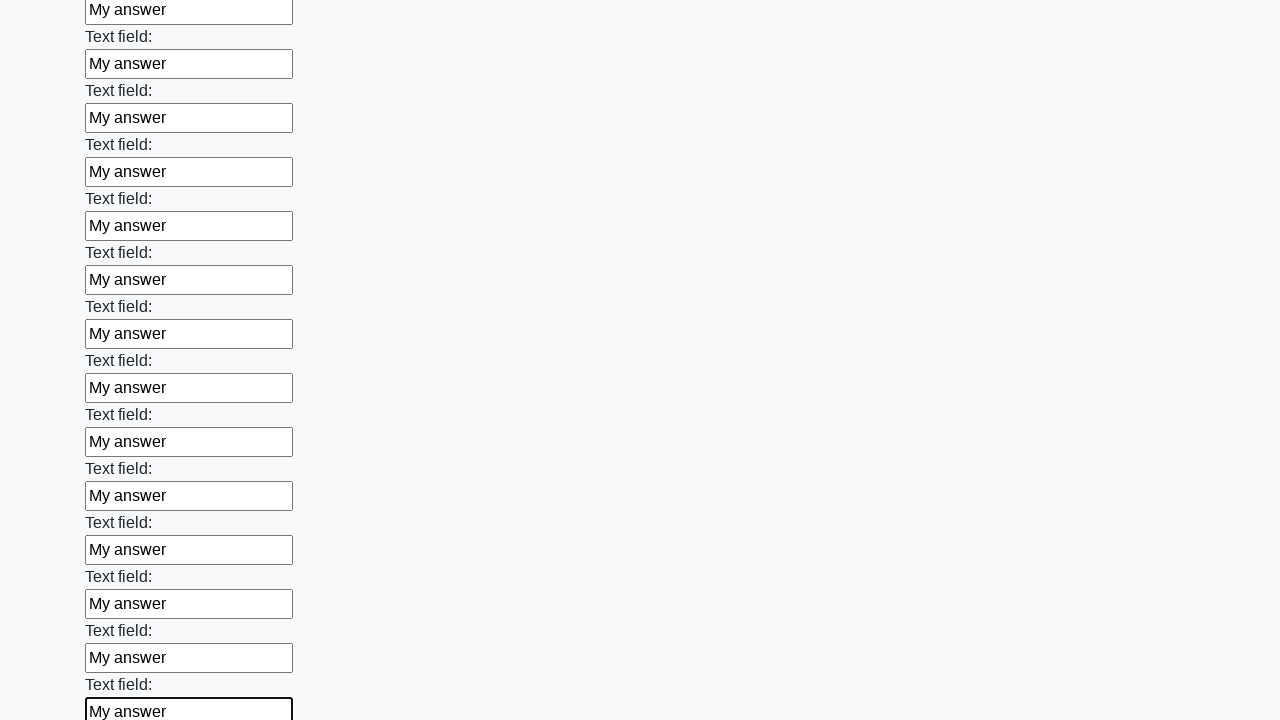

Filled input field with default text 'My answer' on input >> nth=72
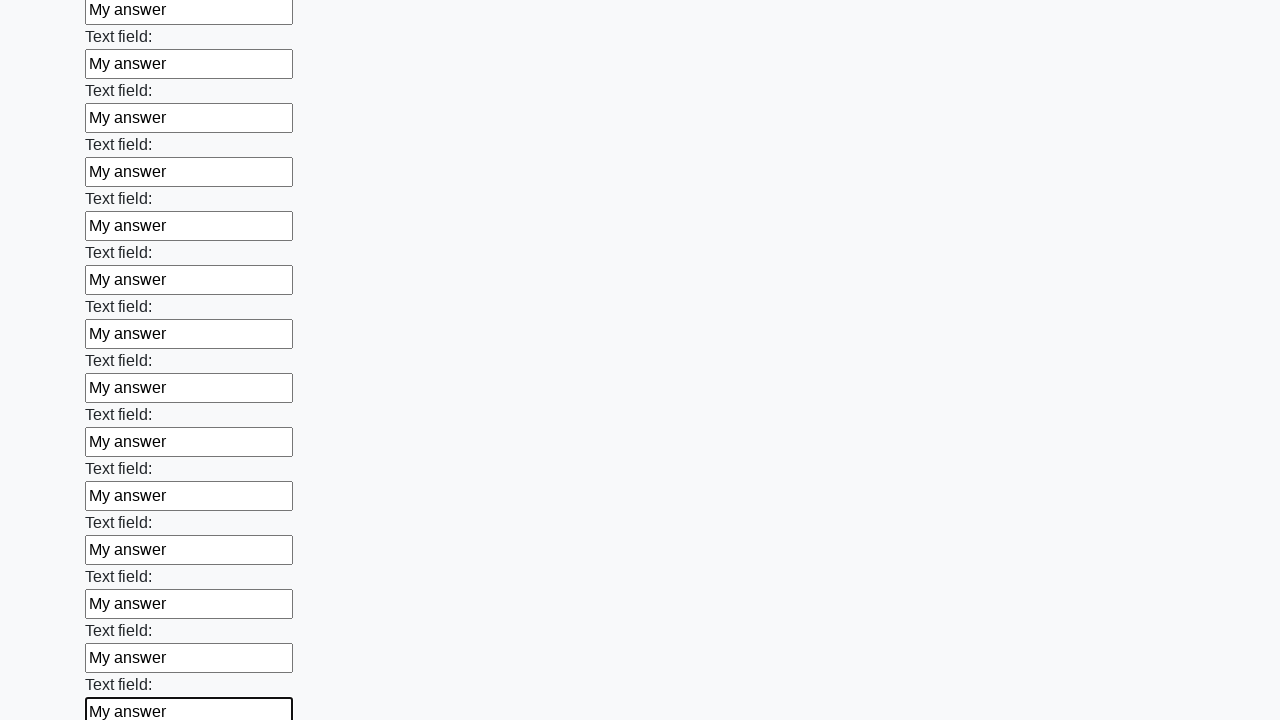

Filled input field with default text 'My answer' on input >> nth=73
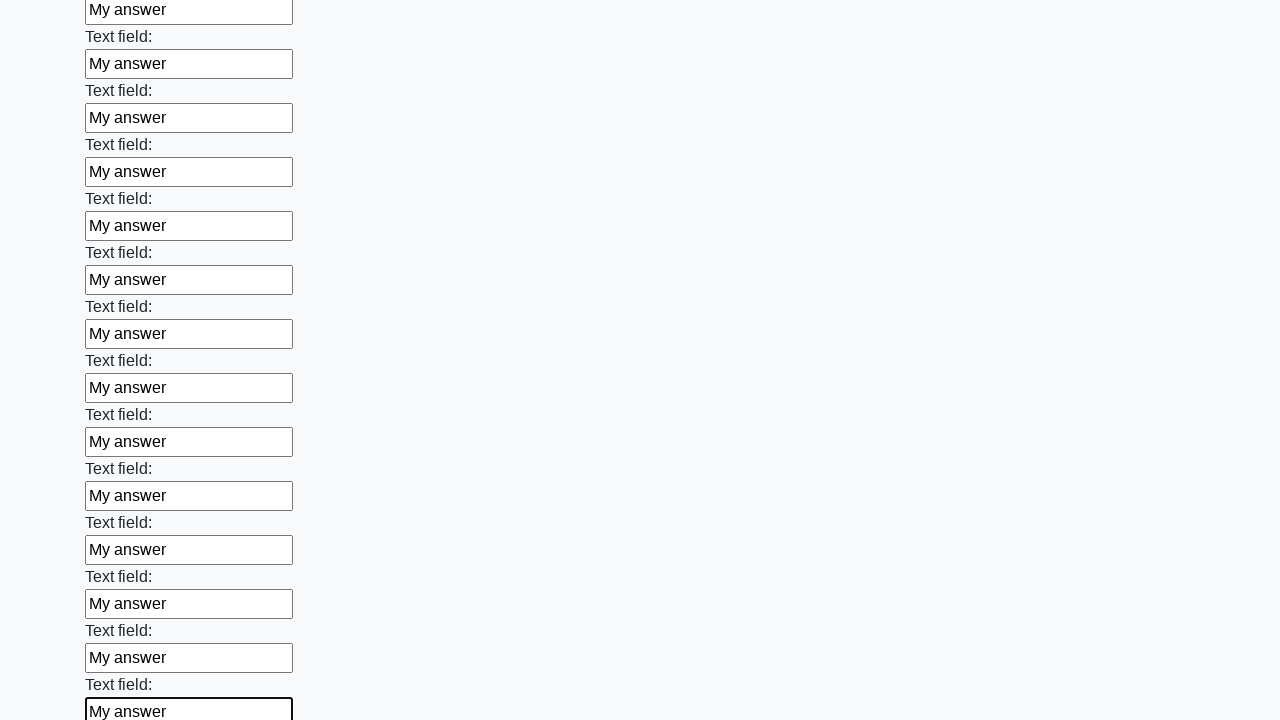

Filled input field with default text 'My answer' on input >> nth=74
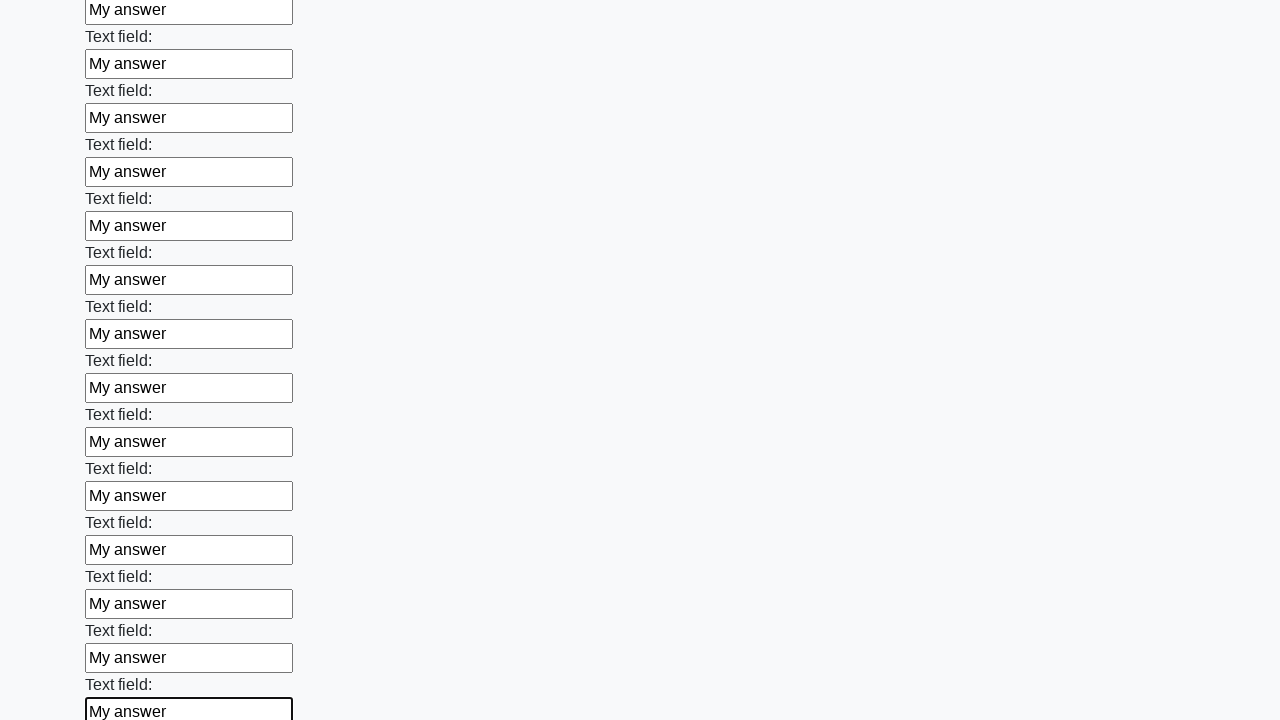

Filled input field with default text 'My answer' on input >> nth=75
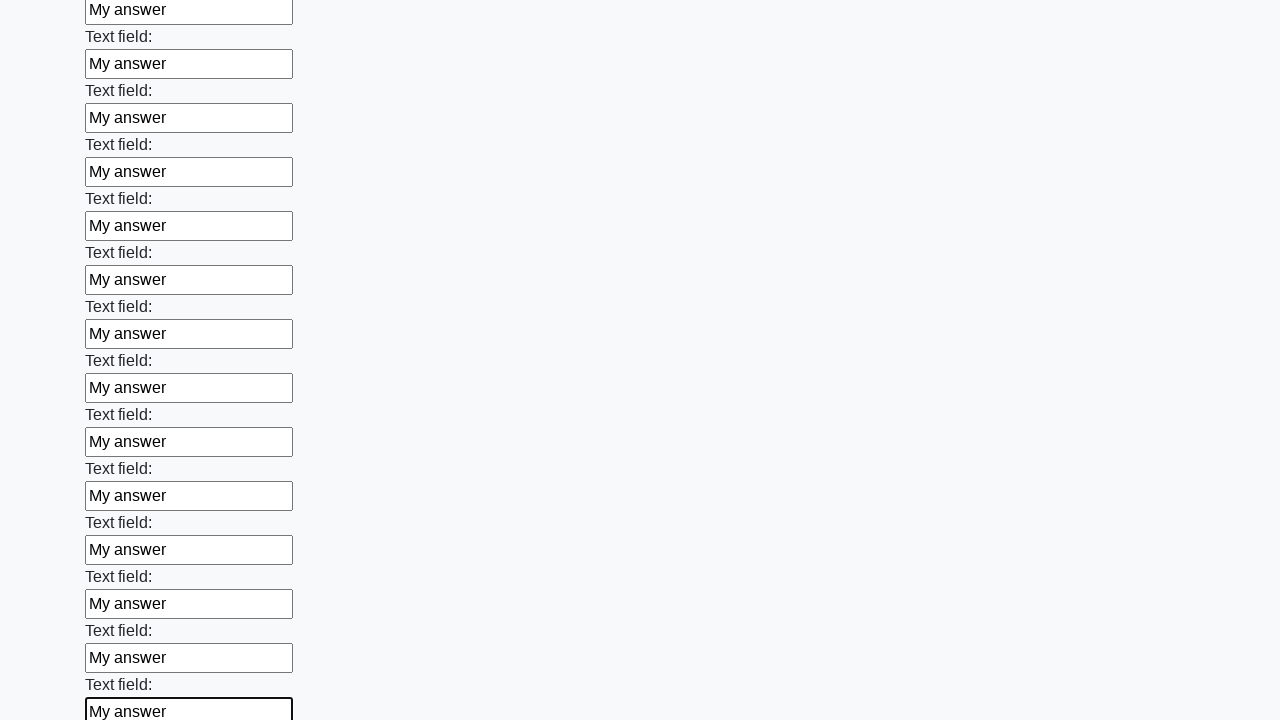

Filled input field with default text 'My answer' on input >> nth=76
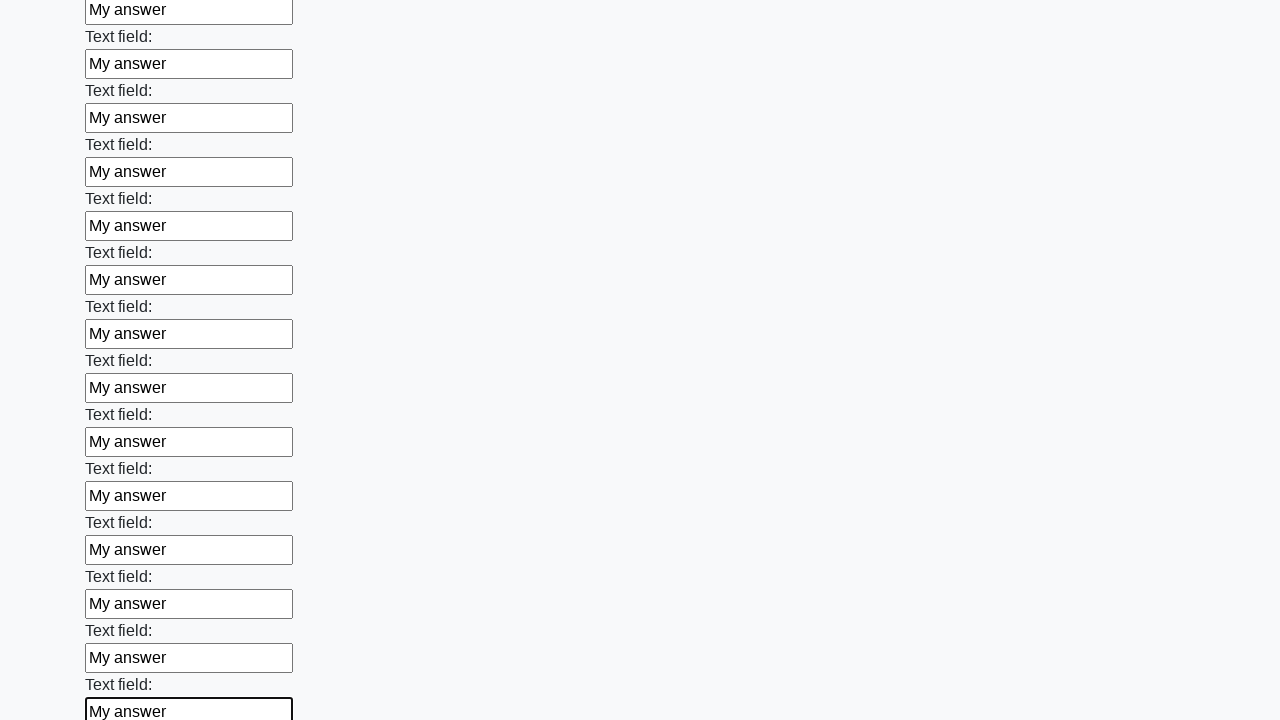

Filled input field with default text 'My answer' on input >> nth=77
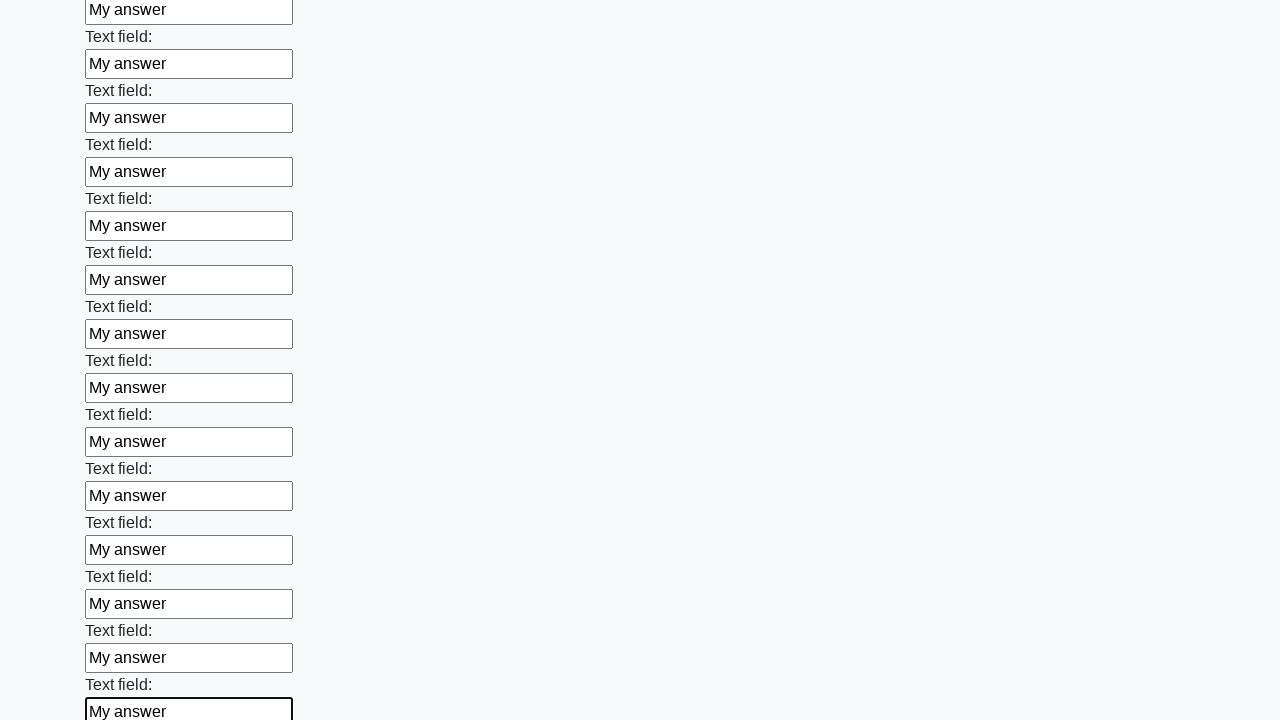

Filled input field with default text 'My answer' on input >> nth=78
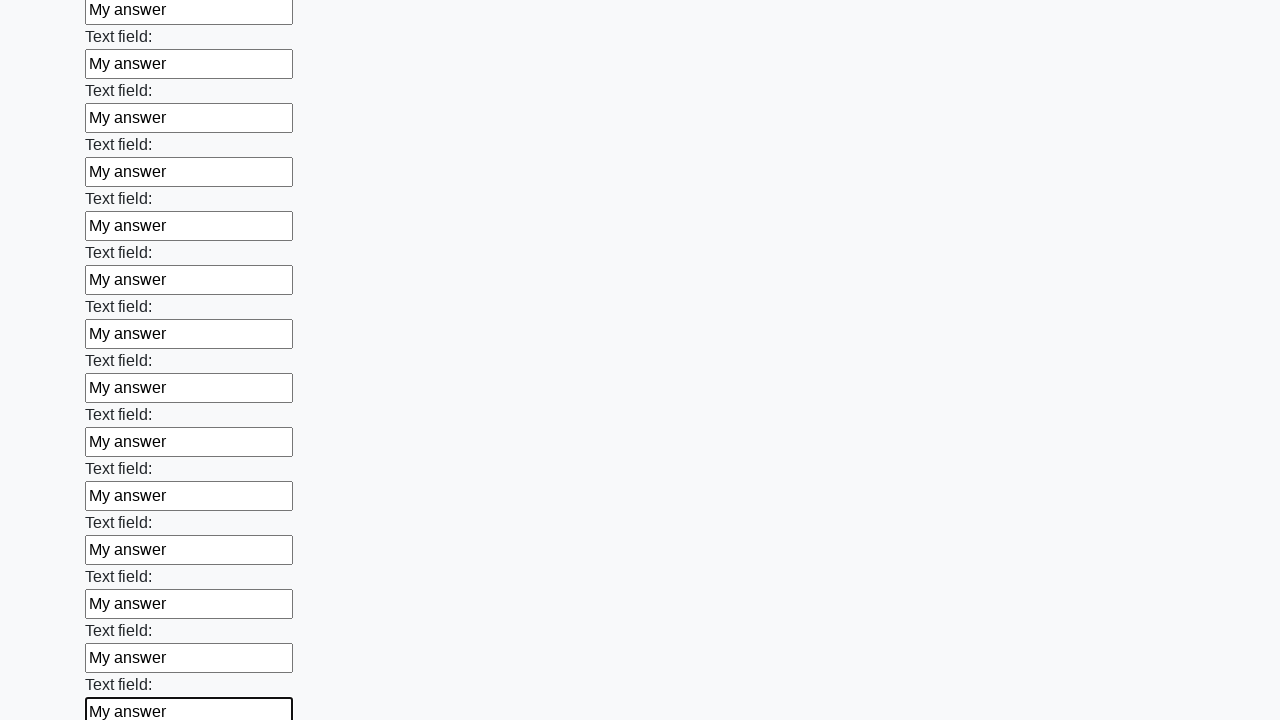

Filled input field with default text 'My answer' on input >> nth=79
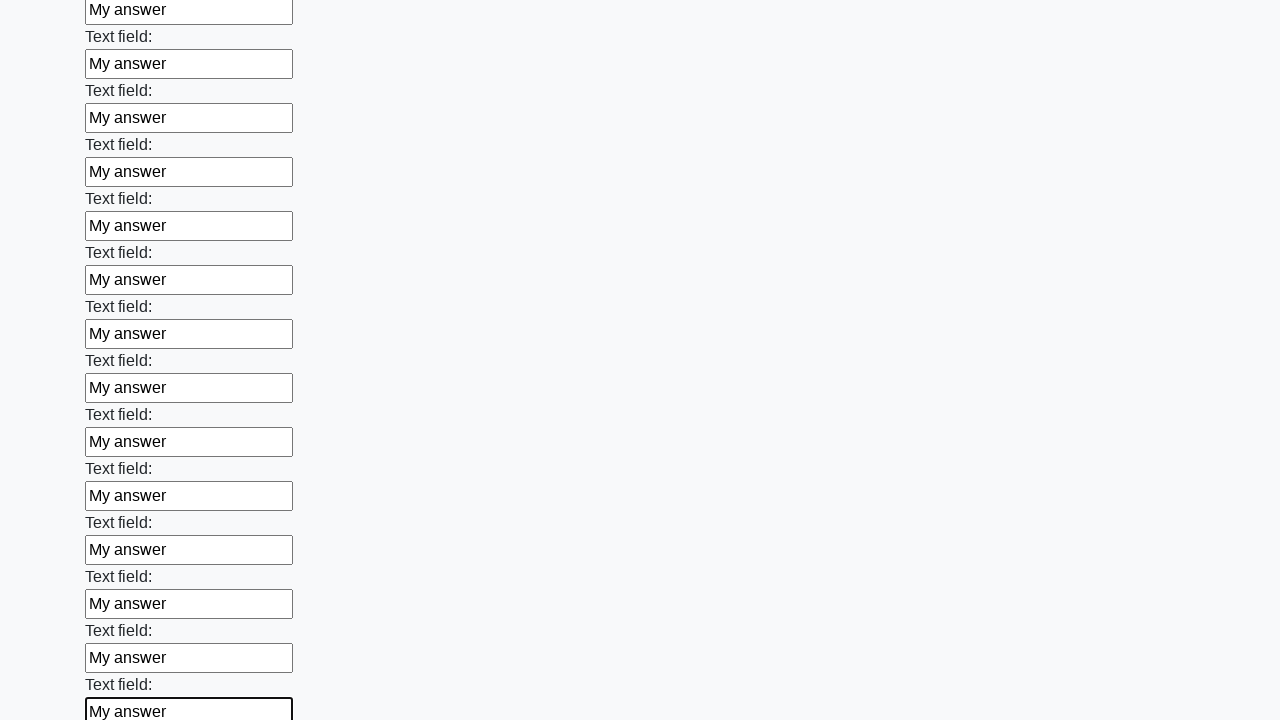

Filled input field with default text 'My answer' on input >> nth=80
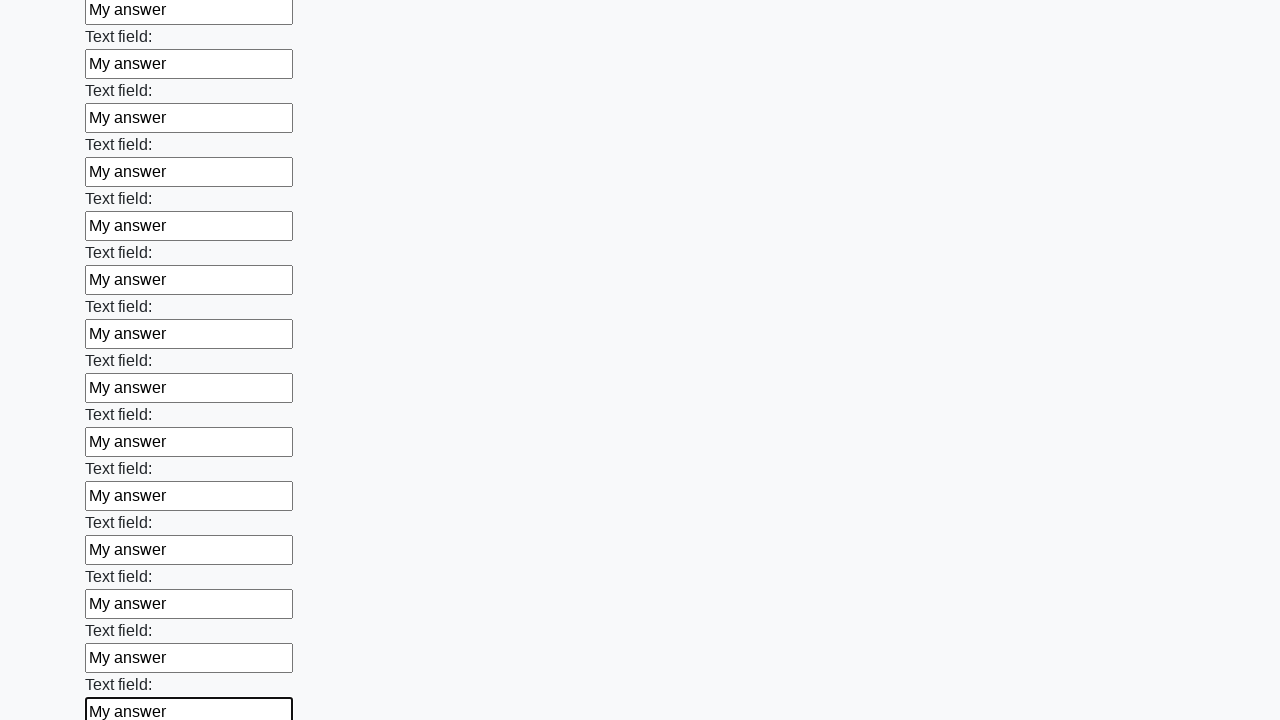

Filled input field with default text 'My answer' on input >> nth=81
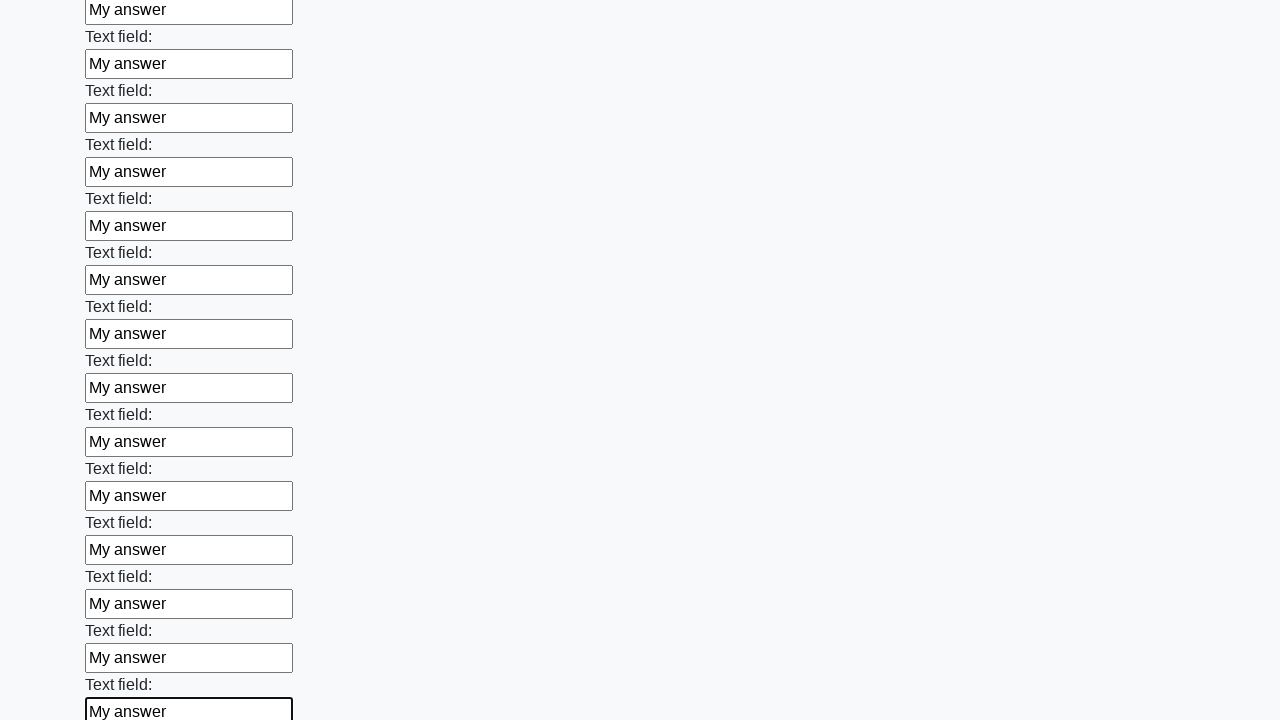

Filled input field with default text 'My answer' on input >> nth=82
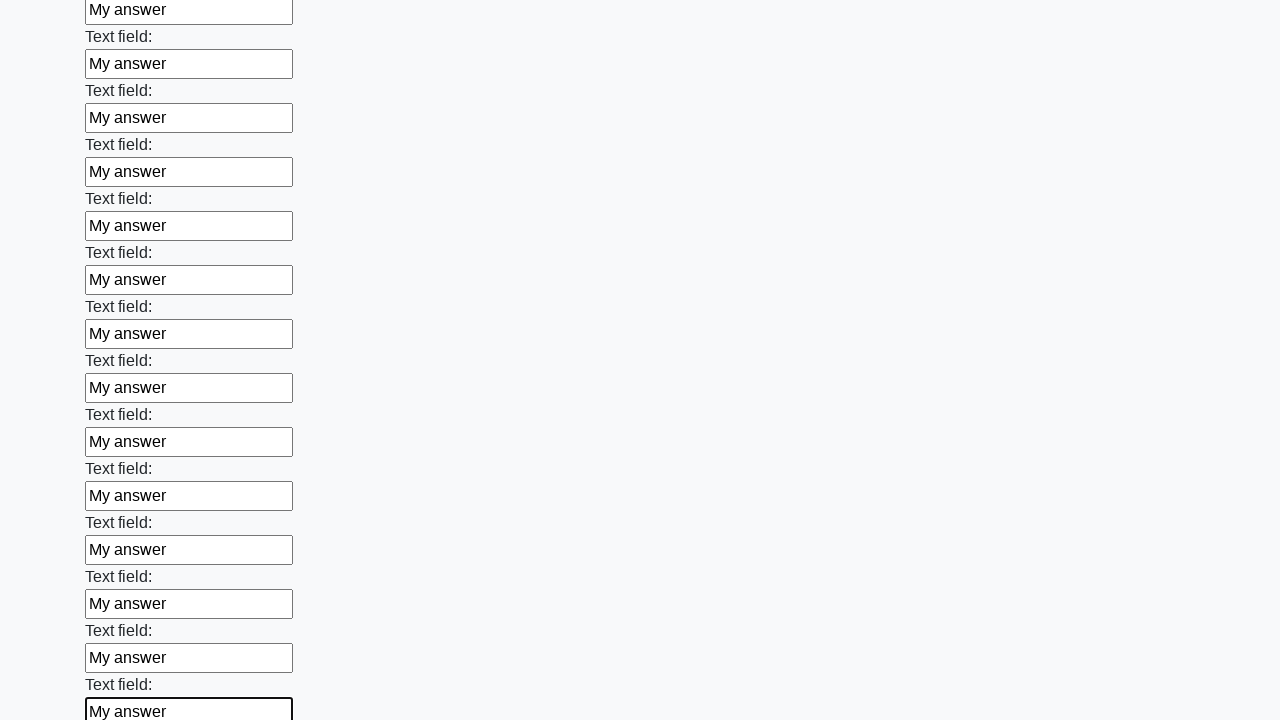

Filled input field with default text 'My answer' on input >> nth=83
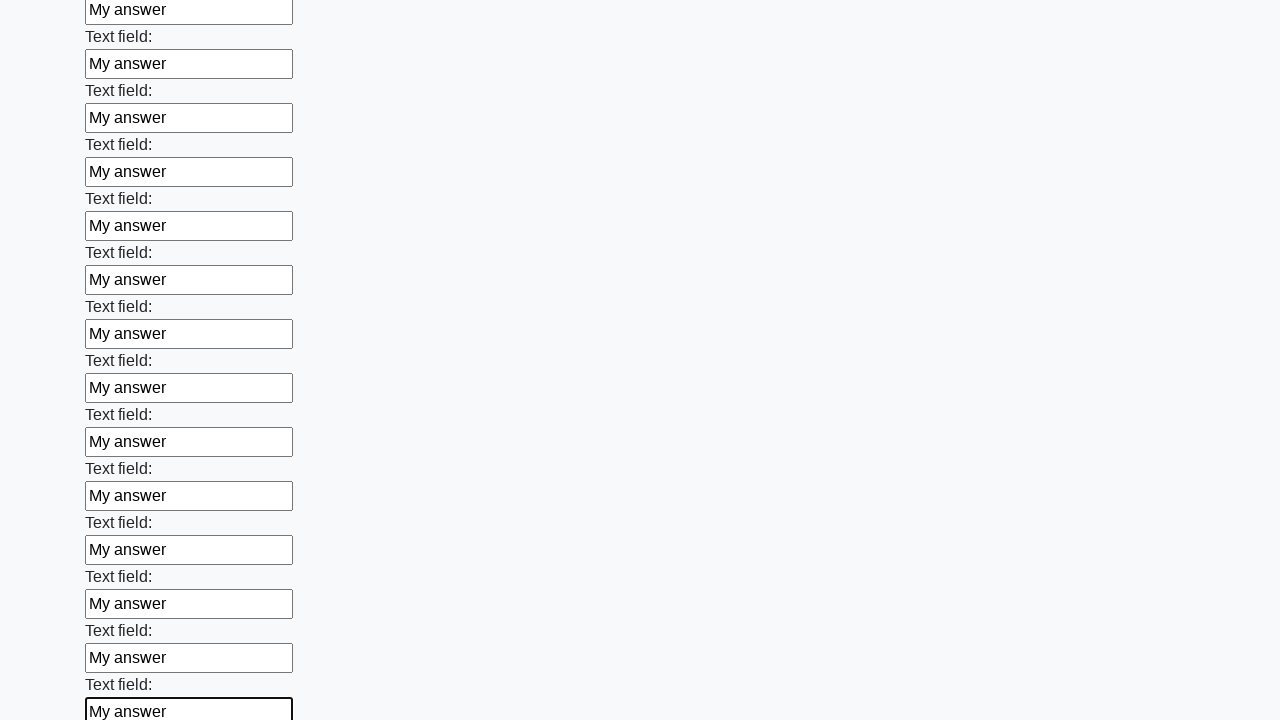

Filled input field with default text 'My answer' on input >> nth=84
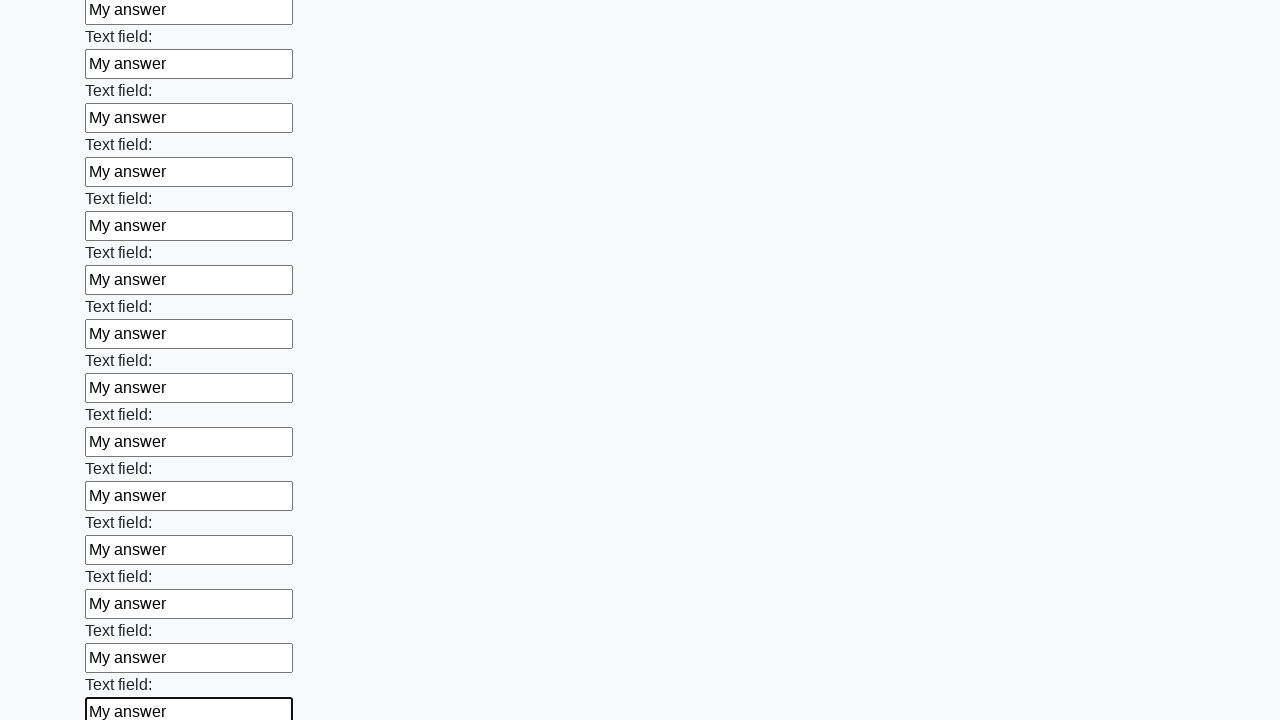

Filled input field with default text 'My answer' on input >> nth=85
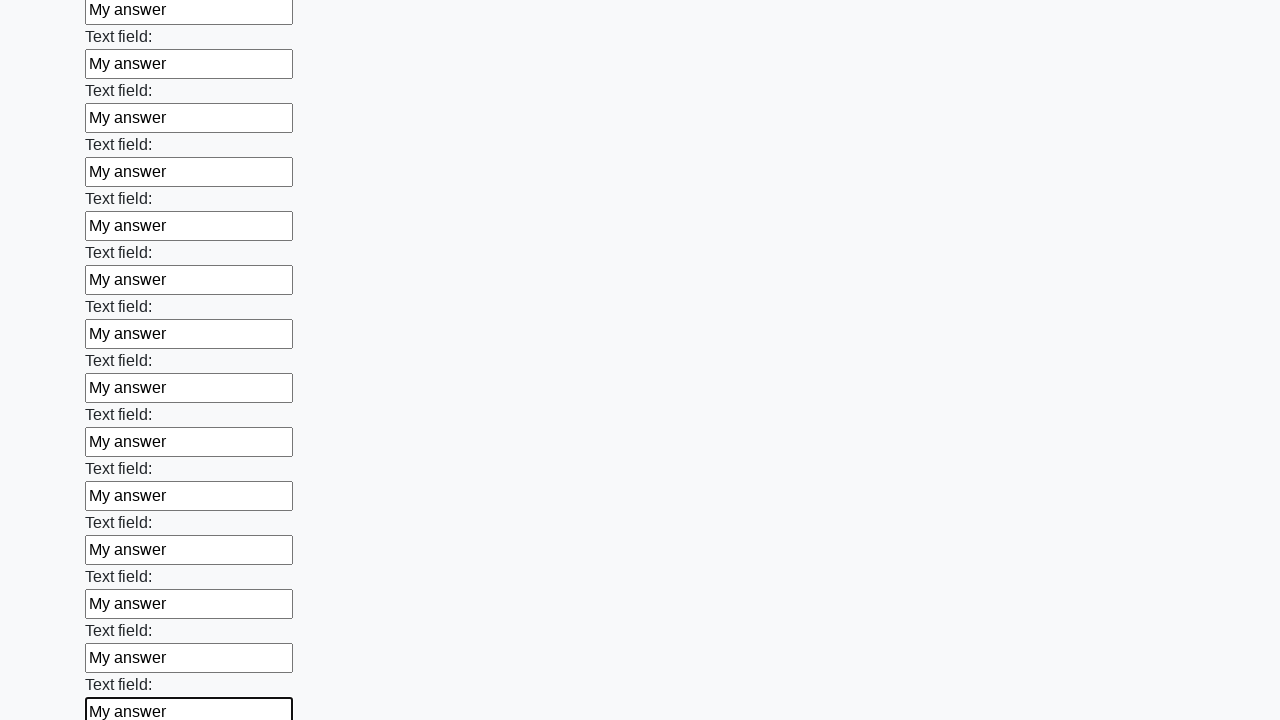

Filled input field with default text 'My answer' on input >> nth=86
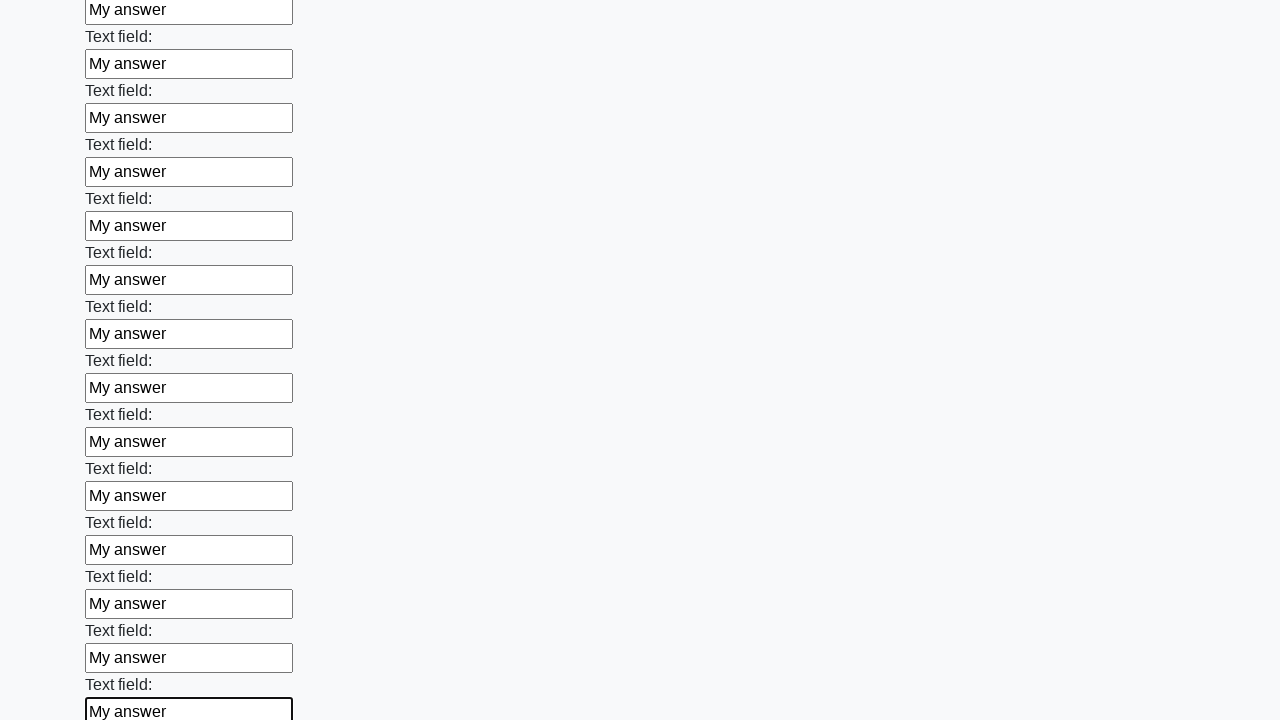

Filled input field with default text 'My answer' on input >> nth=87
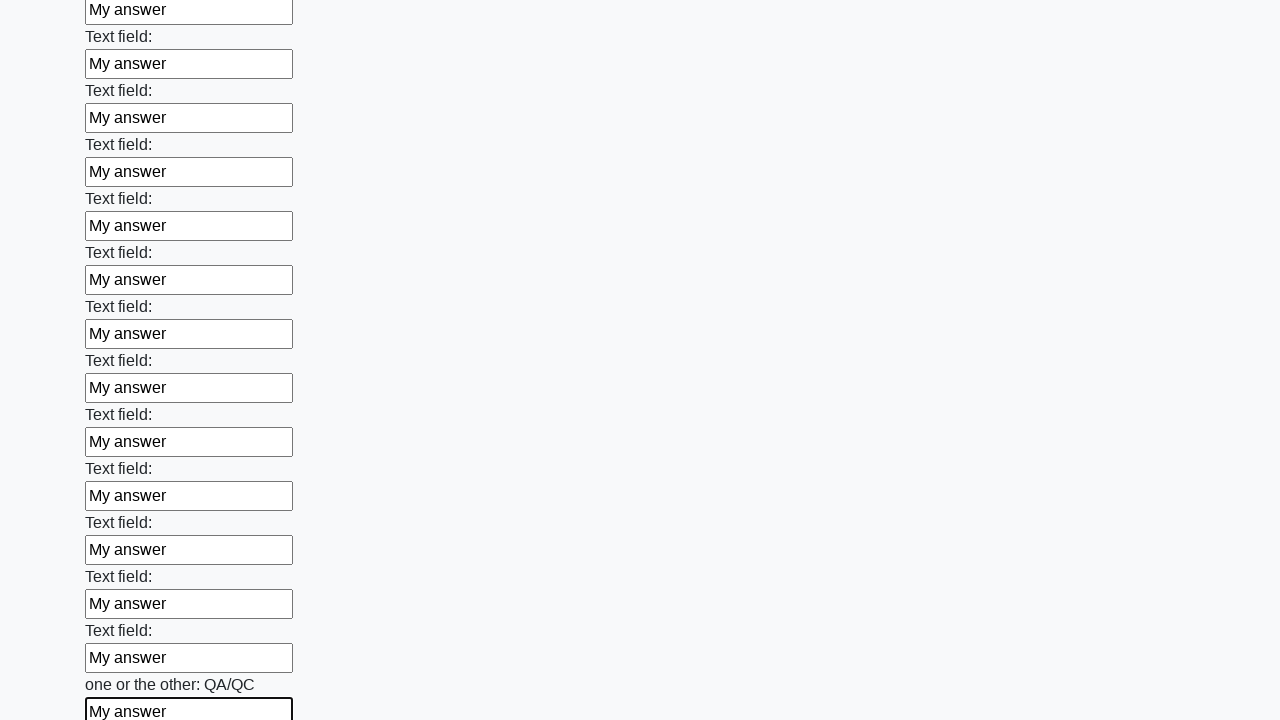

Filled input field with default text 'My answer' on input >> nth=88
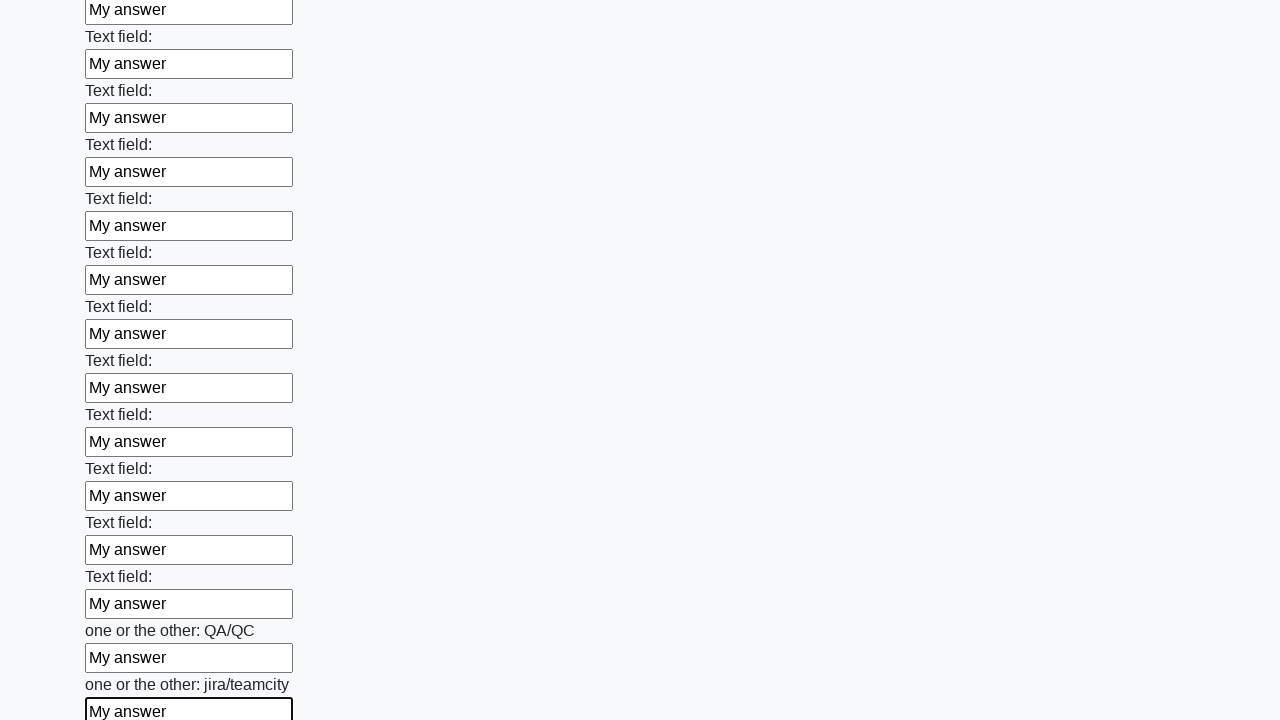

Filled input field with default text 'My answer' on input >> nth=89
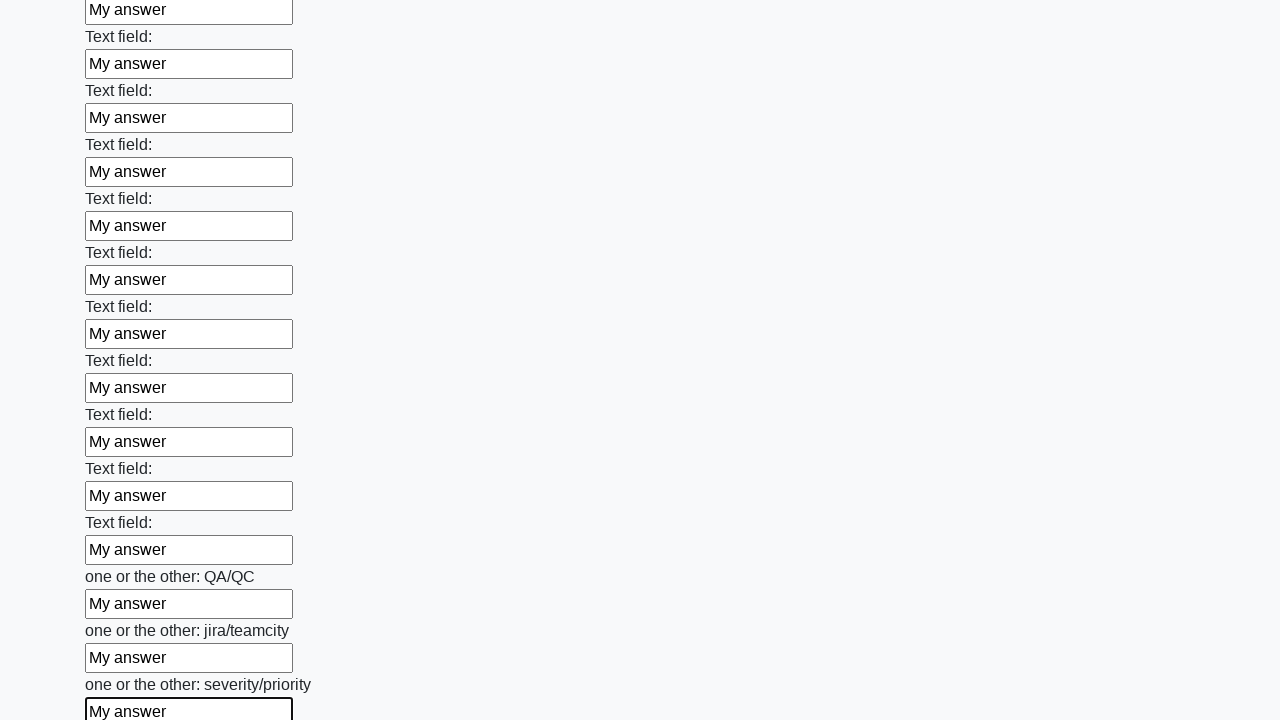

Filled input field with default text 'My answer' on input >> nth=90
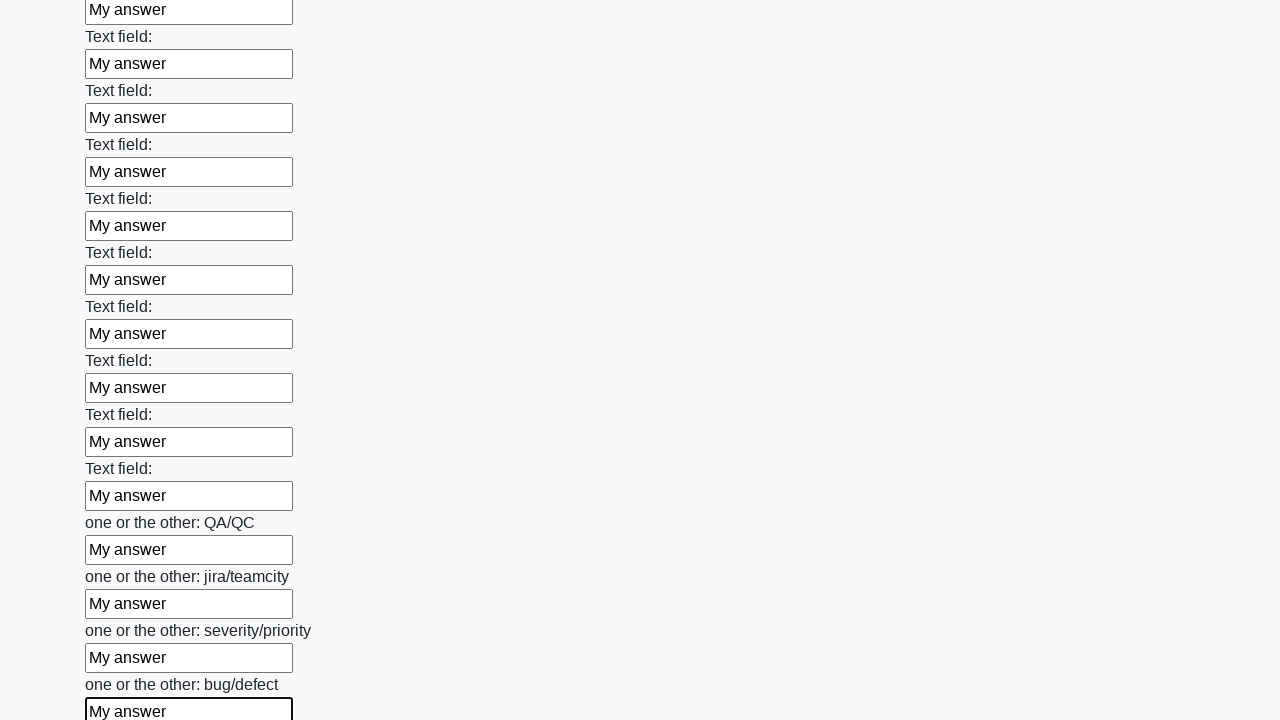

Filled input field with default text 'My answer' on input >> nth=91
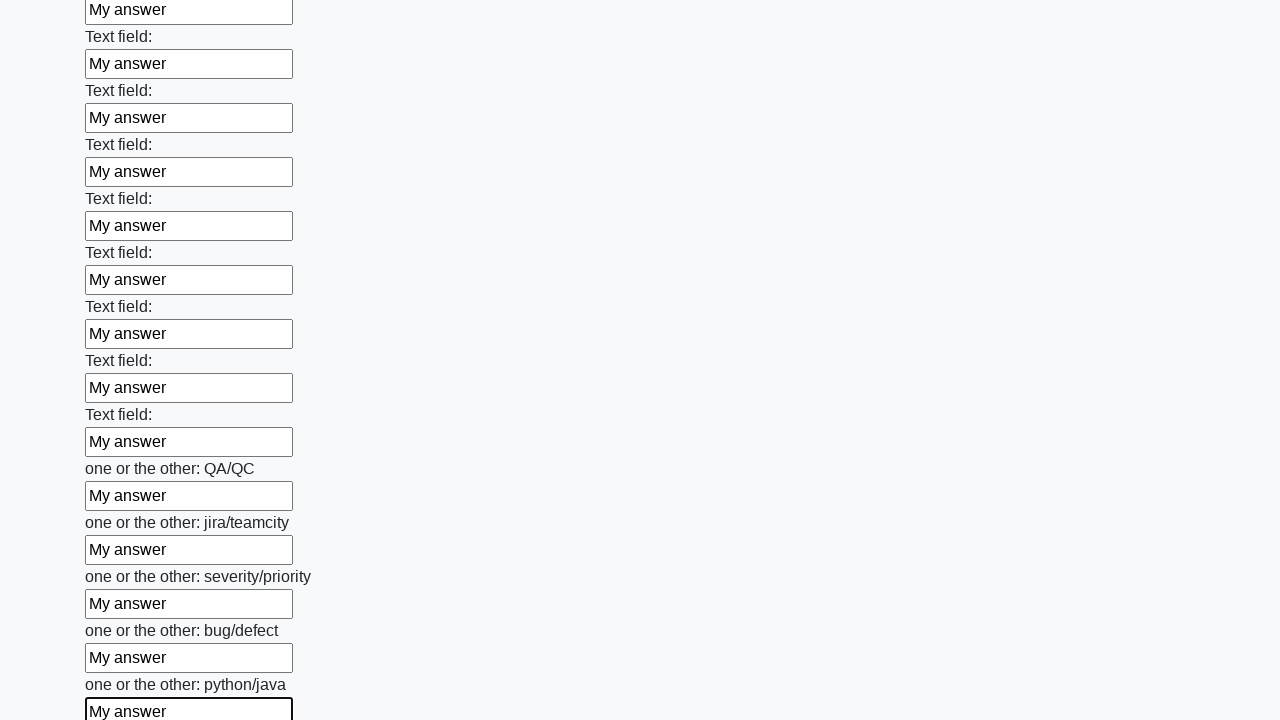

Filled input field with default text 'My answer' on input >> nth=92
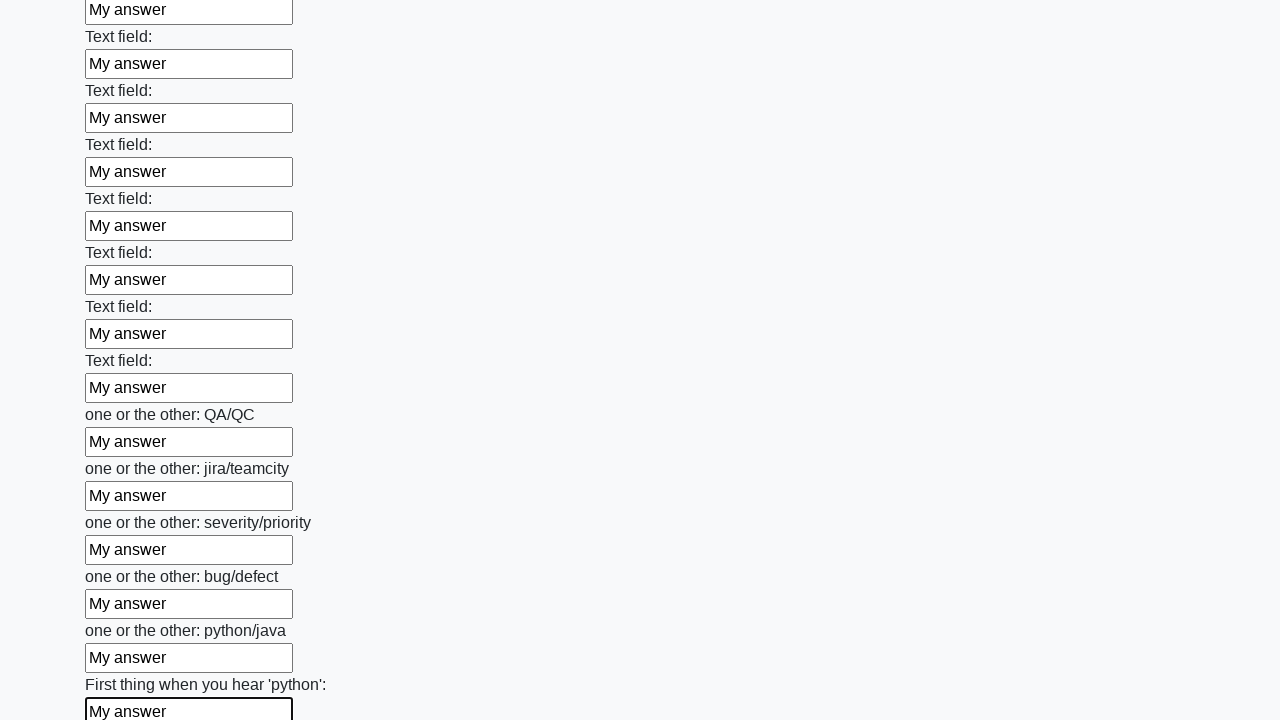

Filled input field with default text 'My answer' on input >> nth=93
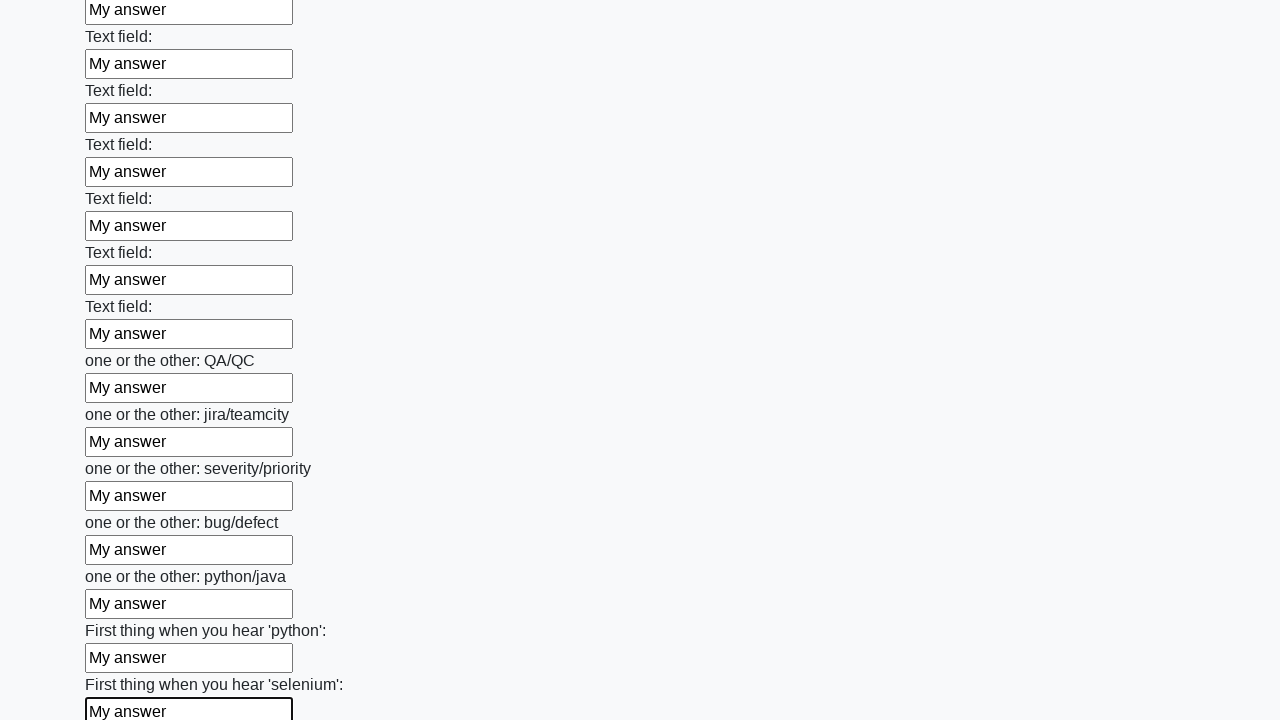

Filled input field with default text 'My answer' on input >> nth=94
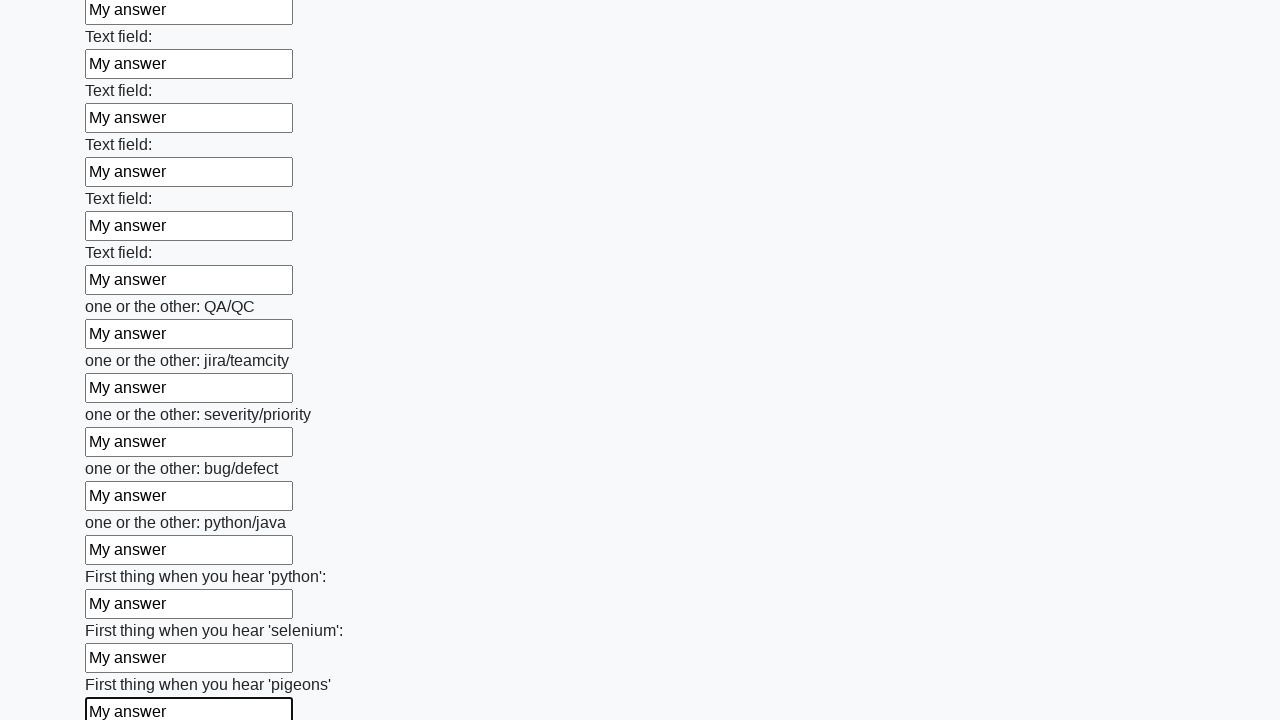

Filled input field with default text 'My answer' on input >> nth=95
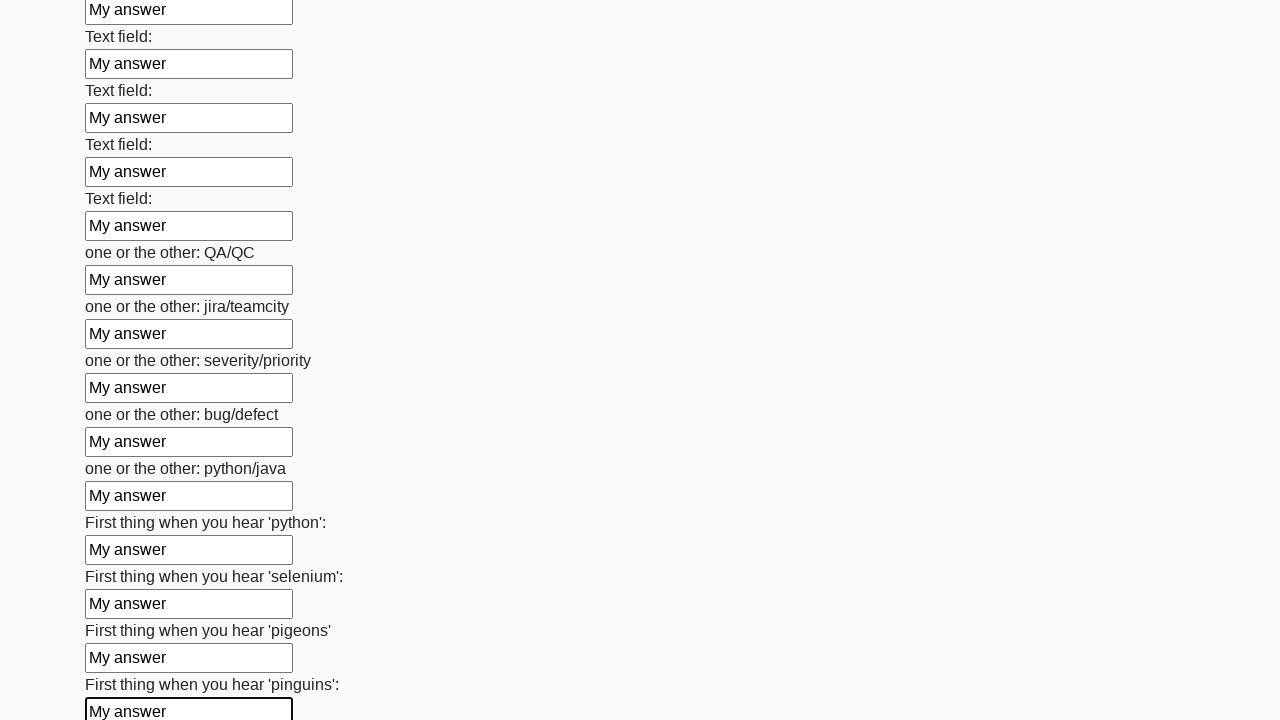

Filled input field with default text 'My answer' on input >> nth=96
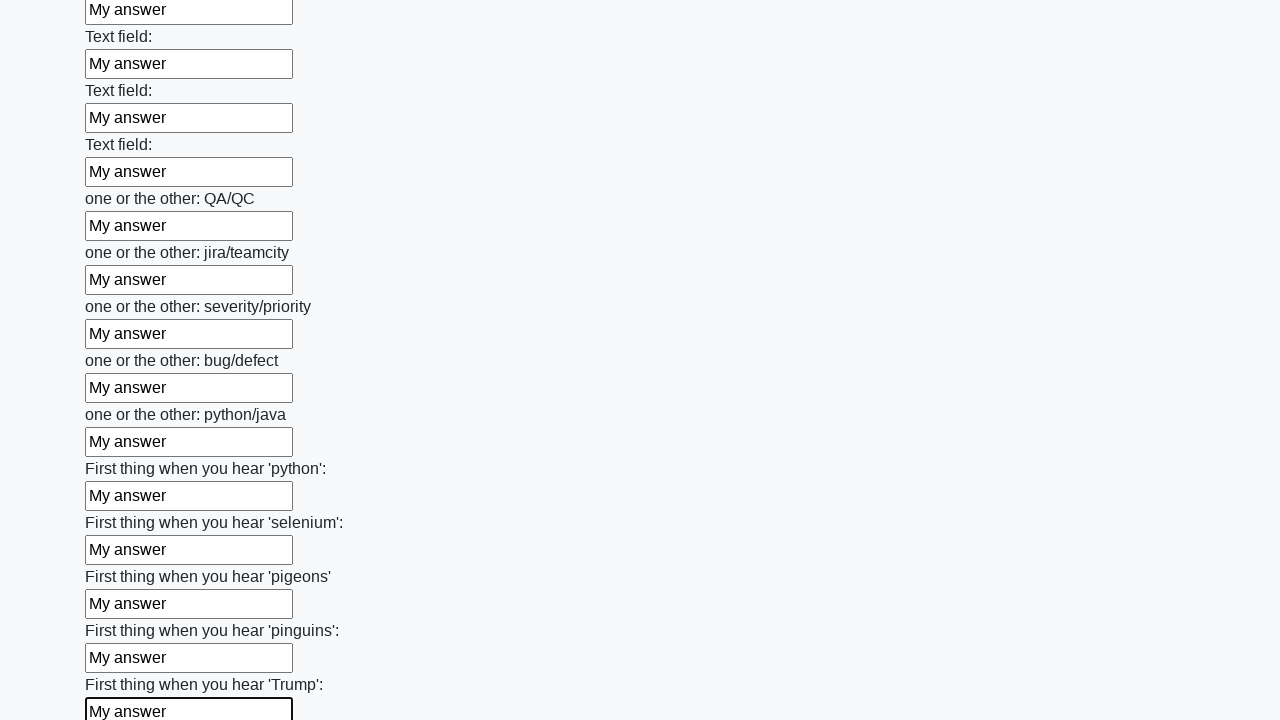

Filled input field with default text 'My answer' on input >> nth=97
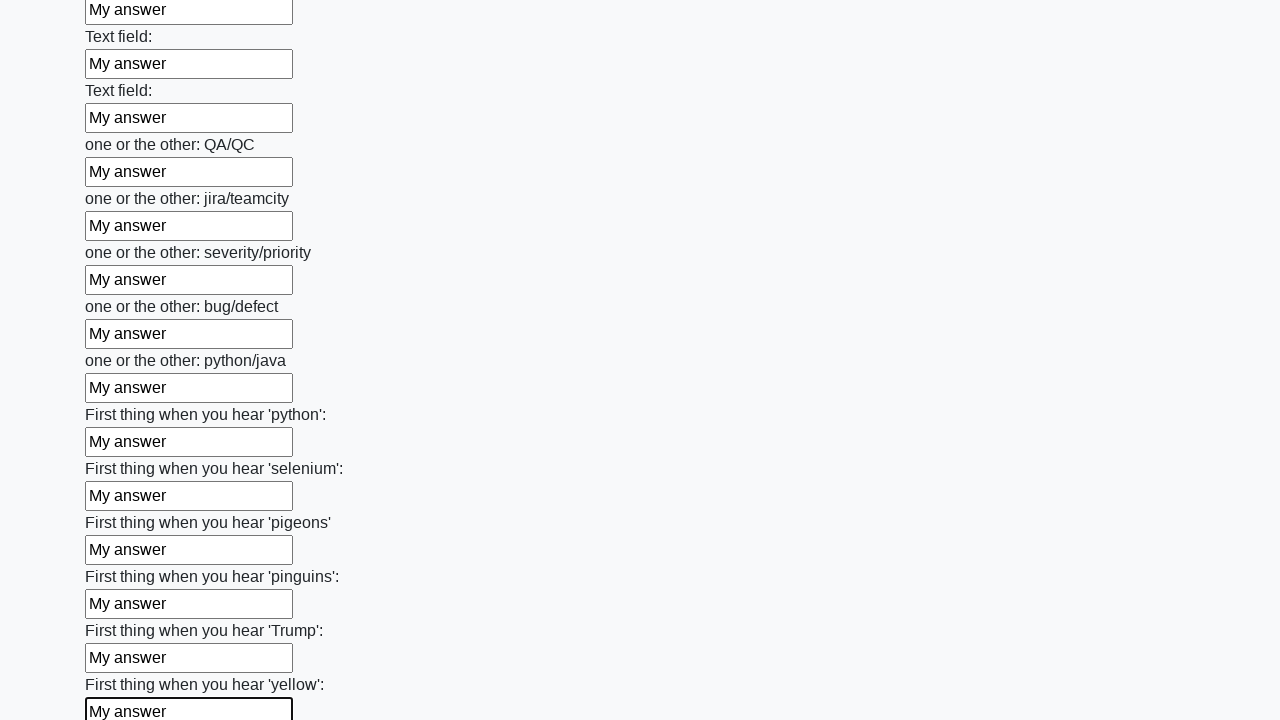

Filled input field with default text 'My answer' on input >> nth=98
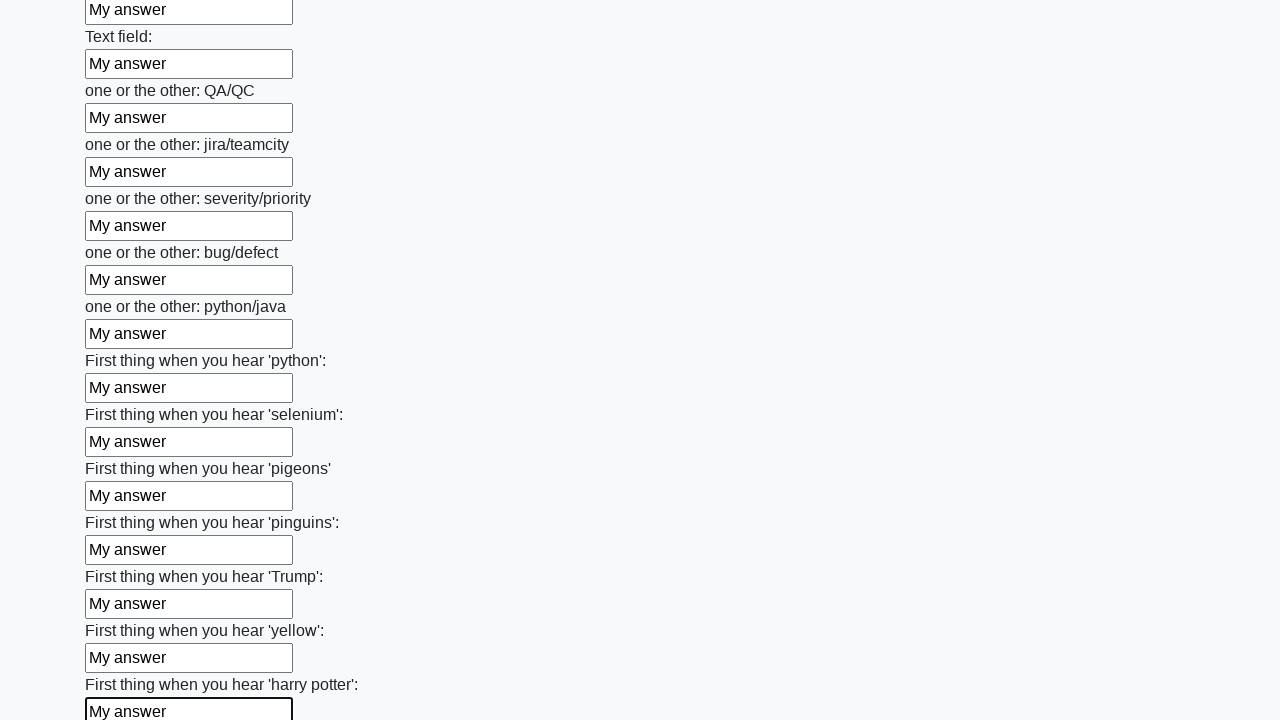

Filled input field with default text 'My answer' on input >> nth=99
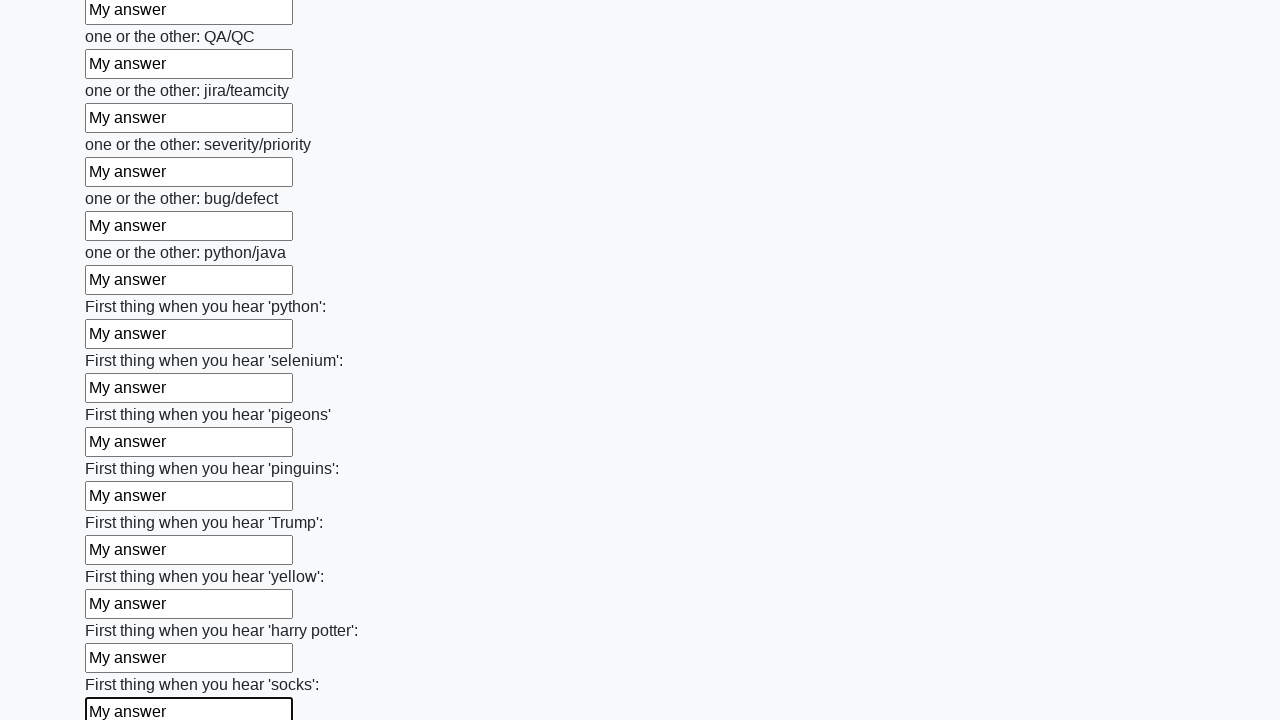

Cleared firstname field on input[name='firstname']
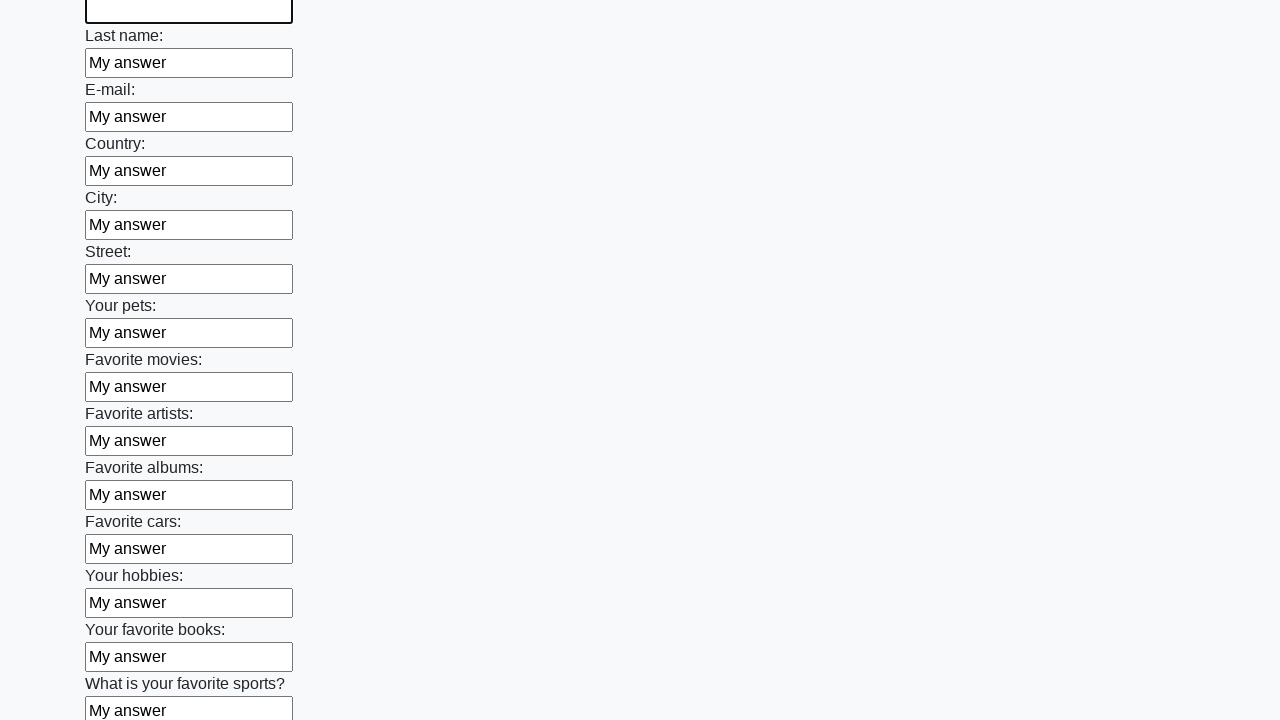

Filled firstname field with 'Bulat' on input[name='firstname']
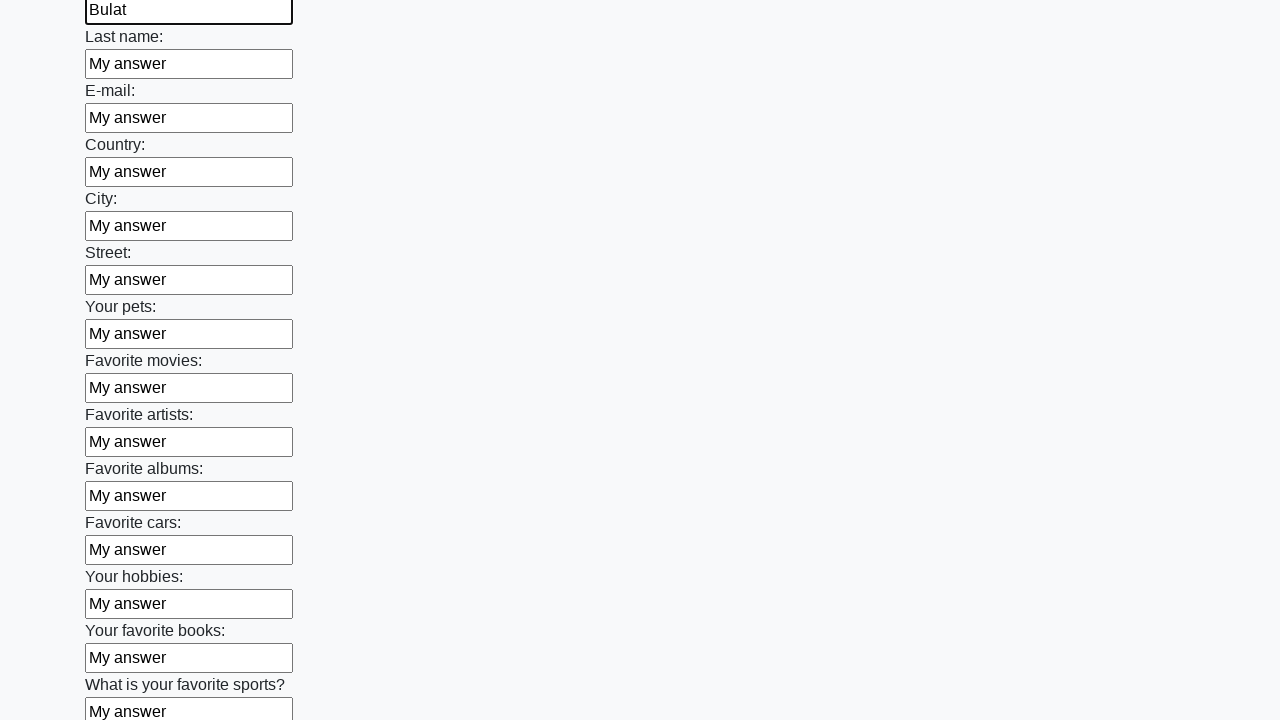

Cleared lastname field on input[name='lastname']
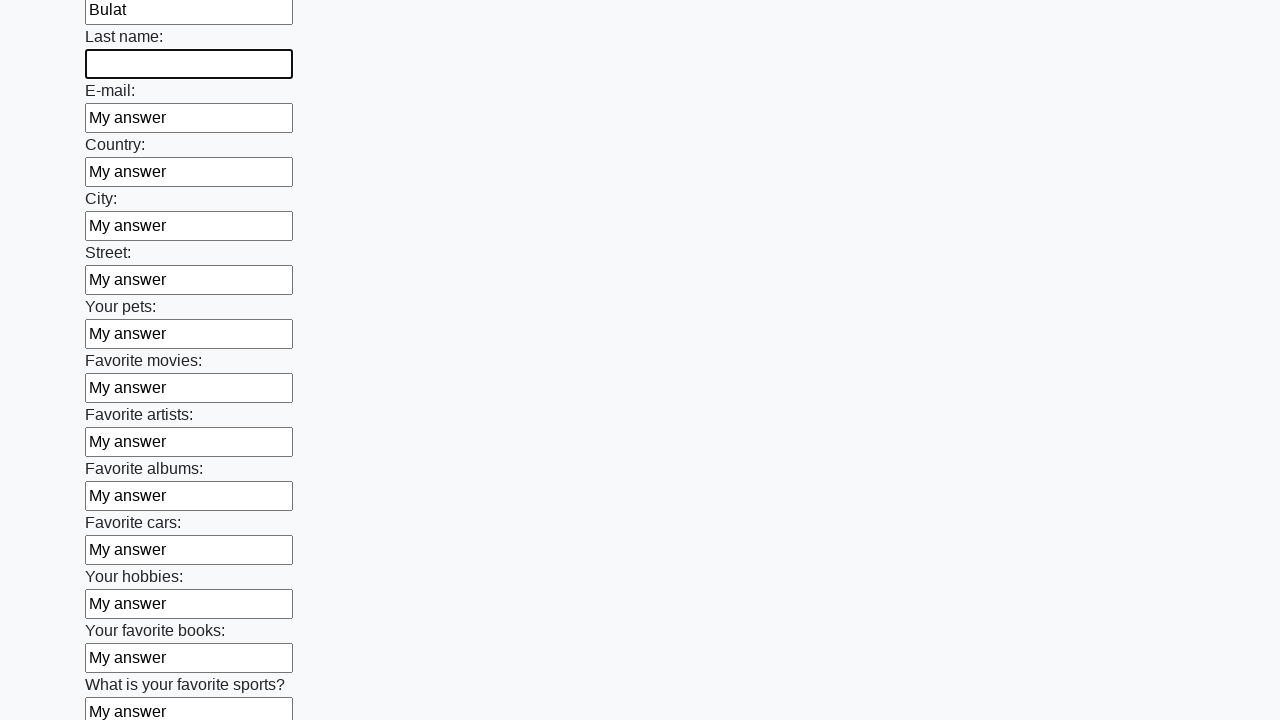

Filled lastname field with 'Latypov' on input[name='lastname']
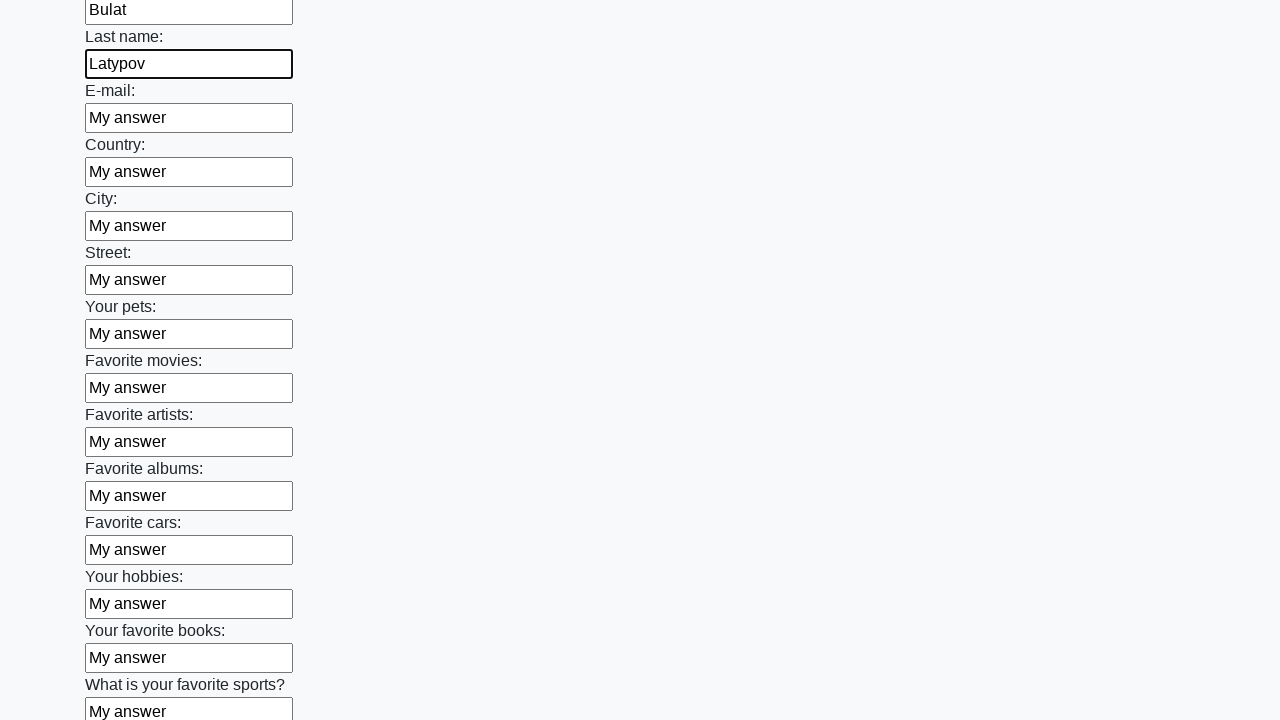

Clicked submit button to submit the form at (123, 611) on button.btn
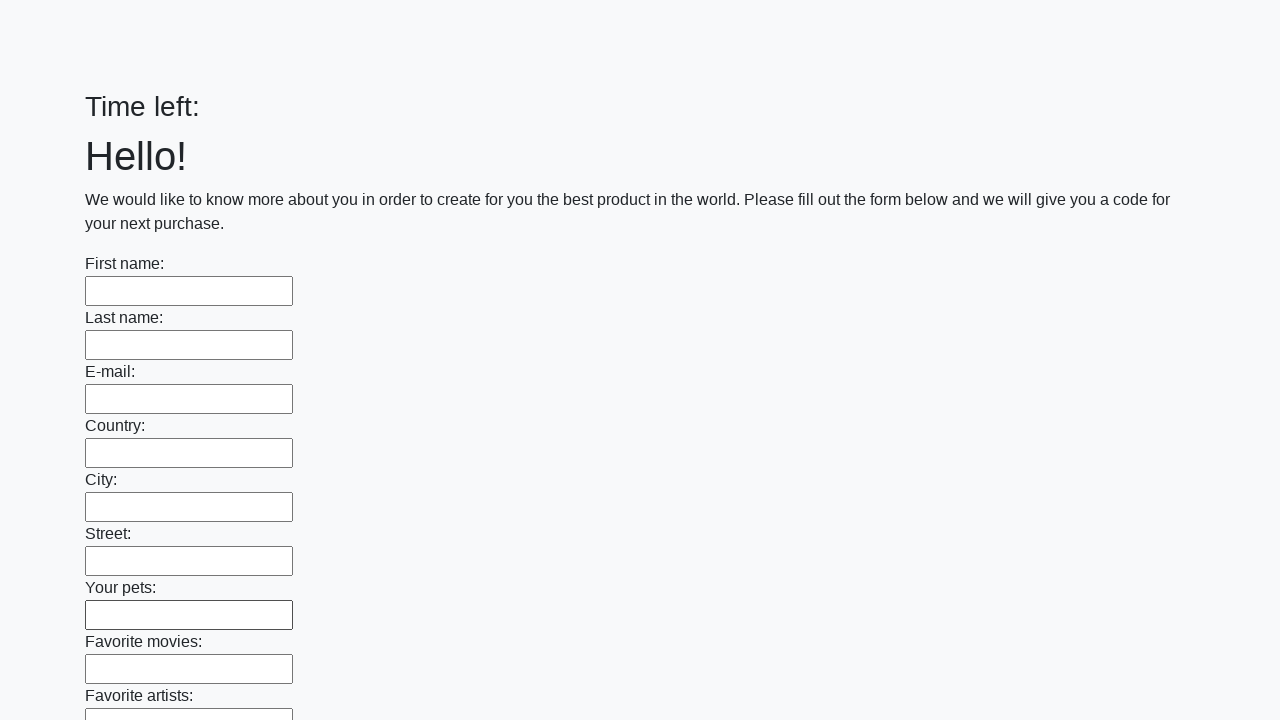

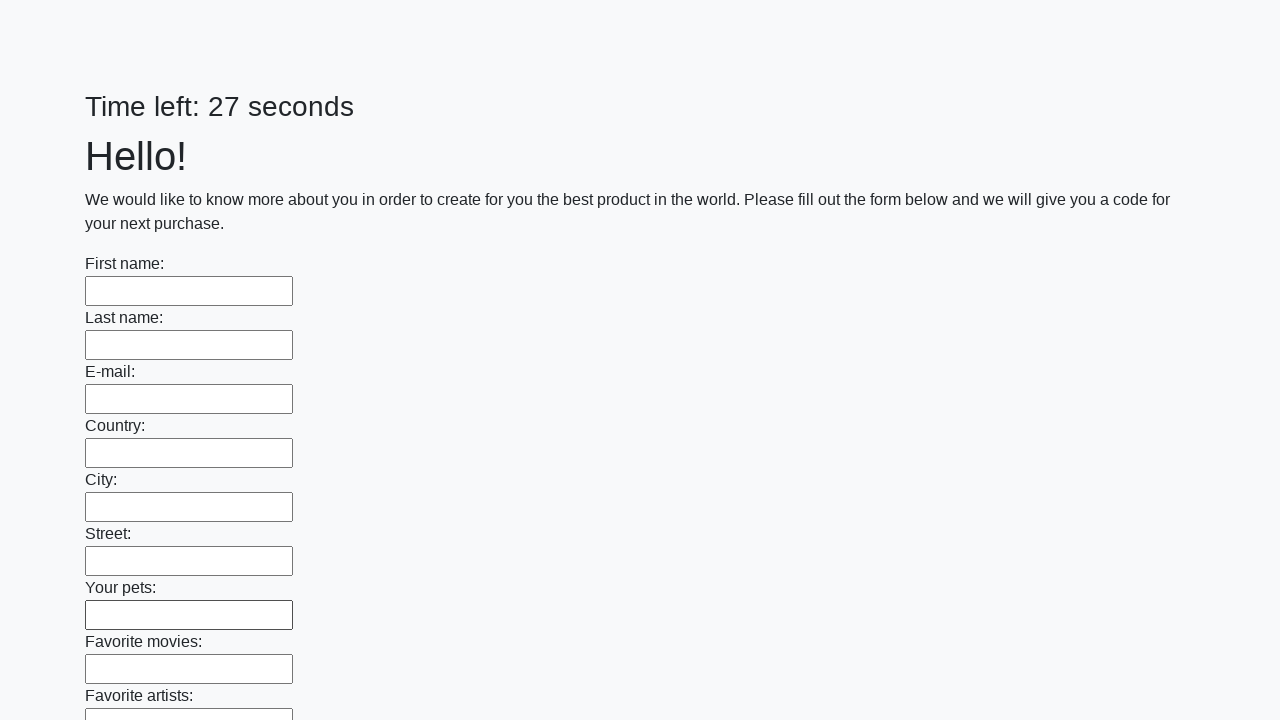